Tests the add/delete elements functionality by clicking "Add Element" button 100 times to create delete buttons, then clicking "Delete" 20 times, and verifying that exactly 20 buttons were removed.

Starting URL: http://the-internet.herokuapp.com/add_remove_elements/

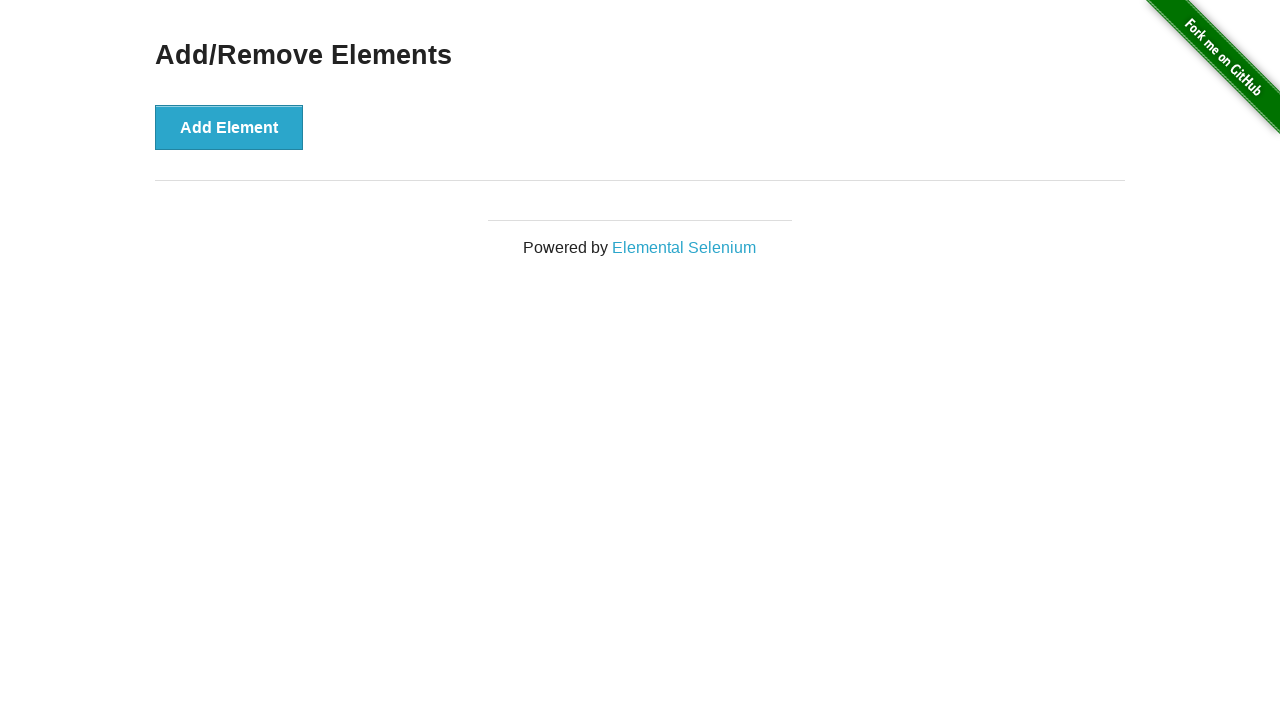

Clicked 'Add Element' button (iteration 1/100) at (229, 127) on button:has-text('Add Element')
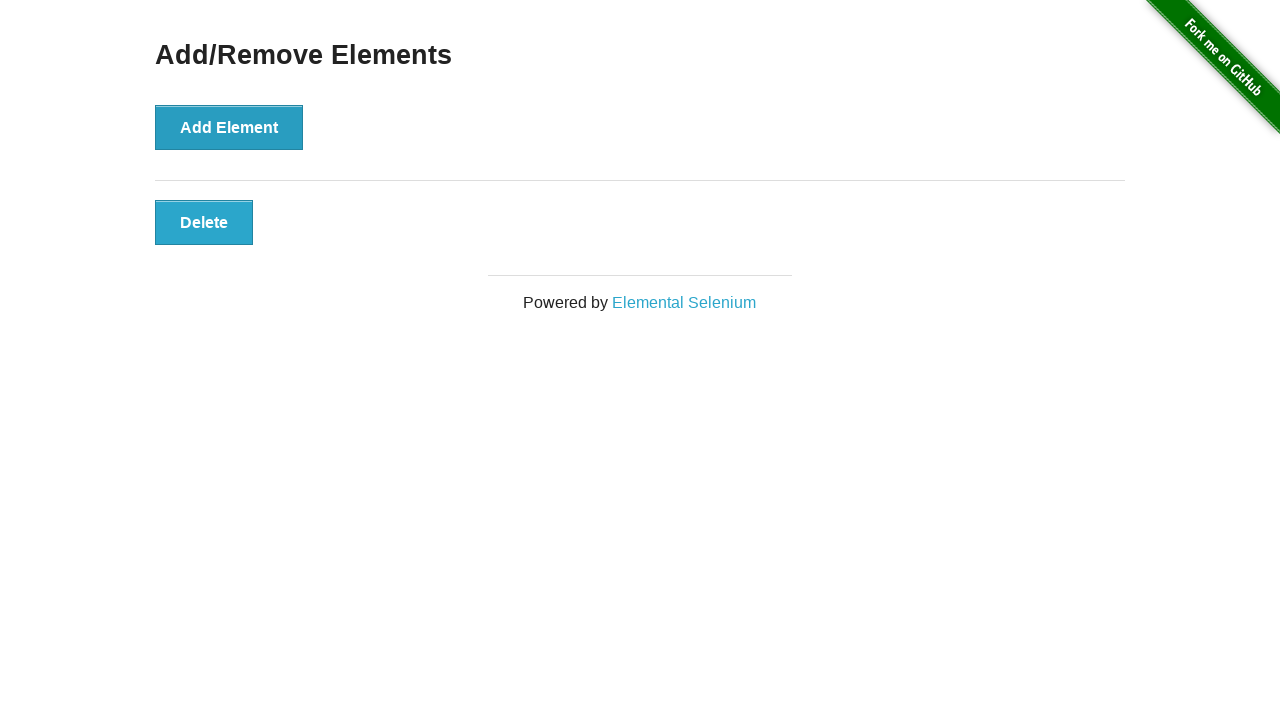

Clicked 'Add Element' button (iteration 2/100) at (229, 127) on button:has-text('Add Element')
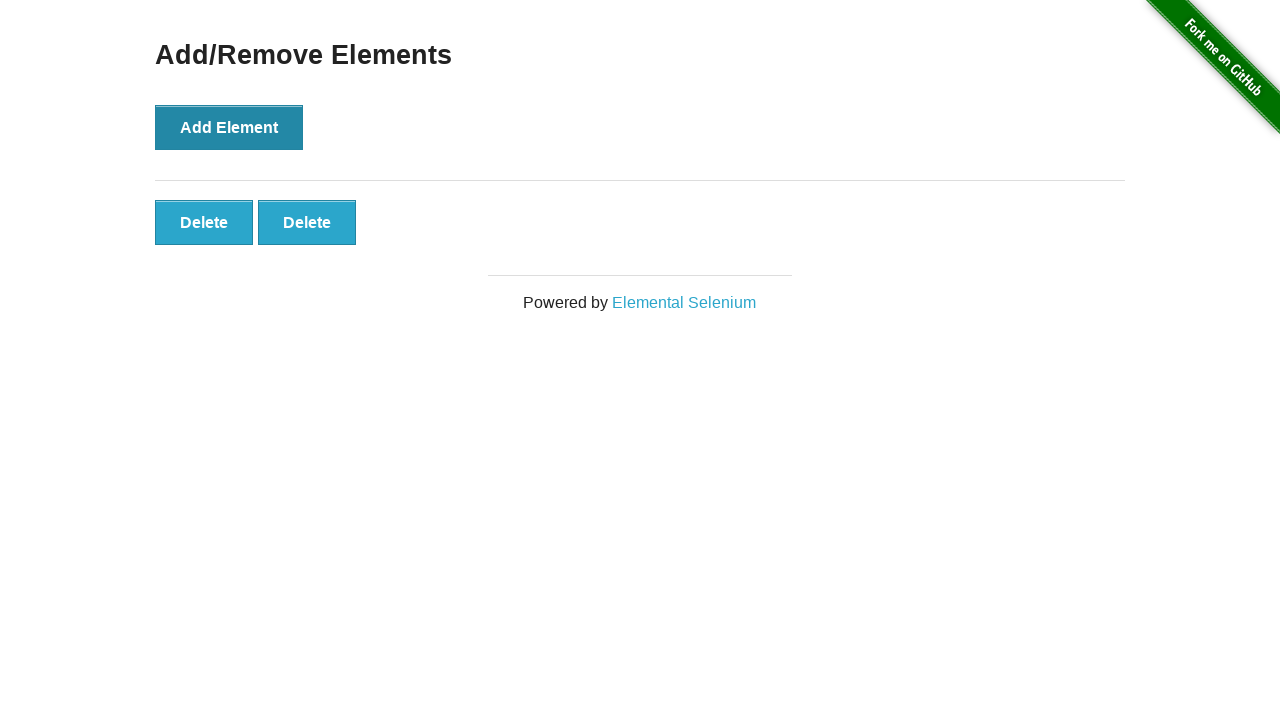

Clicked 'Add Element' button (iteration 3/100) at (229, 127) on button:has-text('Add Element')
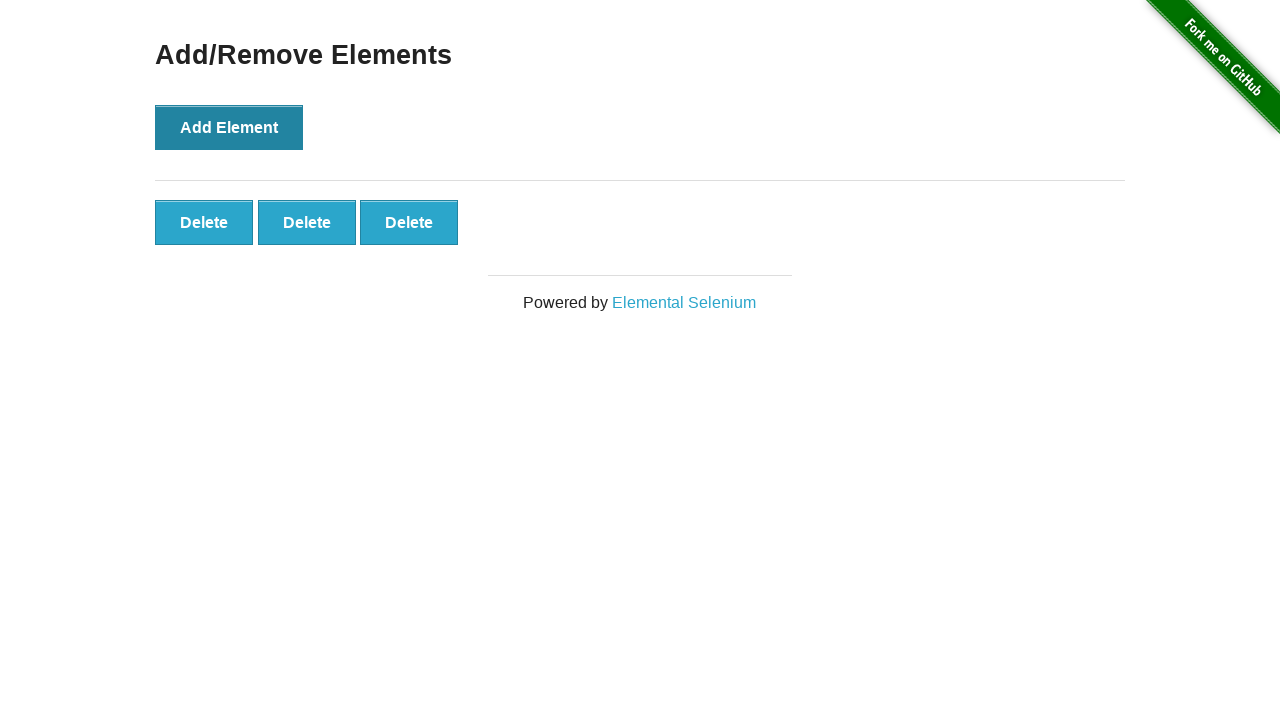

Clicked 'Add Element' button (iteration 4/100) at (229, 127) on button:has-text('Add Element')
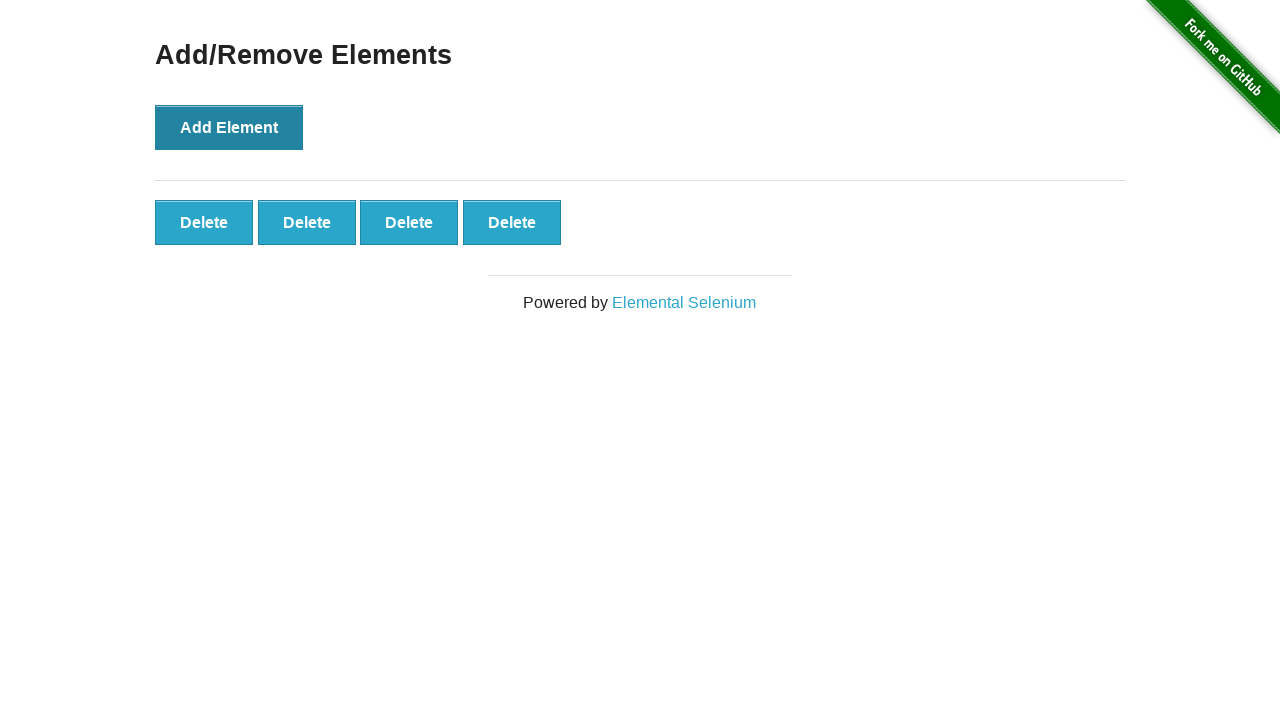

Clicked 'Add Element' button (iteration 5/100) at (229, 127) on button:has-text('Add Element')
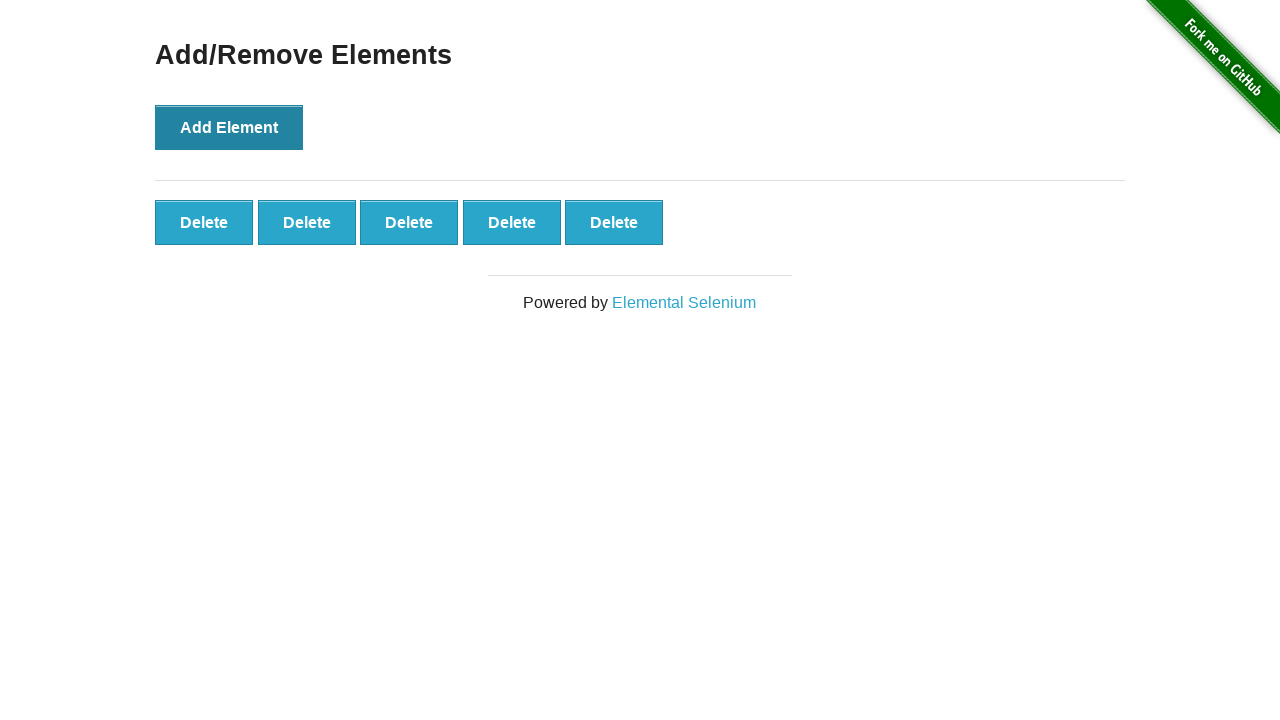

Clicked 'Add Element' button (iteration 6/100) at (229, 127) on button:has-text('Add Element')
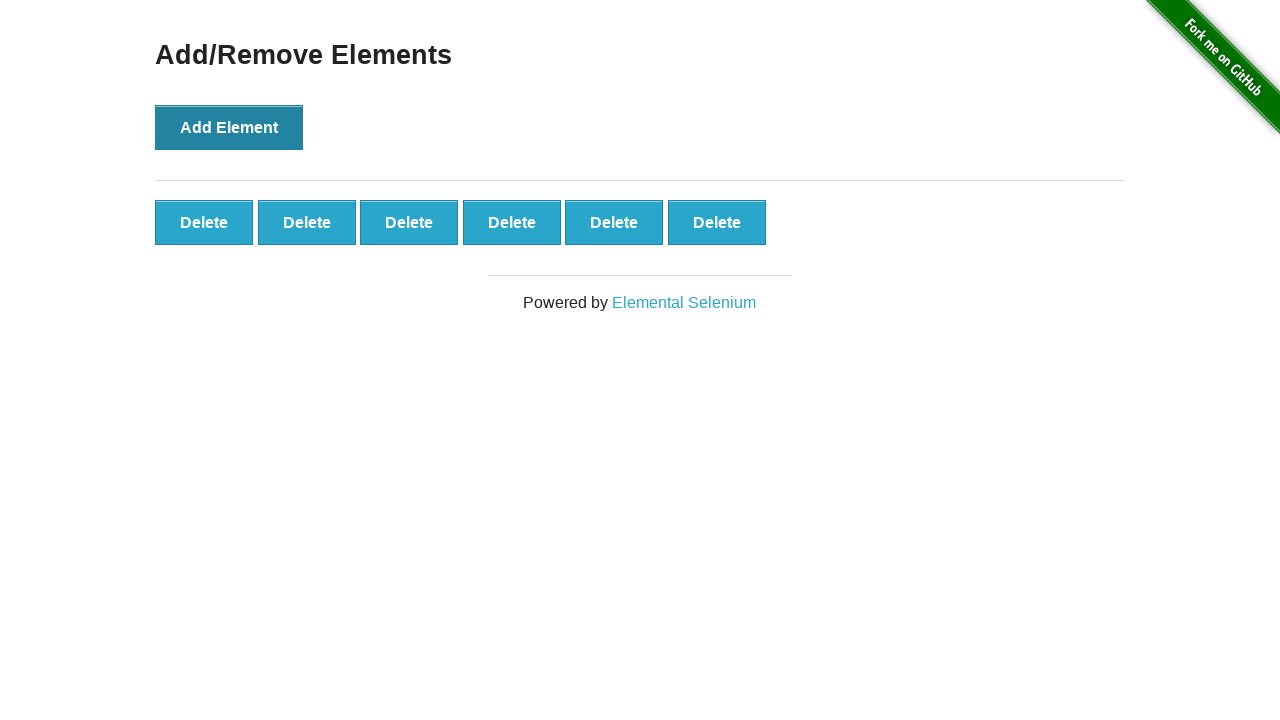

Clicked 'Add Element' button (iteration 7/100) at (229, 127) on button:has-text('Add Element')
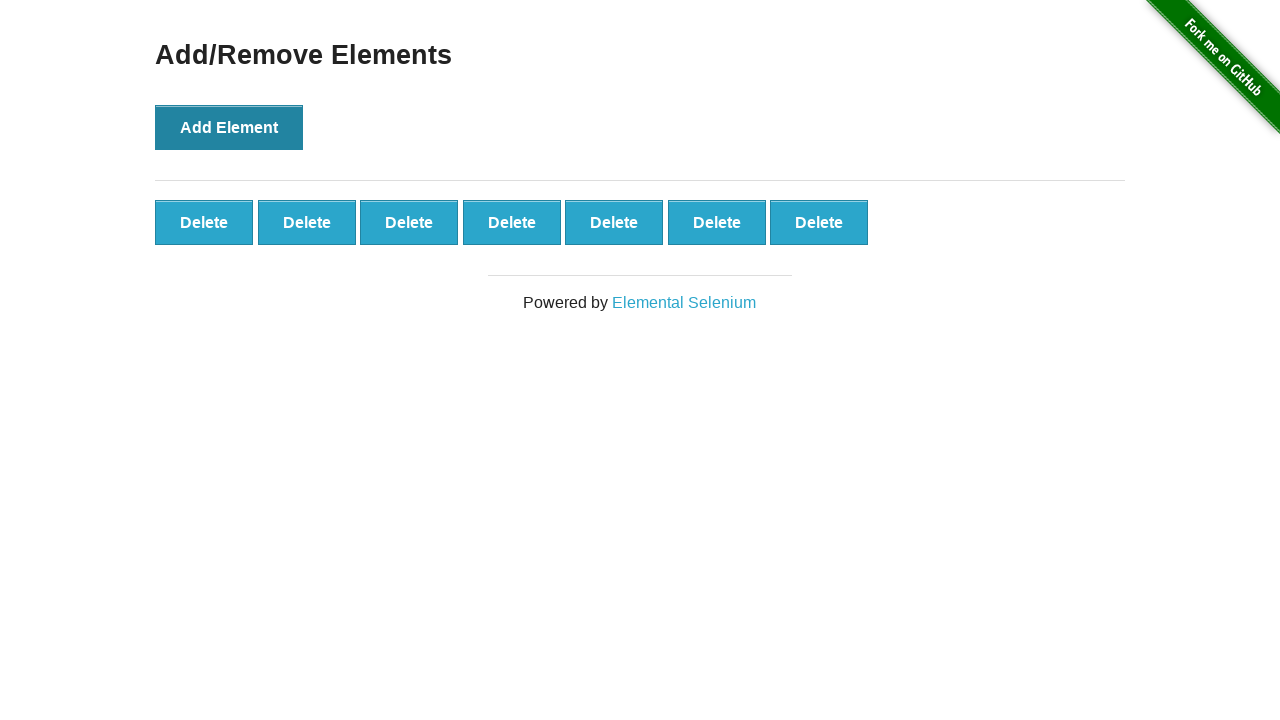

Clicked 'Add Element' button (iteration 8/100) at (229, 127) on button:has-text('Add Element')
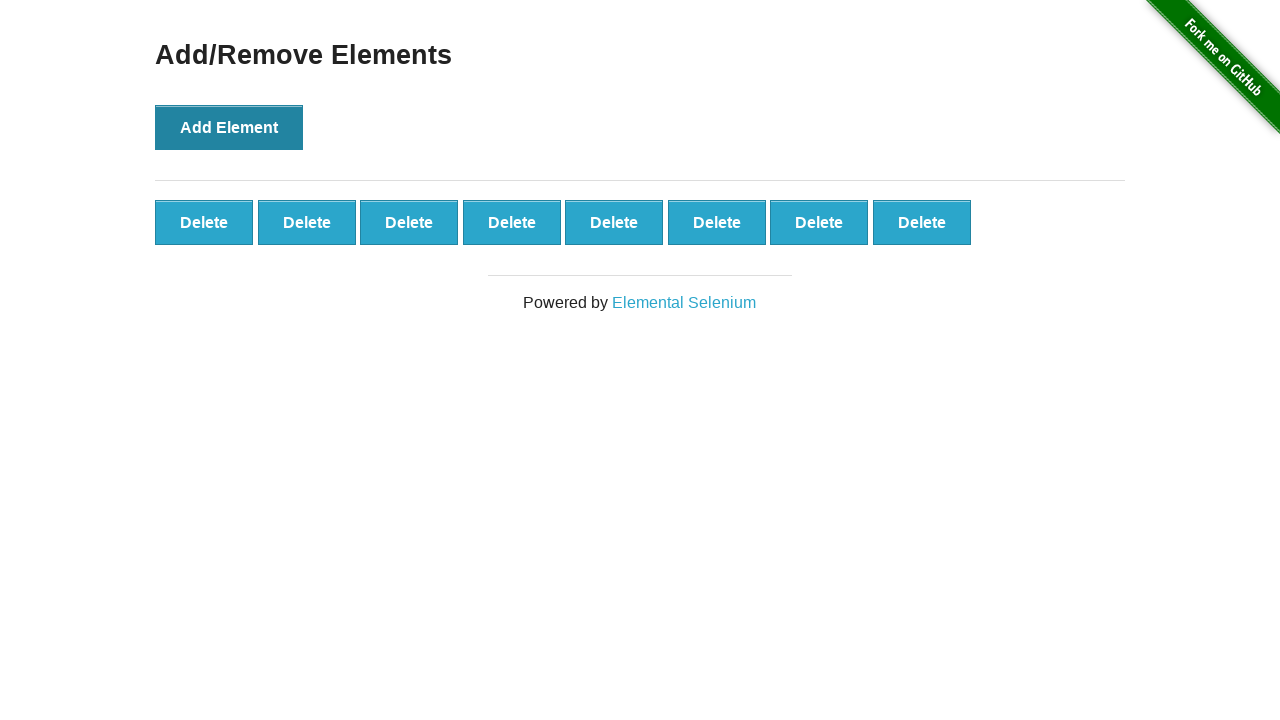

Clicked 'Add Element' button (iteration 9/100) at (229, 127) on button:has-text('Add Element')
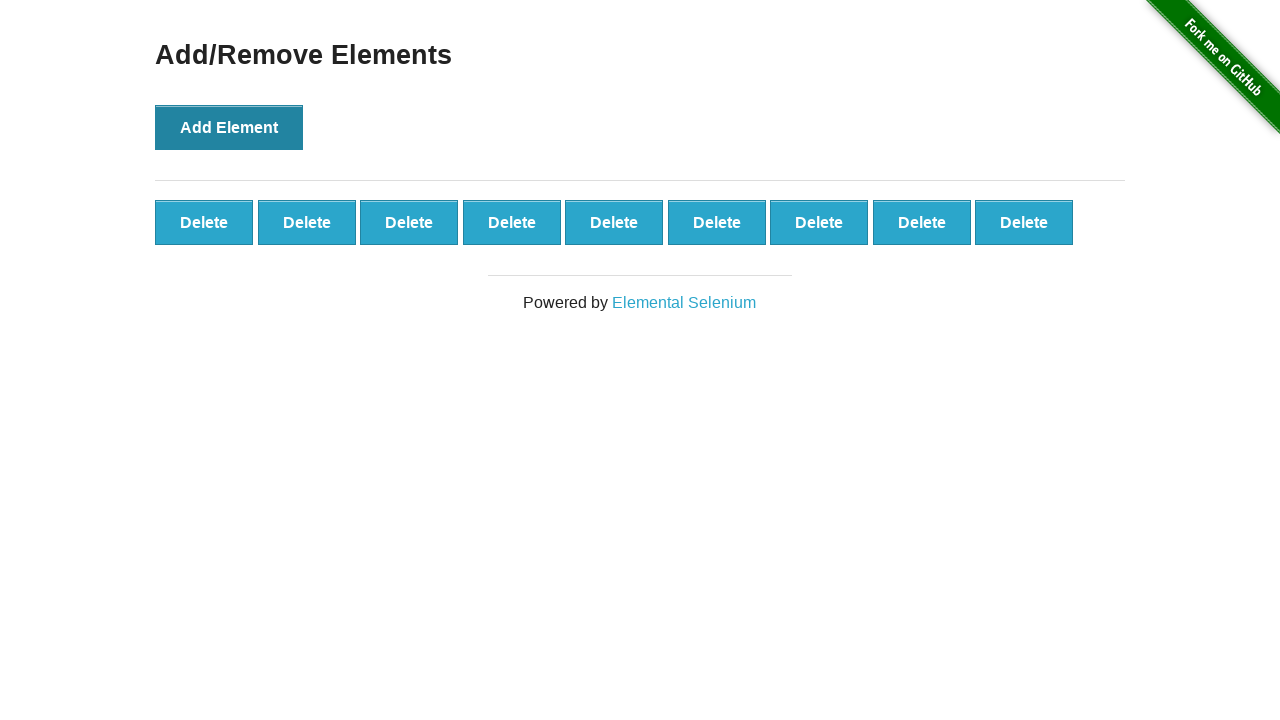

Clicked 'Add Element' button (iteration 10/100) at (229, 127) on button:has-text('Add Element')
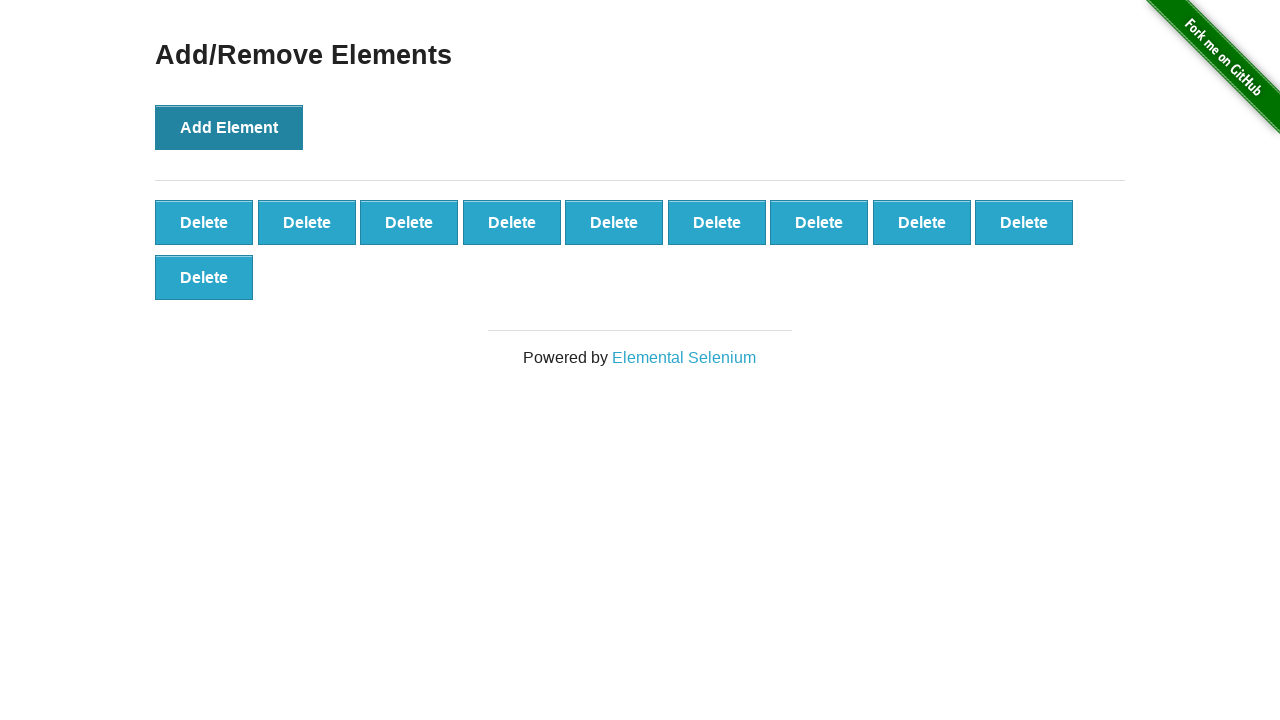

Clicked 'Add Element' button (iteration 11/100) at (229, 127) on button:has-text('Add Element')
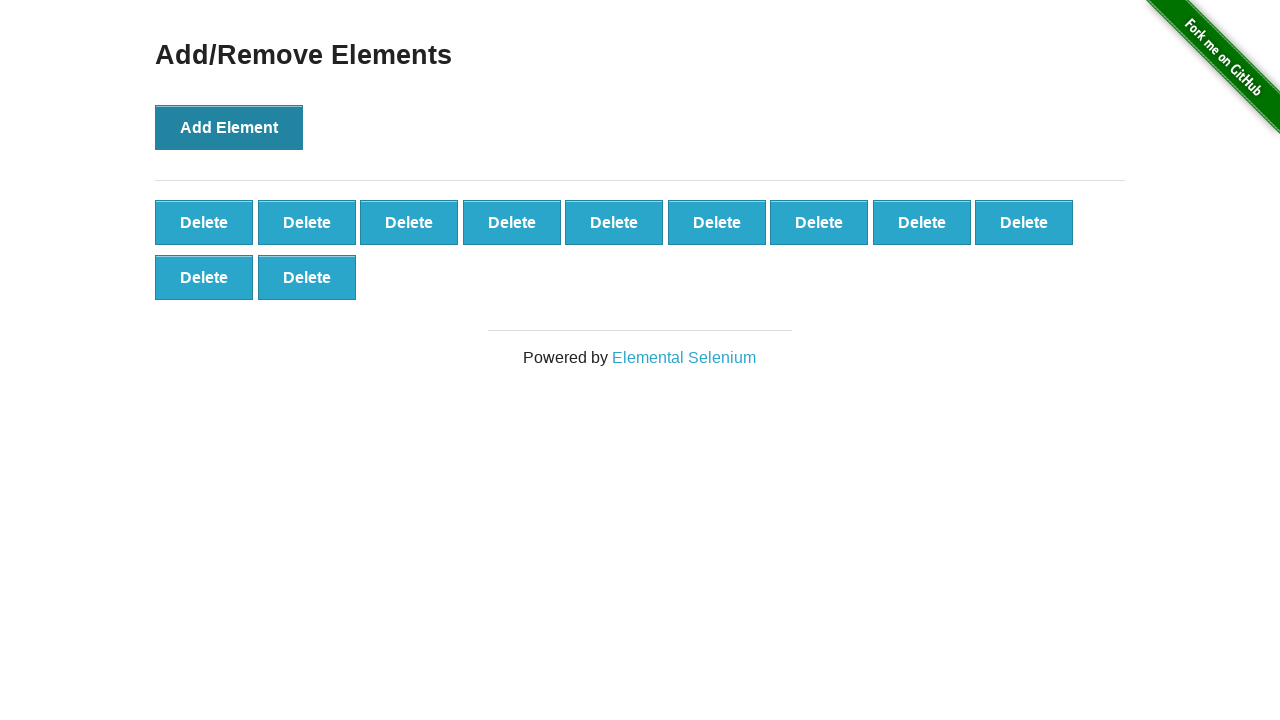

Clicked 'Add Element' button (iteration 12/100) at (229, 127) on button:has-text('Add Element')
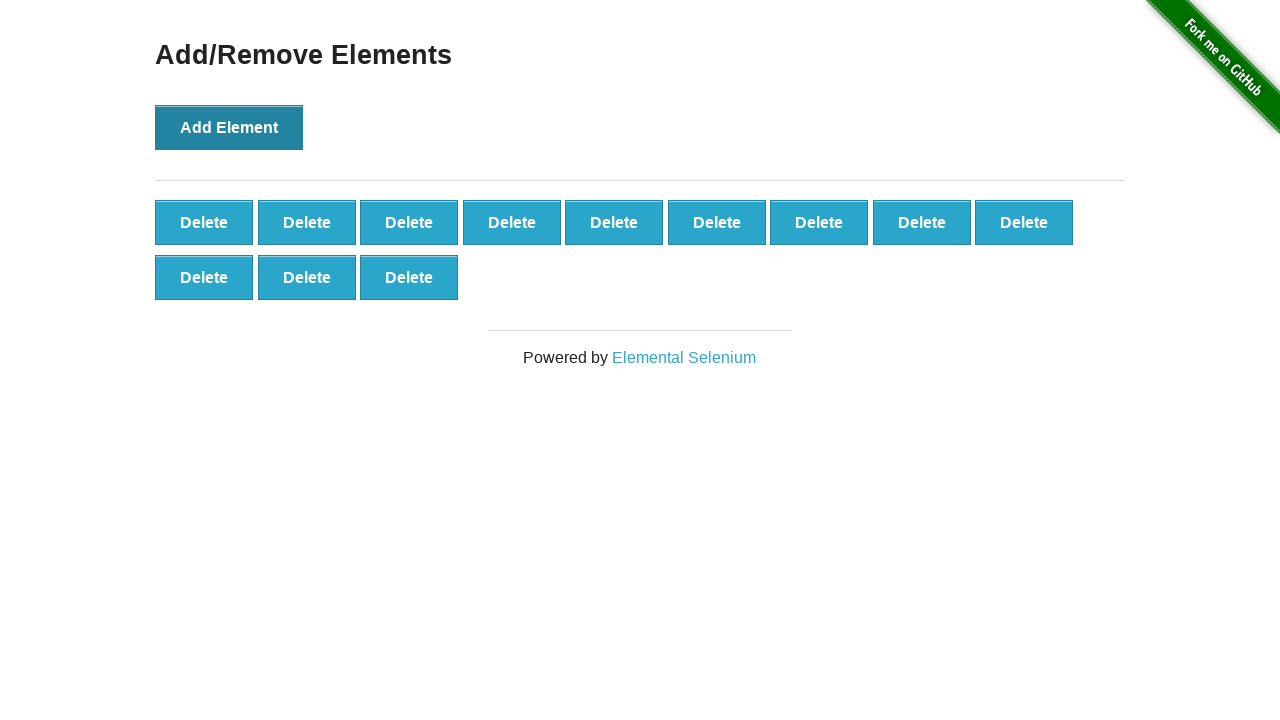

Clicked 'Add Element' button (iteration 13/100) at (229, 127) on button:has-text('Add Element')
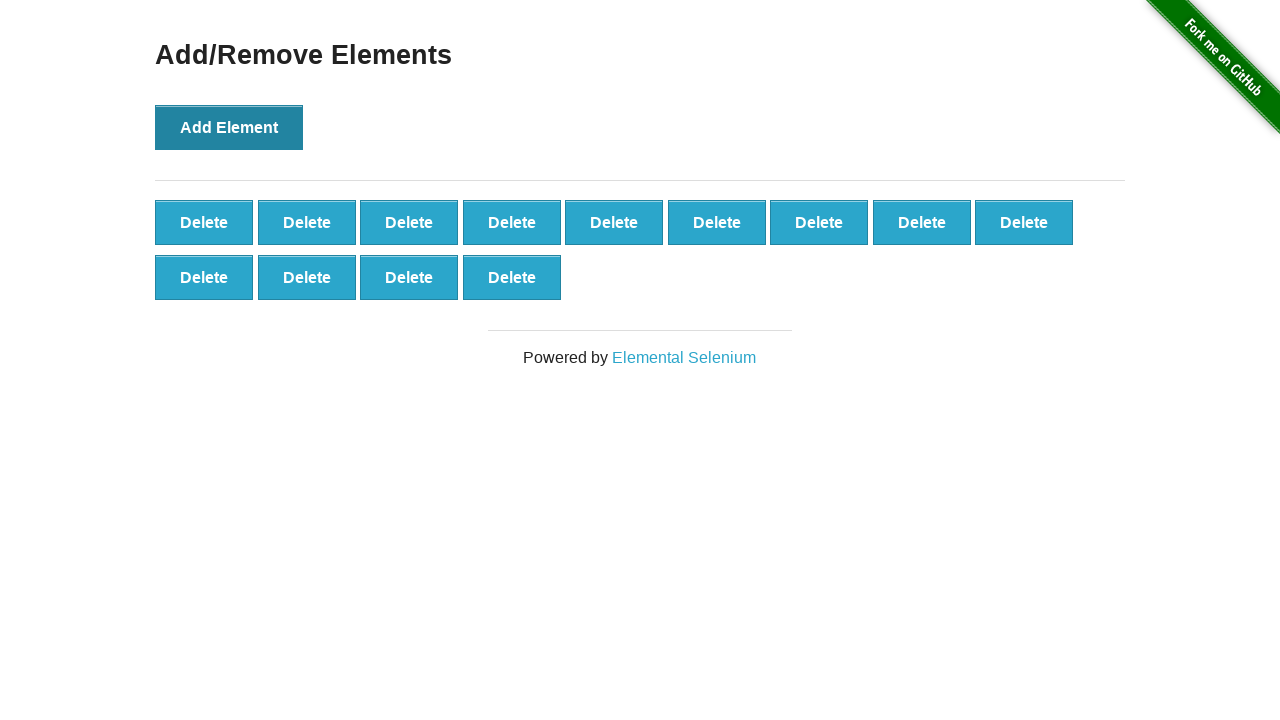

Clicked 'Add Element' button (iteration 14/100) at (229, 127) on button:has-text('Add Element')
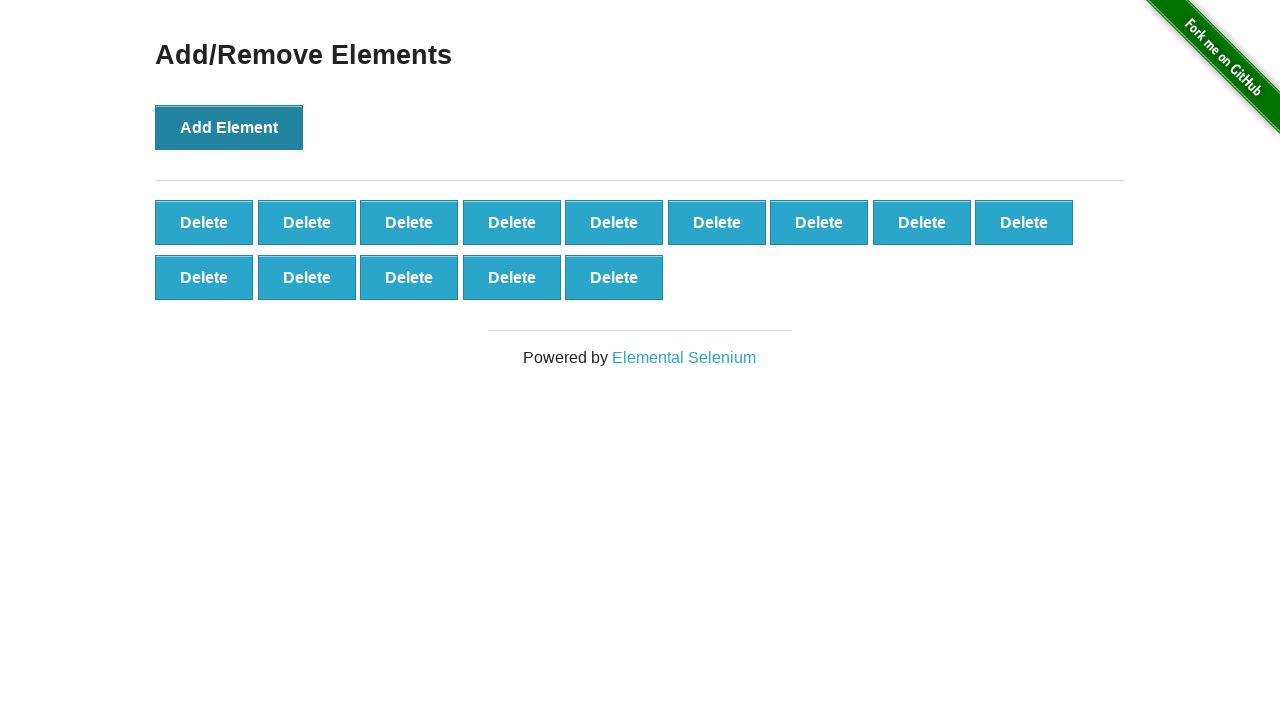

Clicked 'Add Element' button (iteration 15/100) at (229, 127) on button:has-text('Add Element')
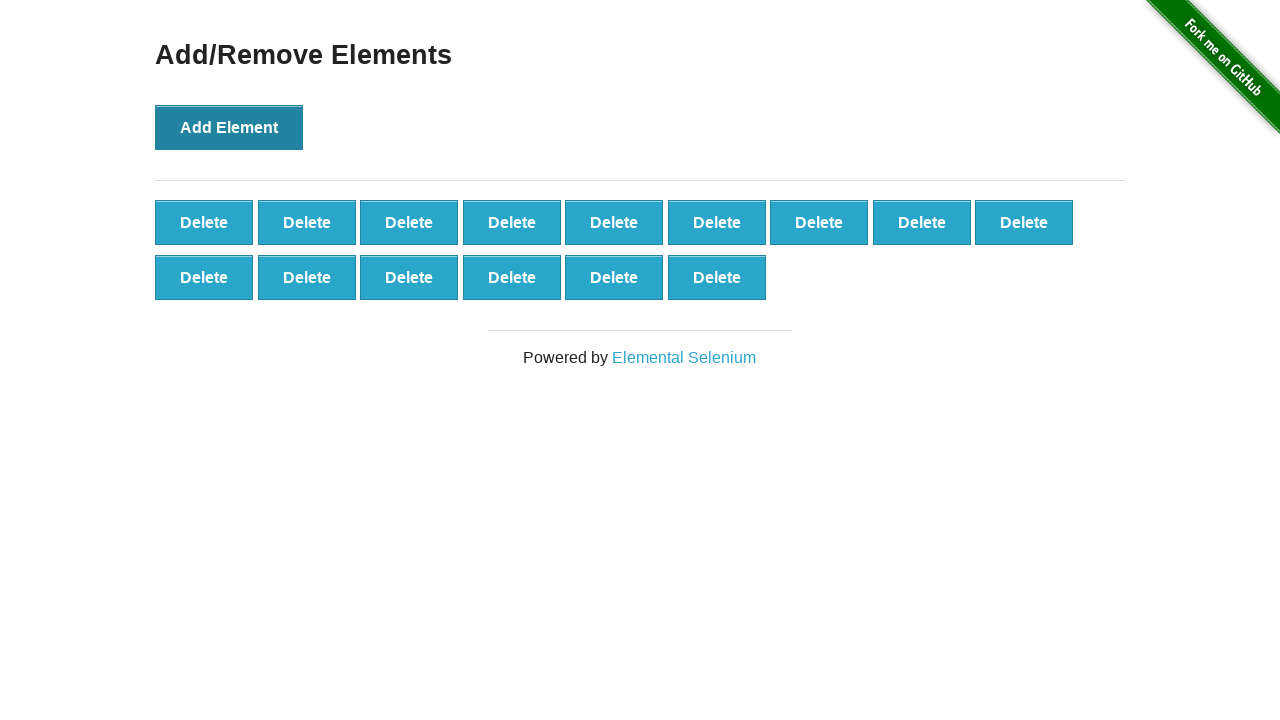

Clicked 'Add Element' button (iteration 16/100) at (229, 127) on button:has-text('Add Element')
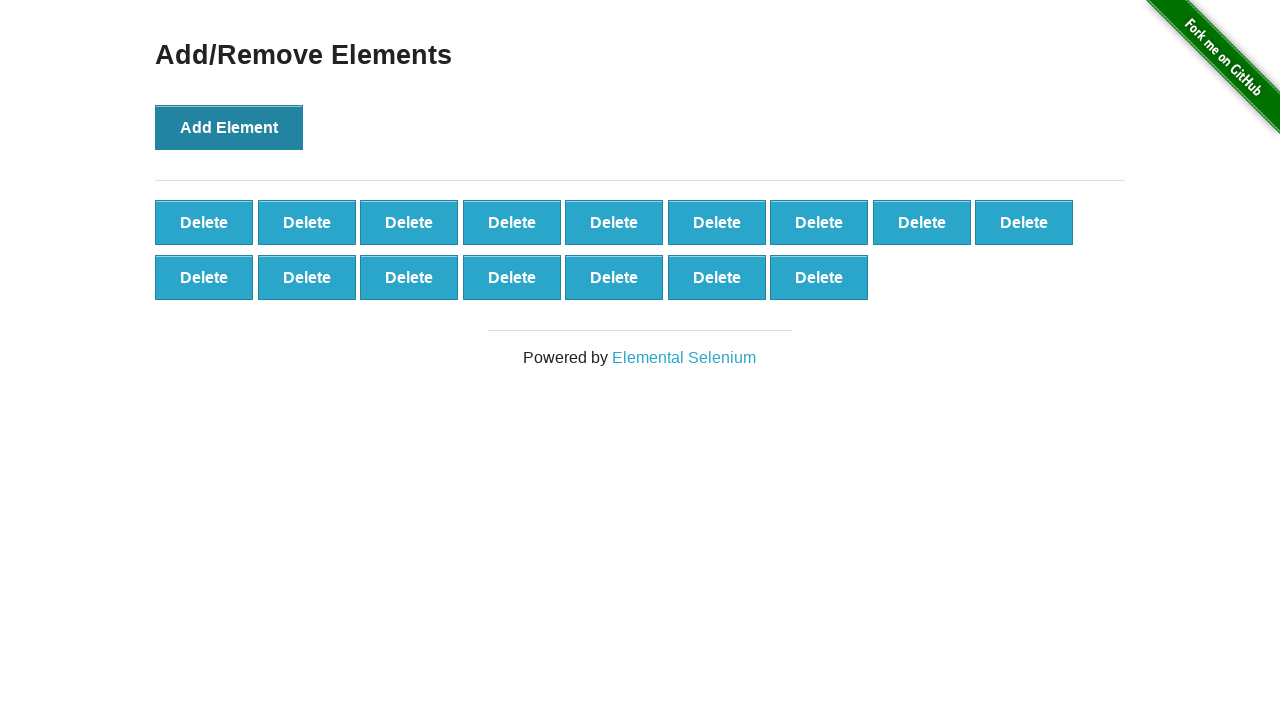

Clicked 'Add Element' button (iteration 17/100) at (229, 127) on button:has-text('Add Element')
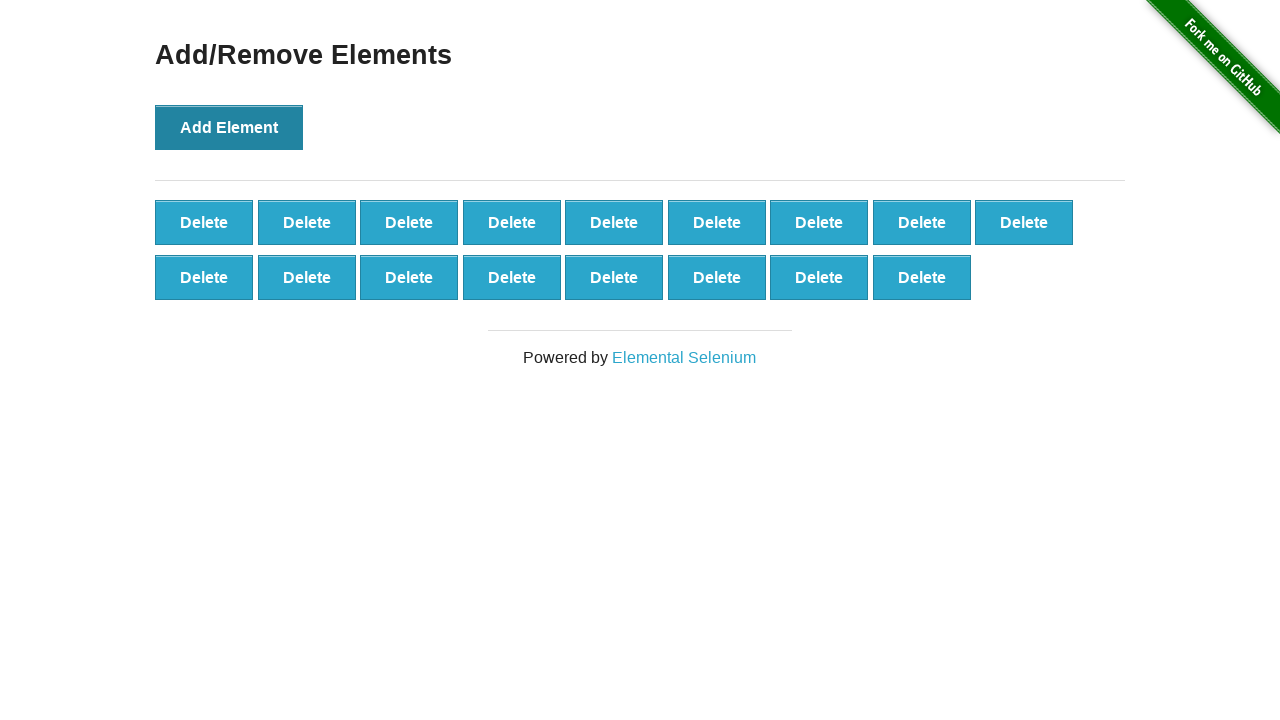

Clicked 'Add Element' button (iteration 18/100) at (229, 127) on button:has-text('Add Element')
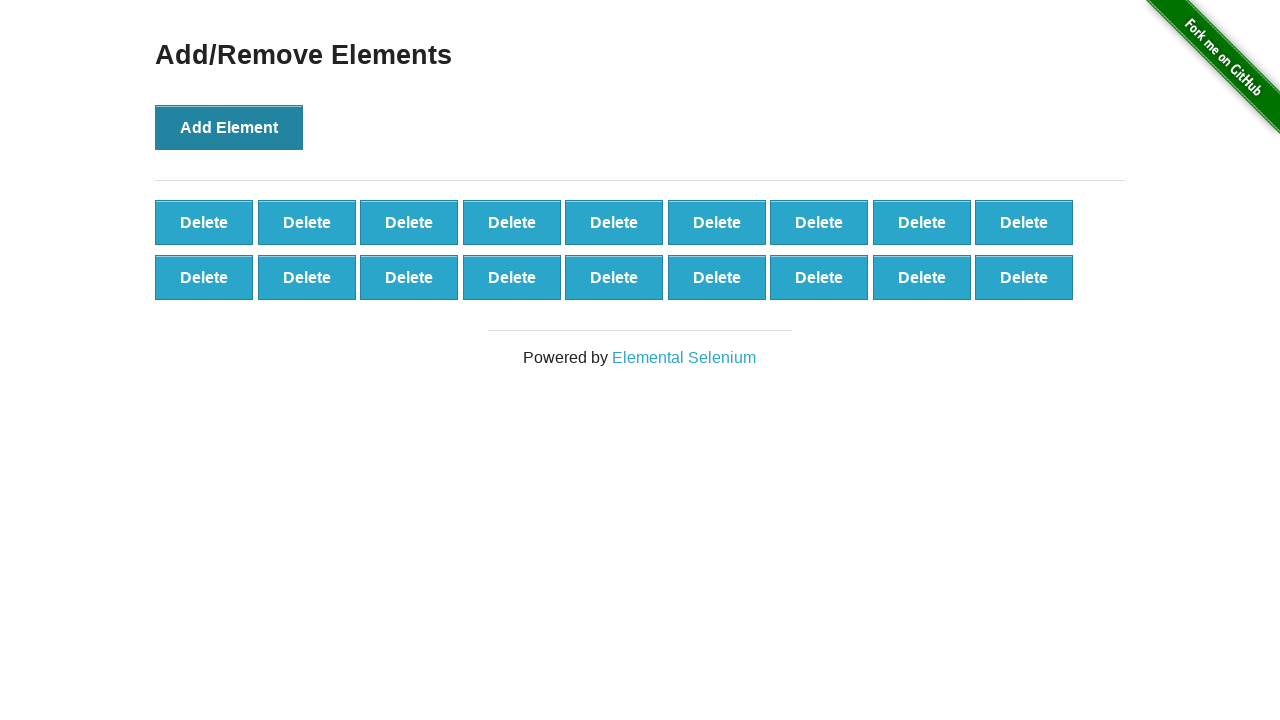

Clicked 'Add Element' button (iteration 19/100) at (229, 127) on button:has-text('Add Element')
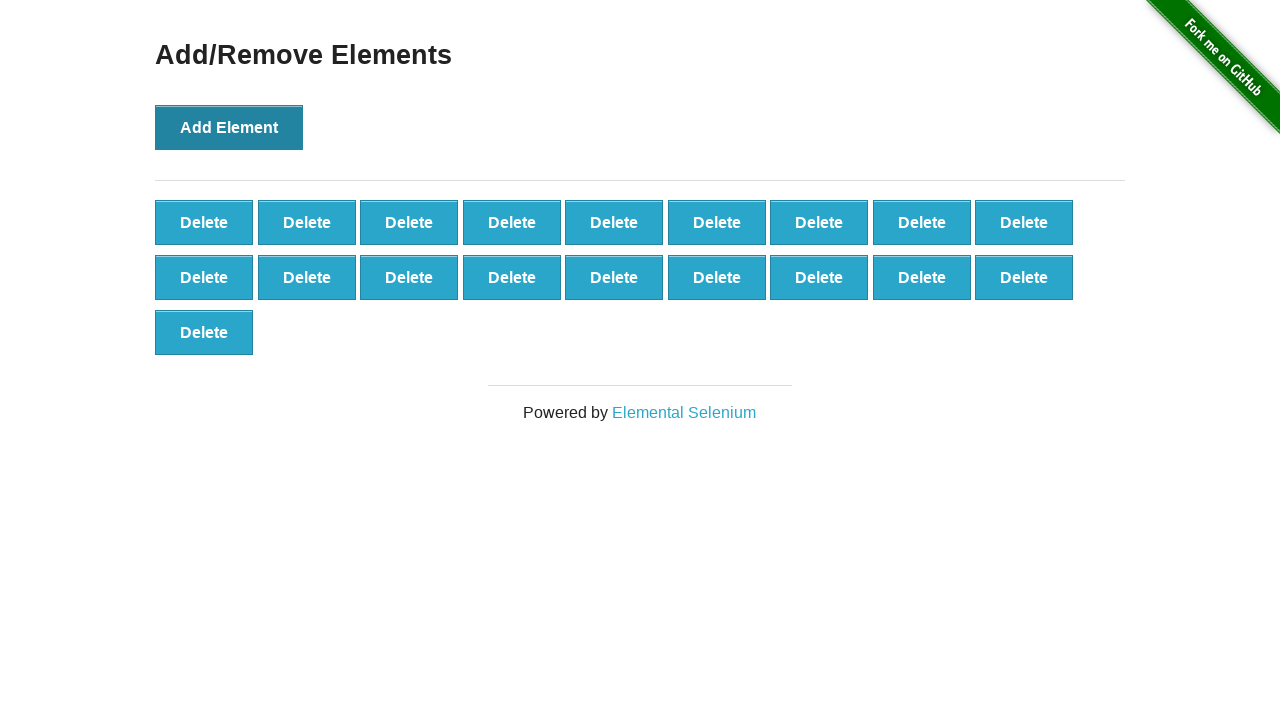

Clicked 'Add Element' button (iteration 20/100) at (229, 127) on button:has-text('Add Element')
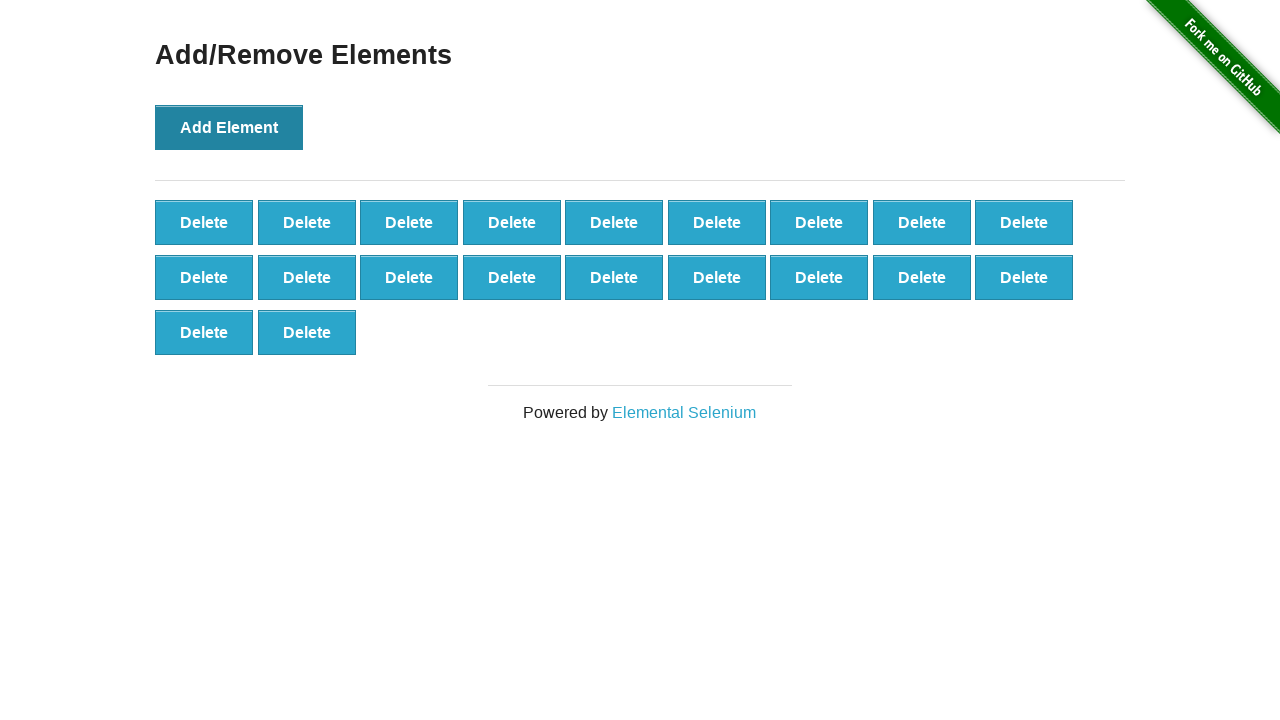

Clicked 'Add Element' button (iteration 21/100) at (229, 127) on button:has-text('Add Element')
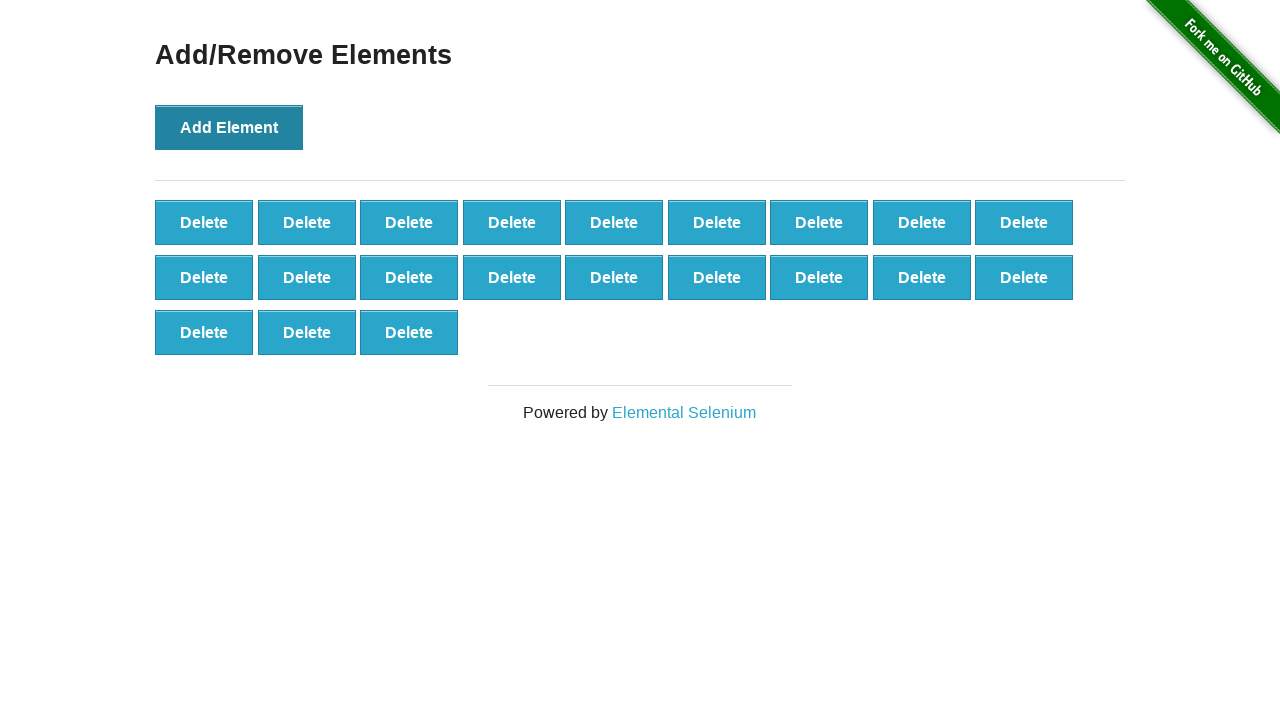

Clicked 'Add Element' button (iteration 22/100) at (229, 127) on button:has-text('Add Element')
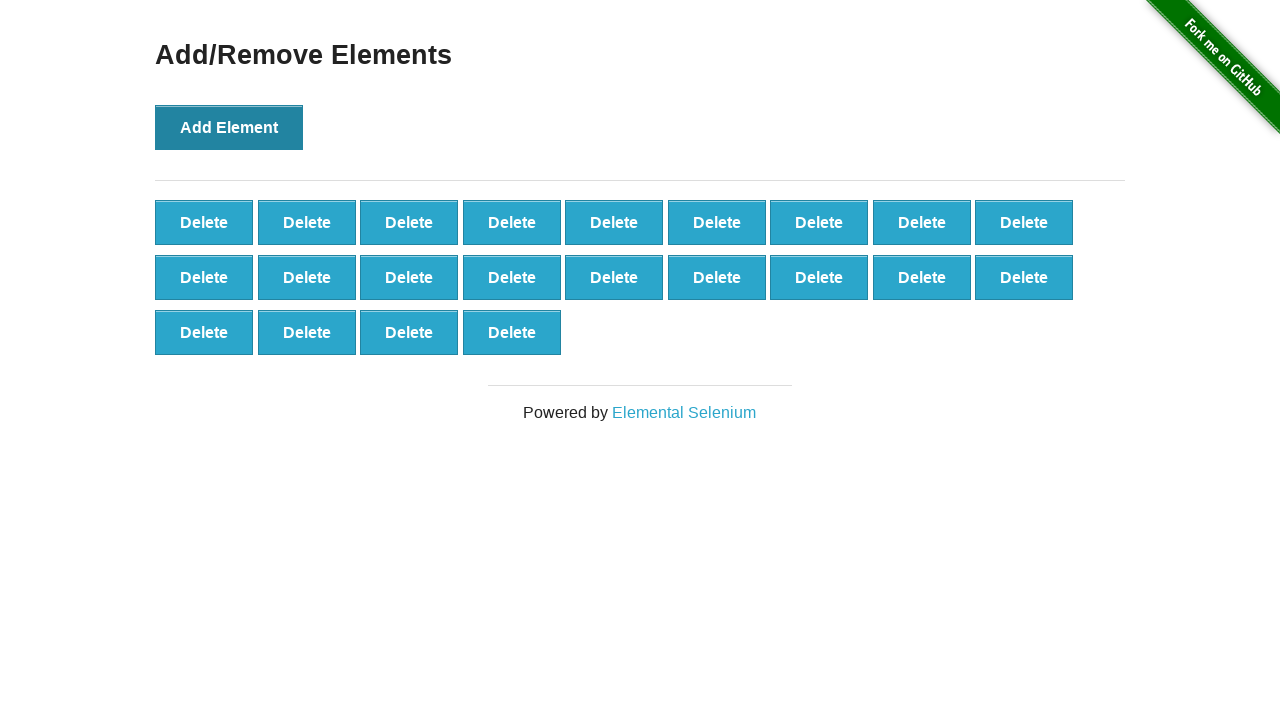

Clicked 'Add Element' button (iteration 23/100) at (229, 127) on button:has-text('Add Element')
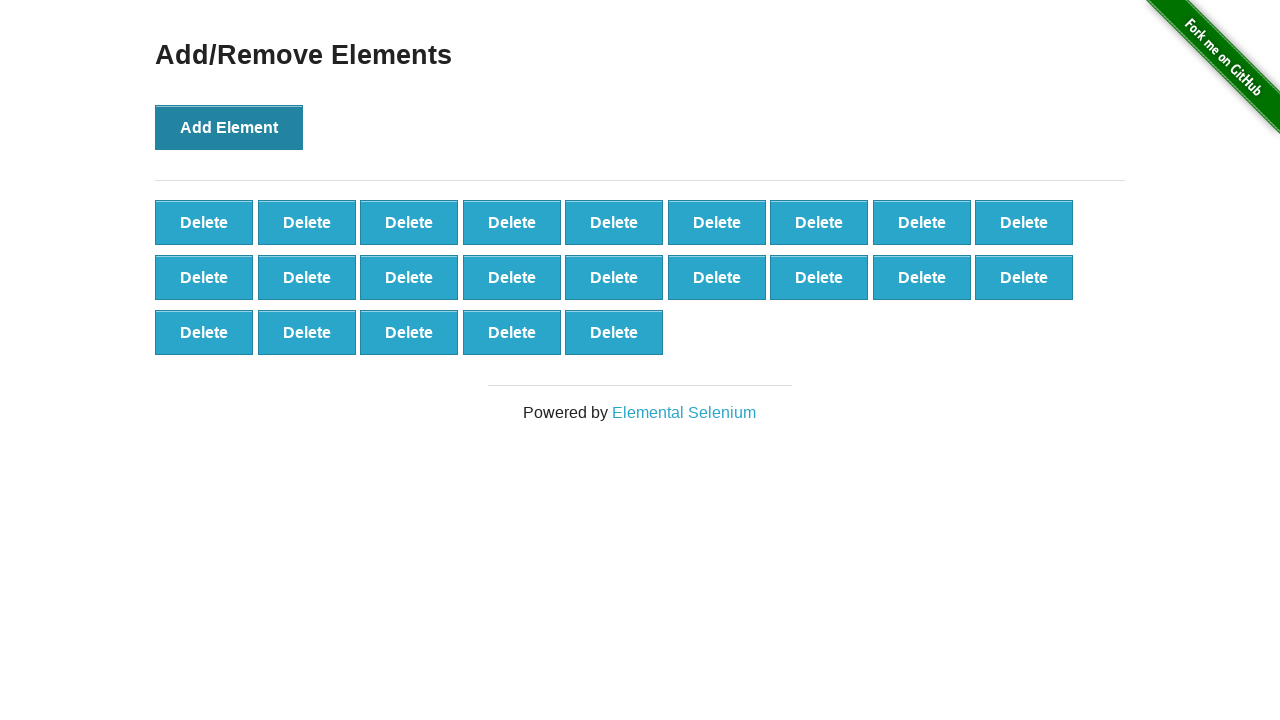

Clicked 'Add Element' button (iteration 24/100) at (229, 127) on button:has-text('Add Element')
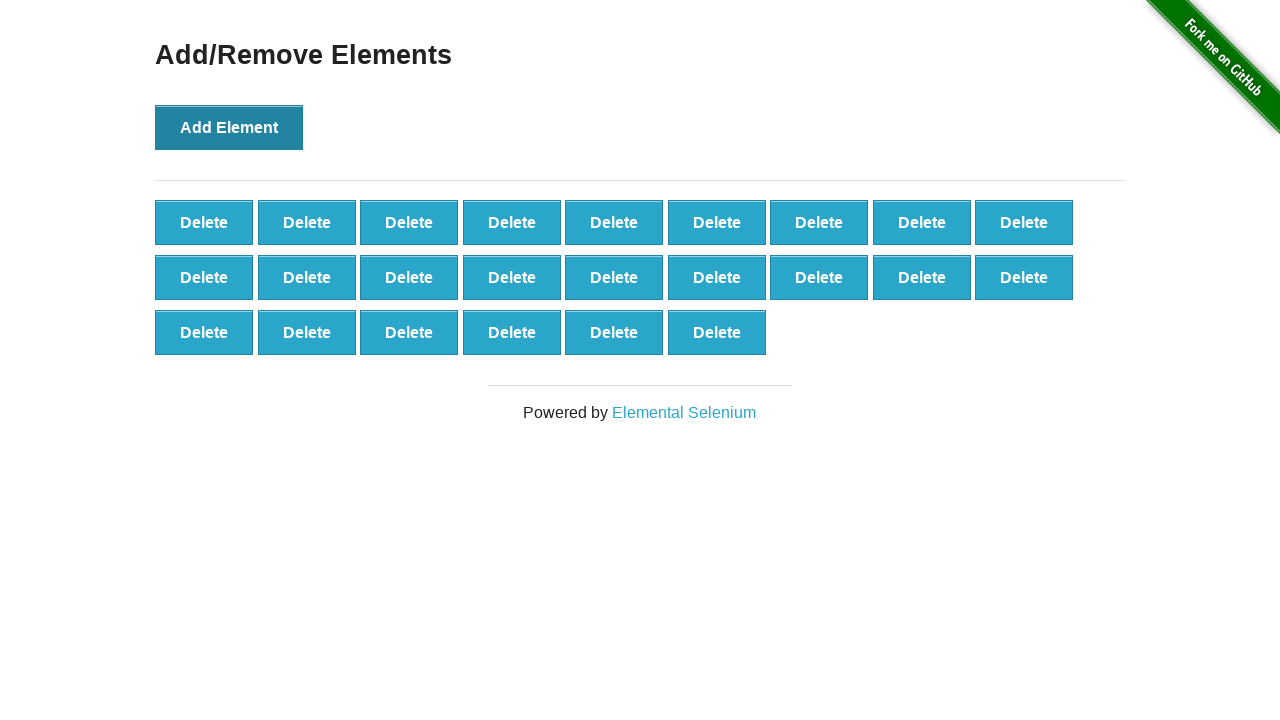

Clicked 'Add Element' button (iteration 25/100) at (229, 127) on button:has-text('Add Element')
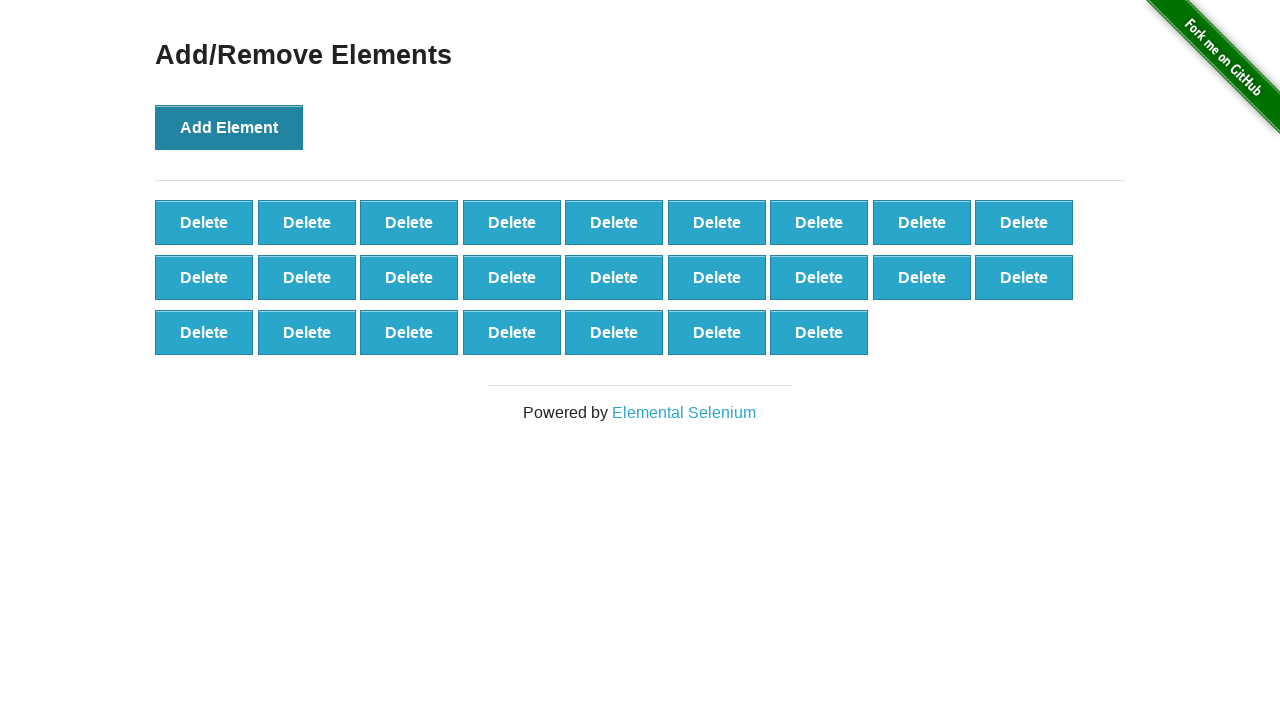

Clicked 'Add Element' button (iteration 26/100) at (229, 127) on button:has-text('Add Element')
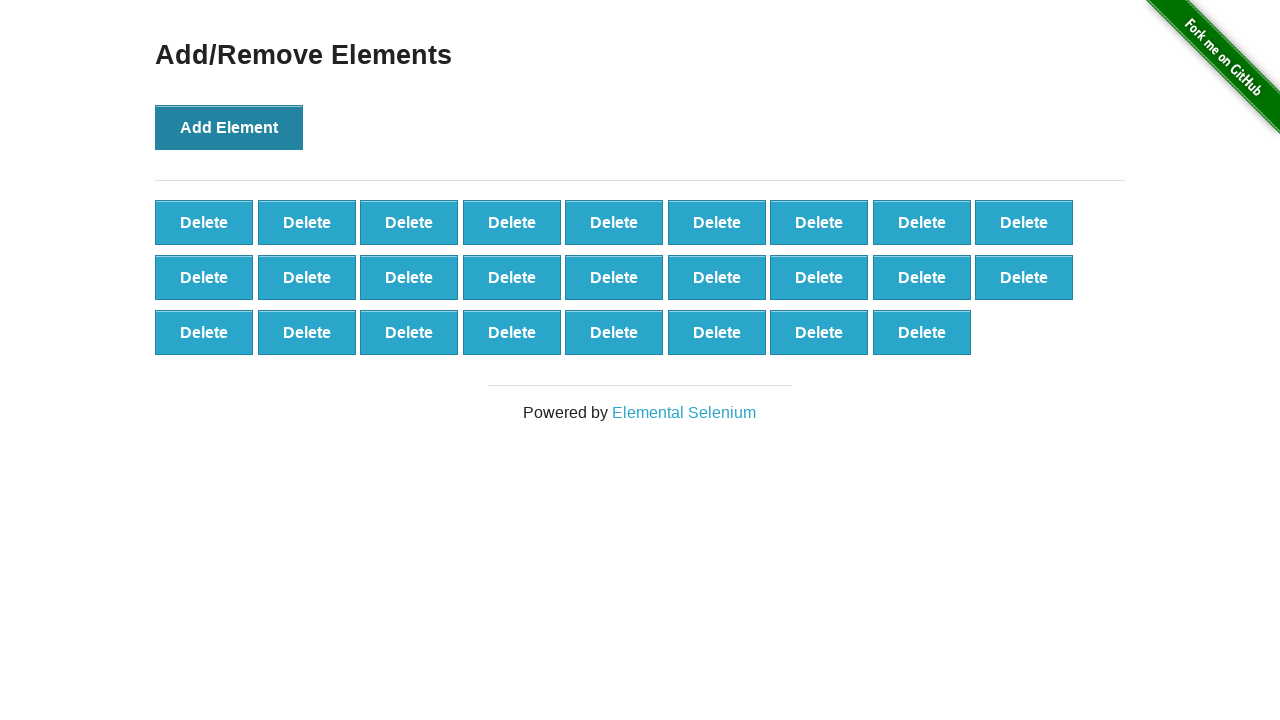

Clicked 'Add Element' button (iteration 27/100) at (229, 127) on button:has-text('Add Element')
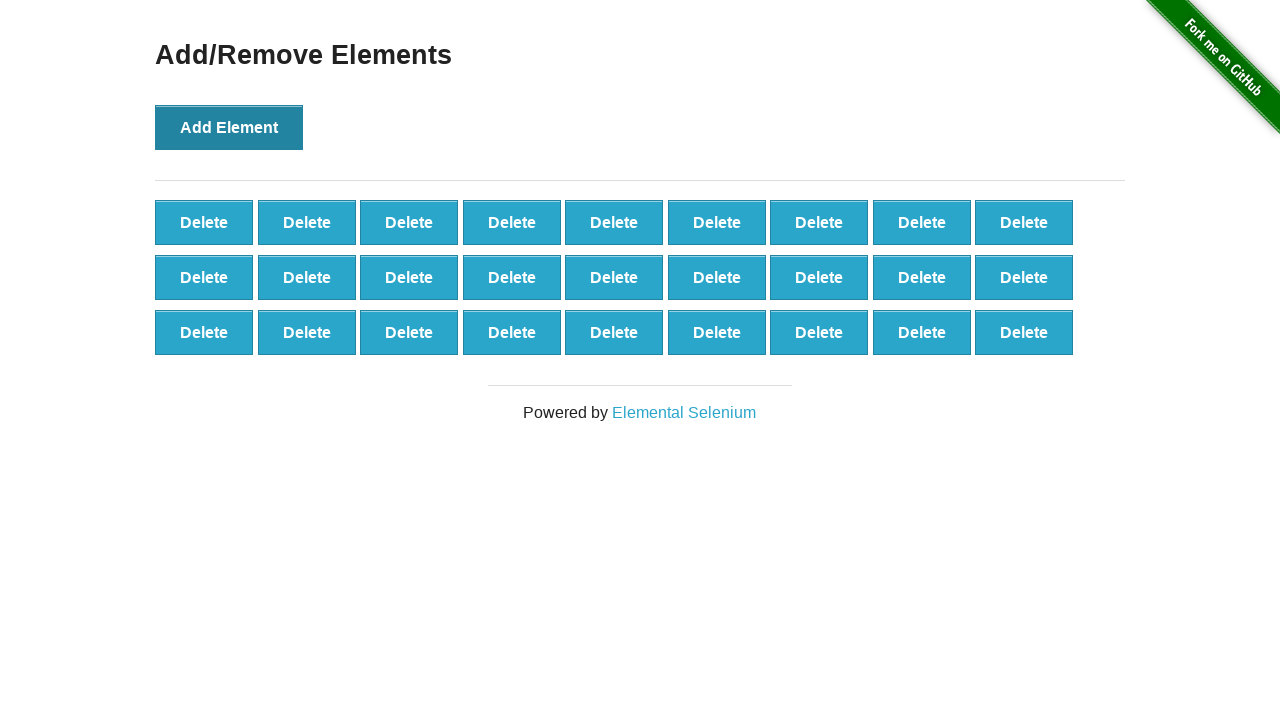

Clicked 'Add Element' button (iteration 28/100) at (229, 127) on button:has-text('Add Element')
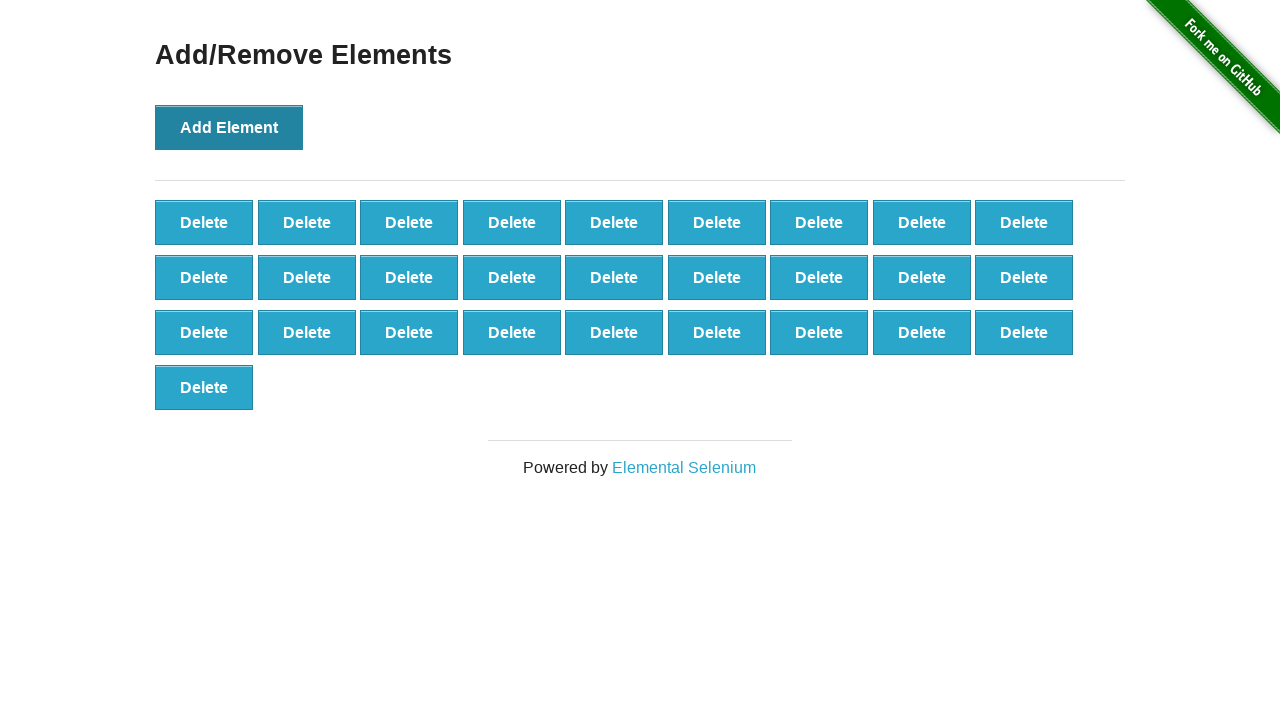

Clicked 'Add Element' button (iteration 29/100) at (229, 127) on button:has-text('Add Element')
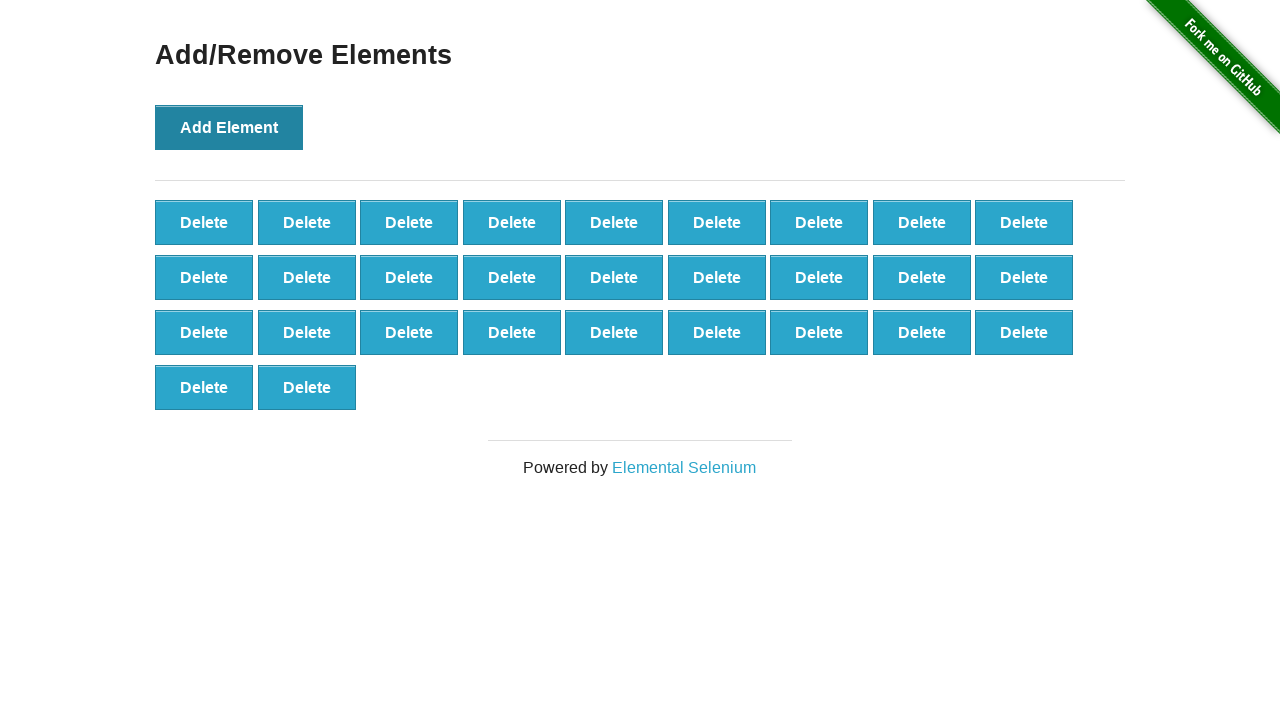

Clicked 'Add Element' button (iteration 30/100) at (229, 127) on button:has-text('Add Element')
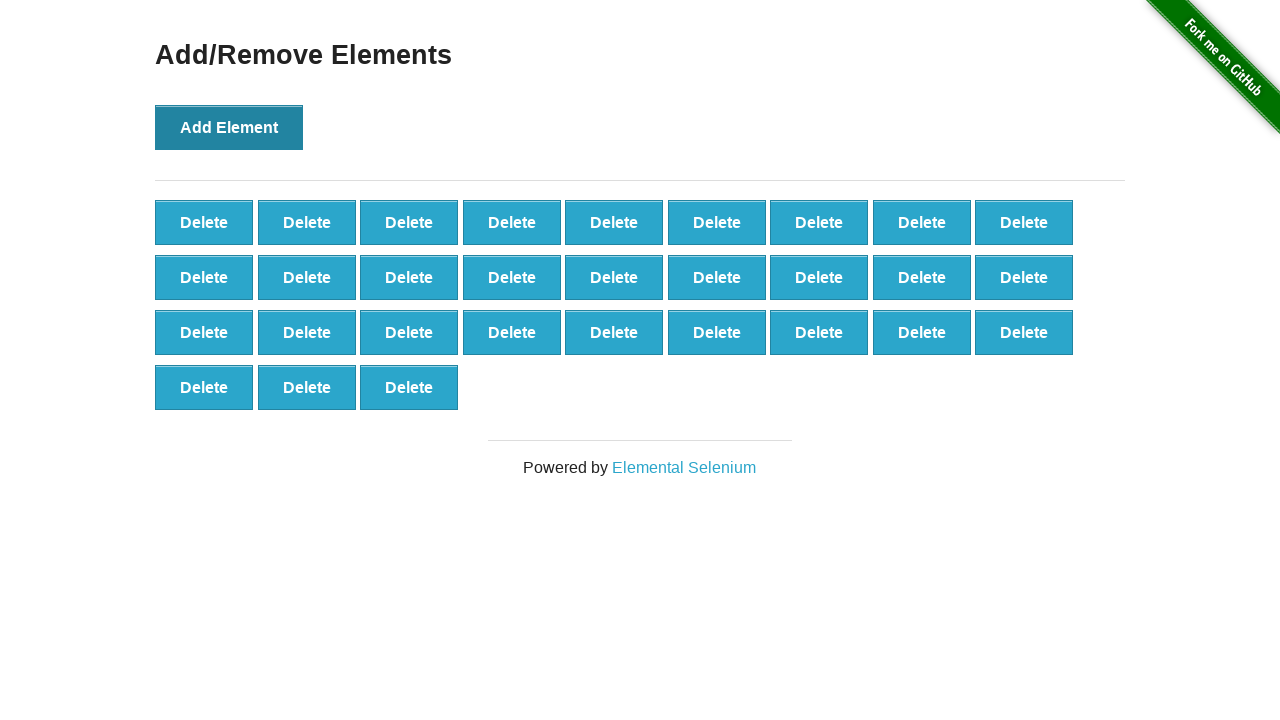

Clicked 'Add Element' button (iteration 31/100) at (229, 127) on button:has-text('Add Element')
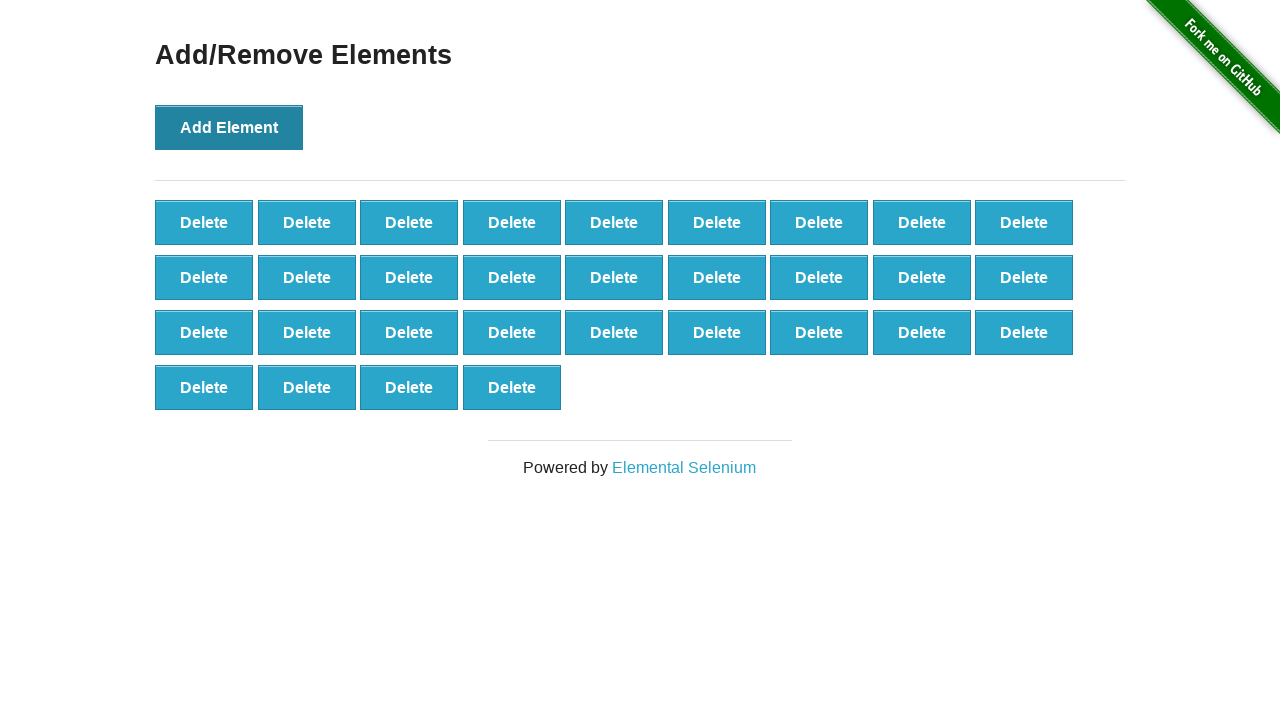

Clicked 'Add Element' button (iteration 32/100) at (229, 127) on button:has-text('Add Element')
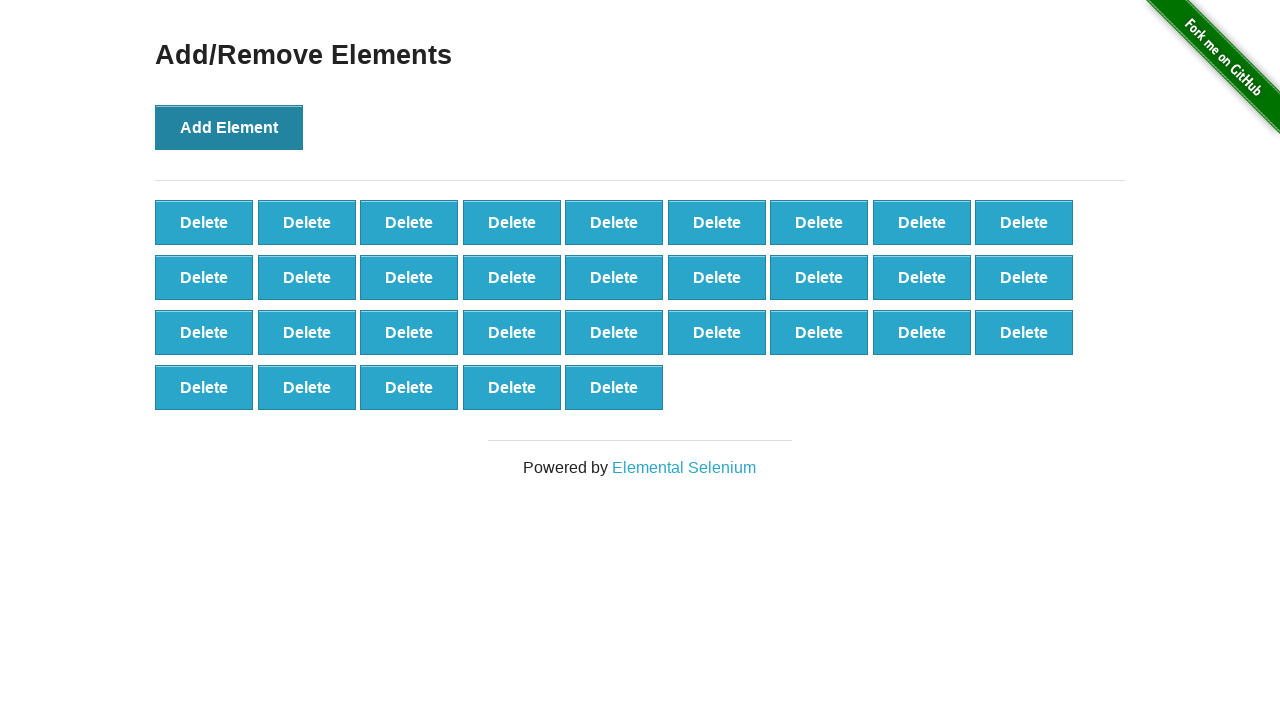

Clicked 'Add Element' button (iteration 33/100) at (229, 127) on button:has-text('Add Element')
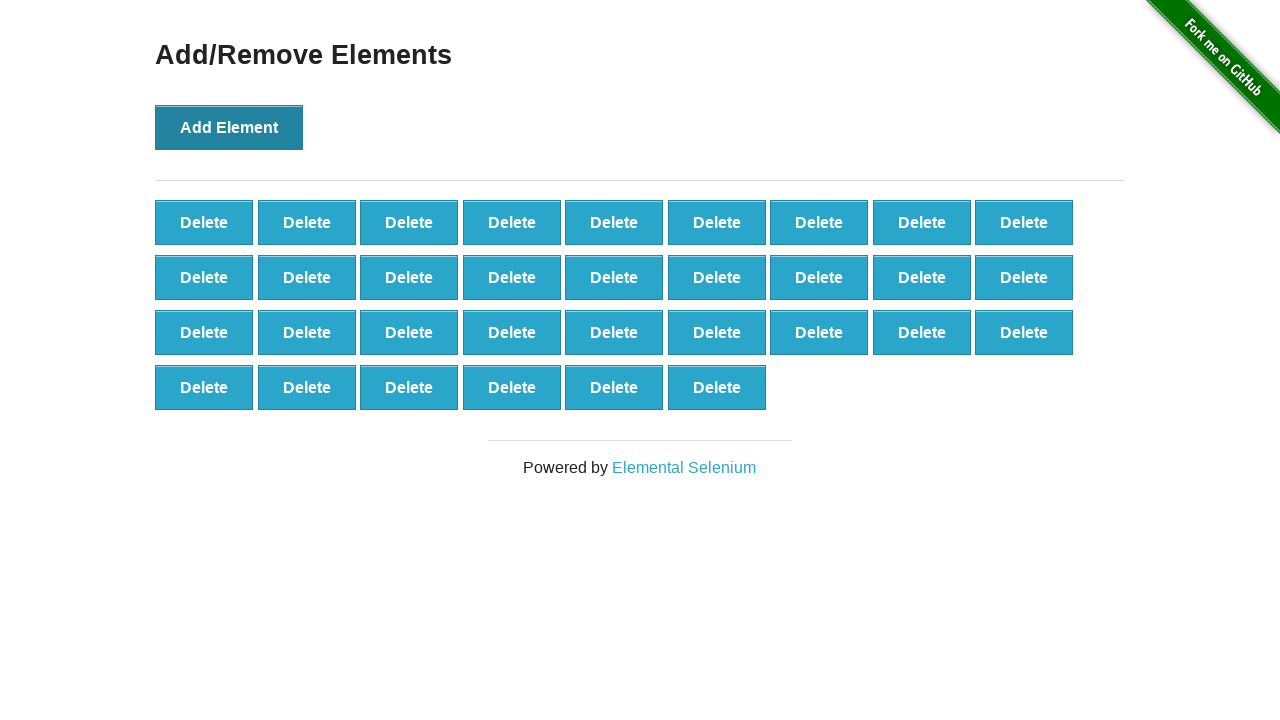

Clicked 'Add Element' button (iteration 34/100) at (229, 127) on button:has-text('Add Element')
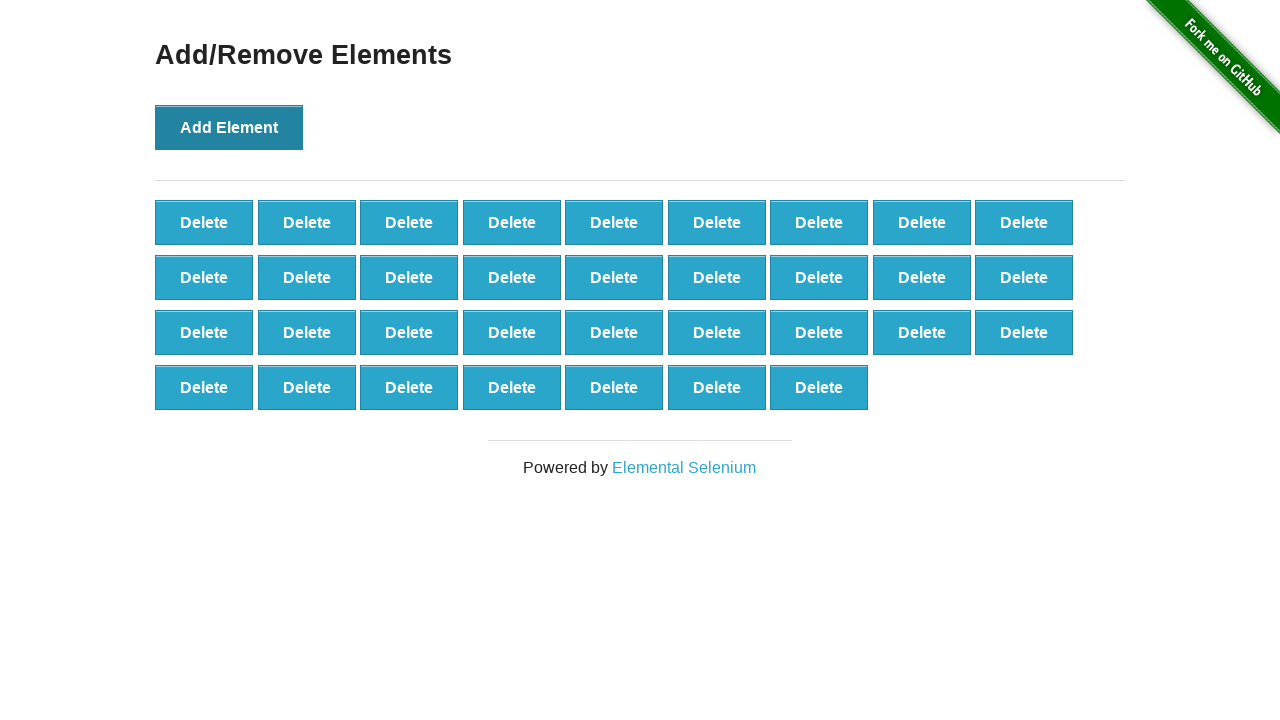

Clicked 'Add Element' button (iteration 35/100) at (229, 127) on button:has-text('Add Element')
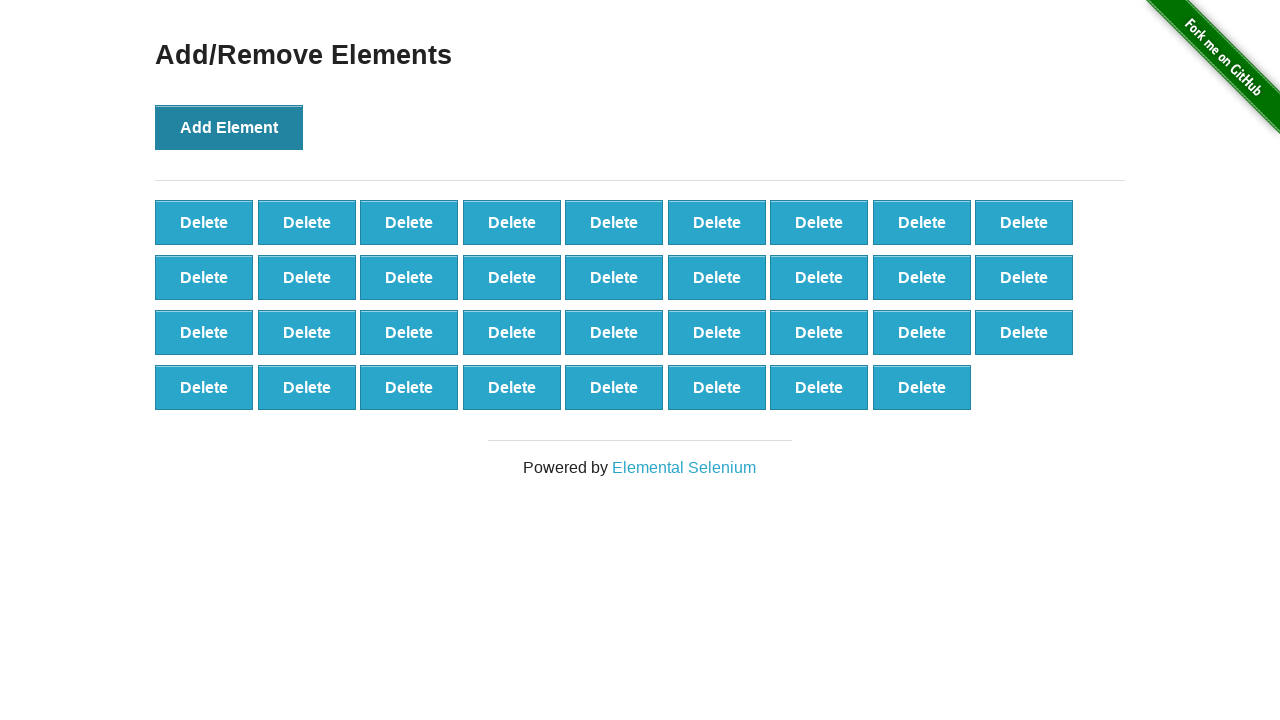

Clicked 'Add Element' button (iteration 36/100) at (229, 127) on button:has-text('Add Element')
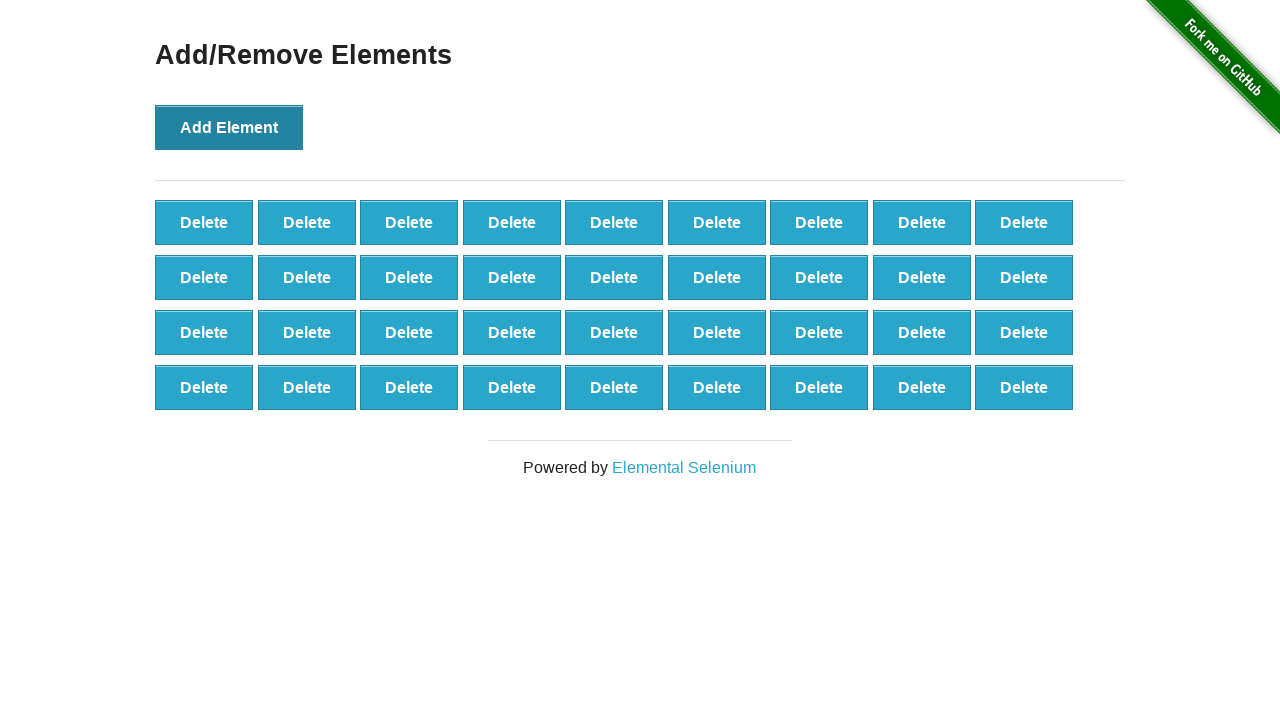

Clicked 'Add Element' button (iteration 37/100) at (229, 127) on button:has-text('Add Element')
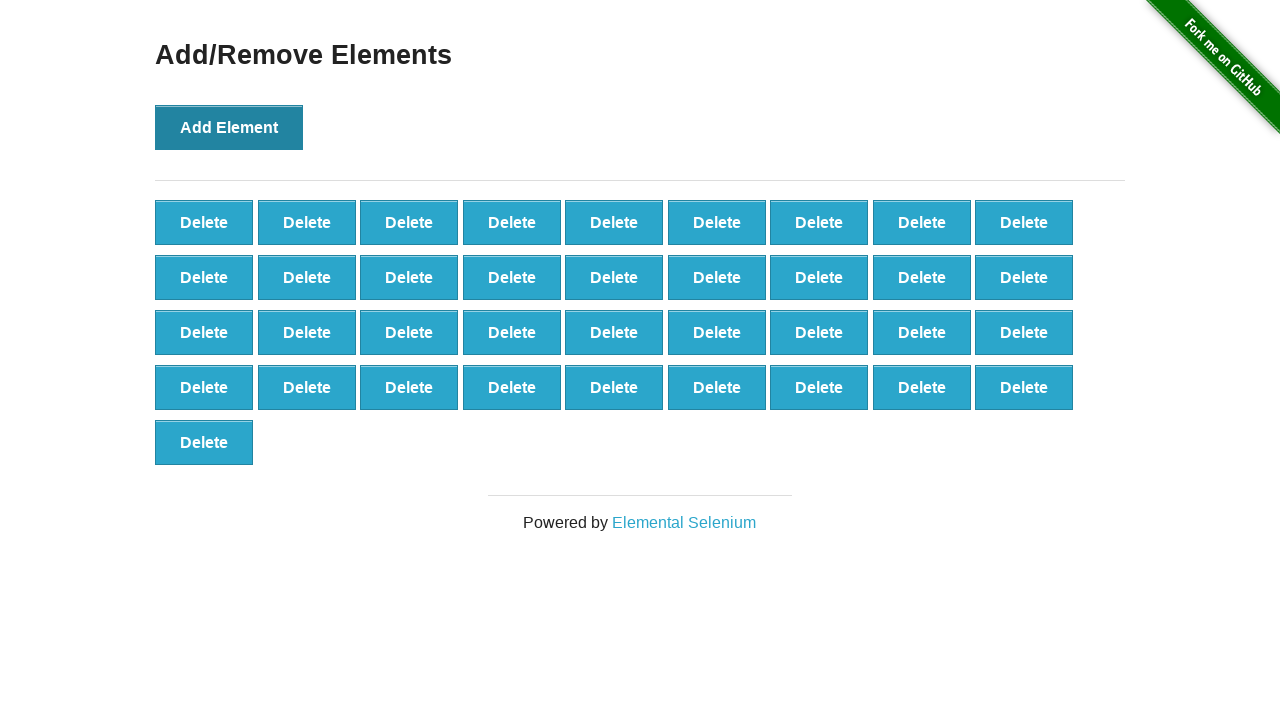

Clicked 'Add Element' button (iteration 38/100) at (229, 127) on button:has-text('Add Element')
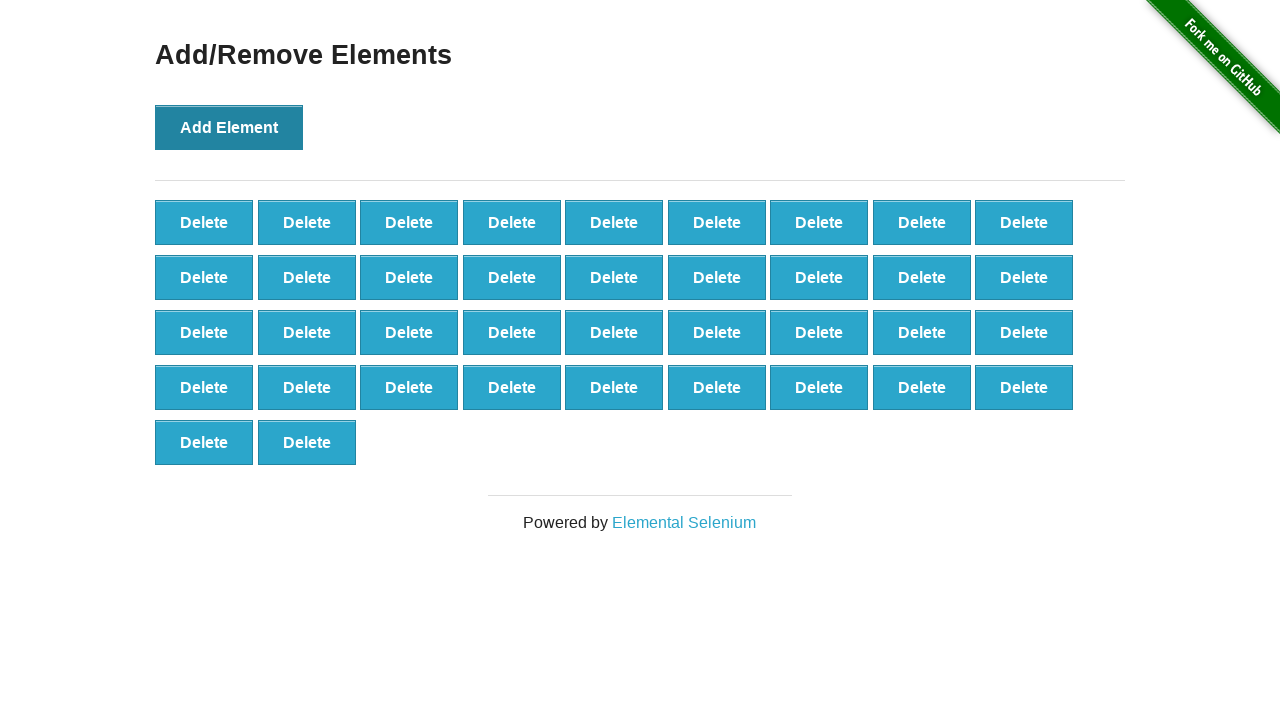

Clicked 'Add Element' button (iteration 39/100) at (229, 127) on button:has-text('Add Element')
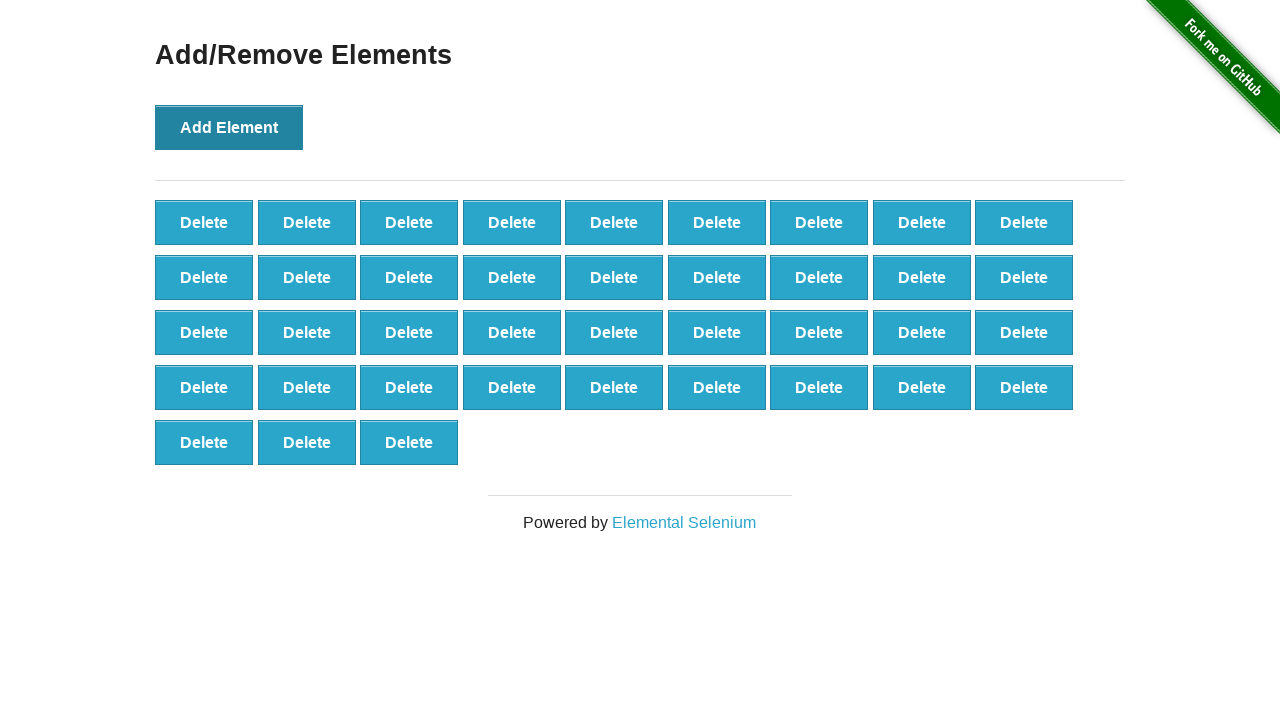

Clicked 'Add Element' button (iteration 40/100) at (229, 127) on button:has-text('Add Element')
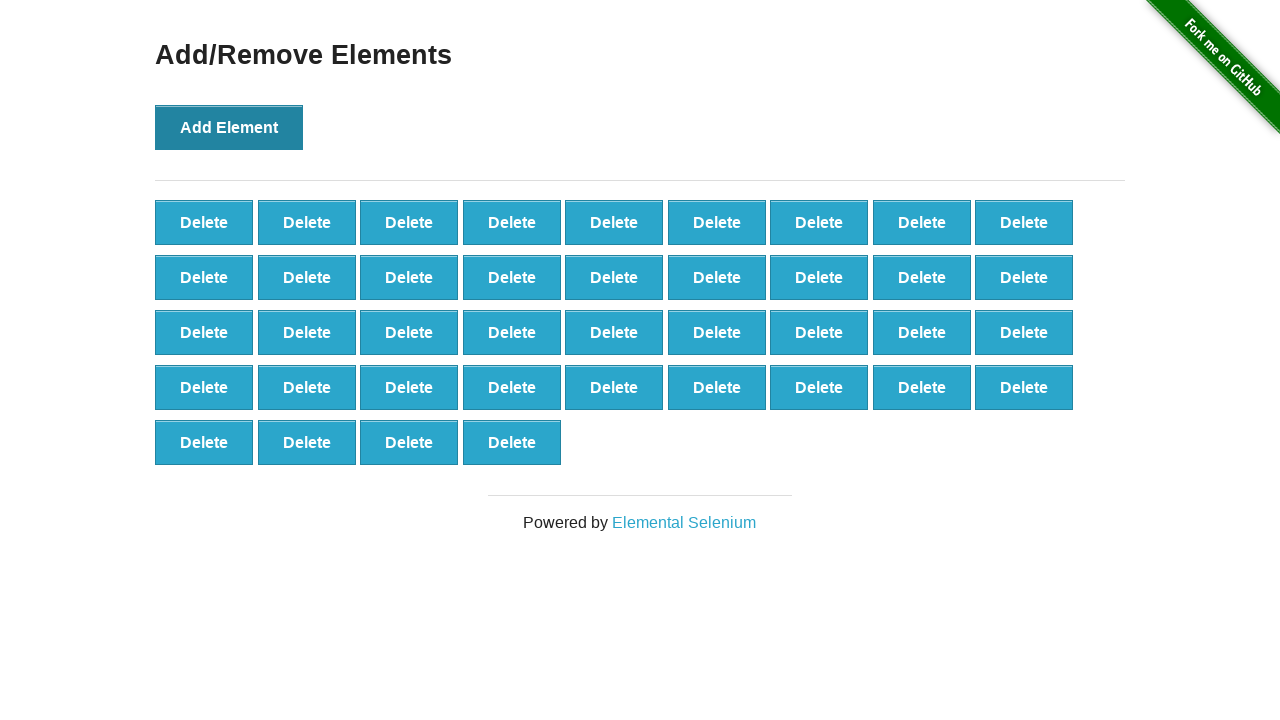

Clicked 'Add Element' button (iteration 41/100) at (229, 127) on button:has-text('Add Element')
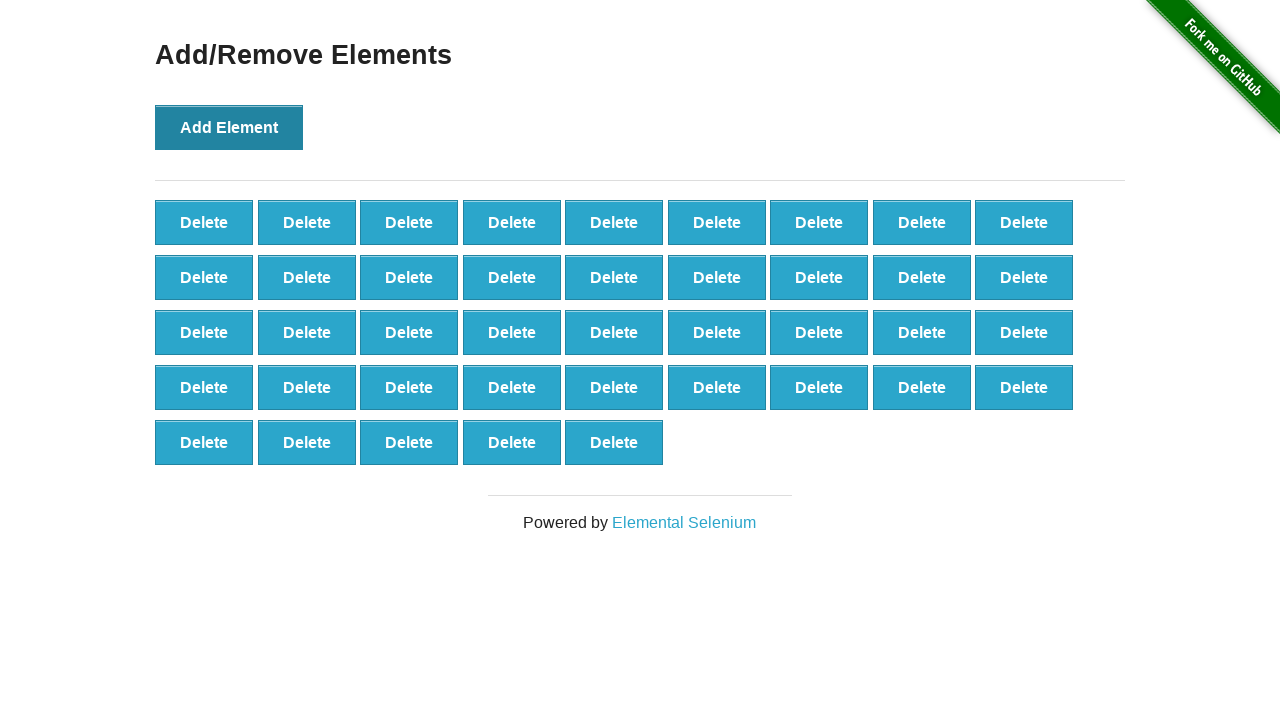

Clicked 'Add Element' button (iteration 42/100) at (229, 127) on button:has-text('Add Element')
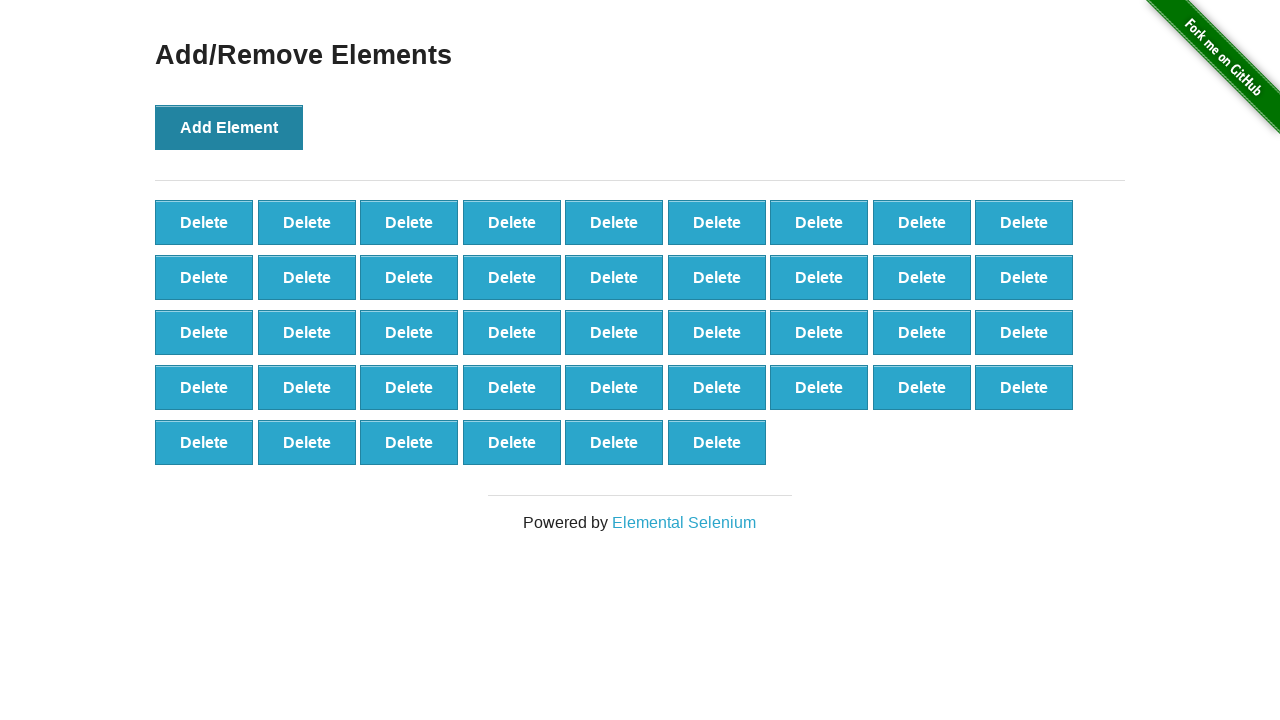

Clicked 'Add Element' button (iteration 43/100) at (229, 127) on button:has-text('Add Element')
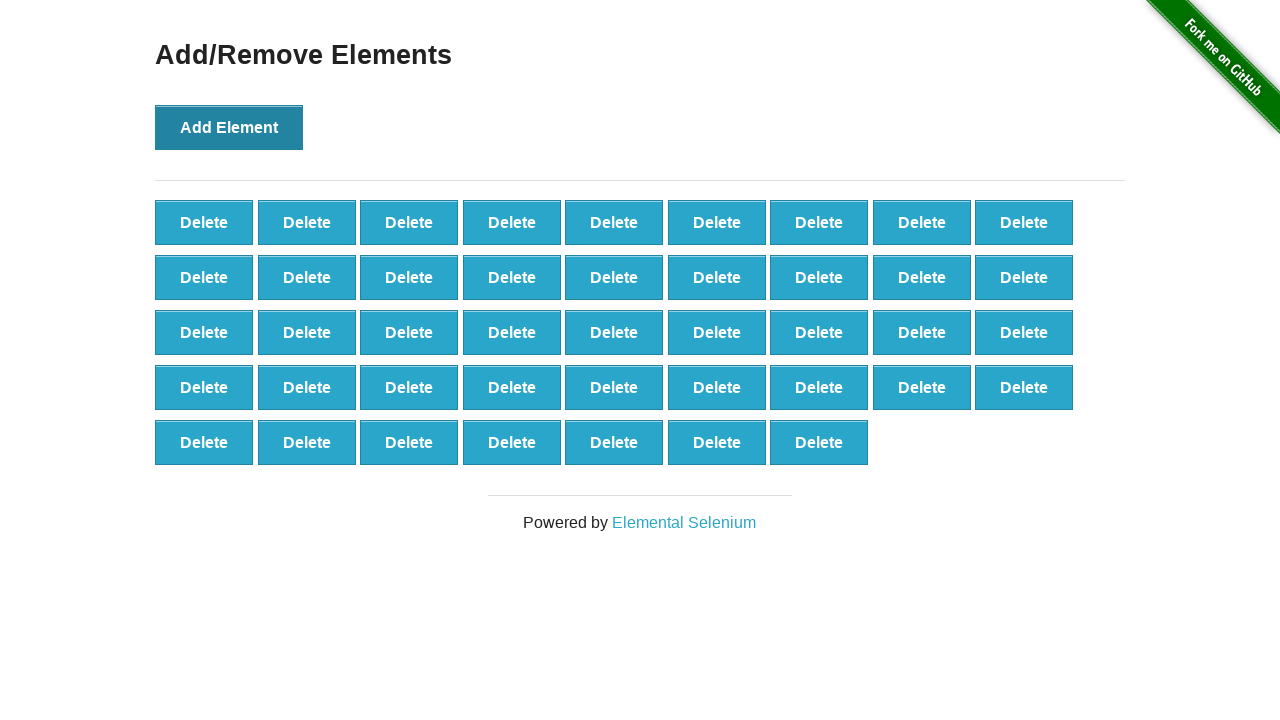

Clicked 'Add Element' button (iteration 44/100) at (229, 127) on button:has-text('Add Element')
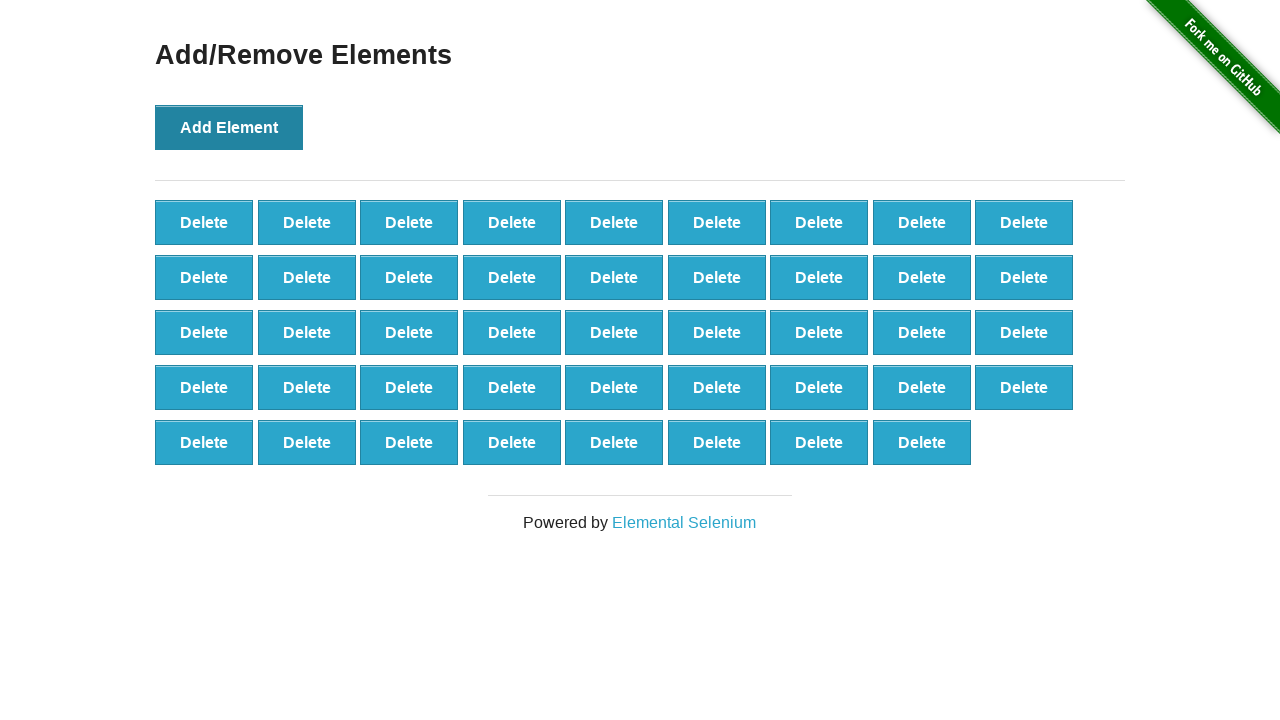

Clicked 'Add Element' button (iteration 45/100) at (229, 127) on button:has-text('Add Element')
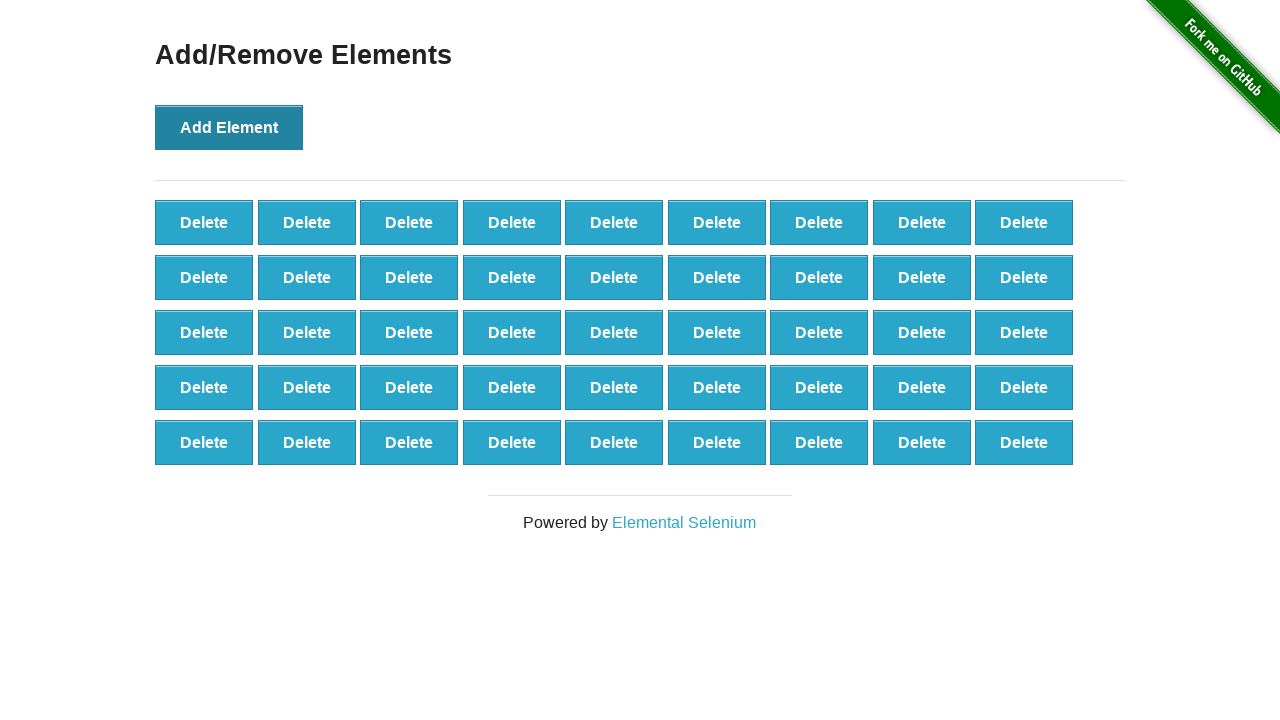

Clicked 'Add Element' button (iteration 46/100) at (229, 127) on button:has-text('Add Element')
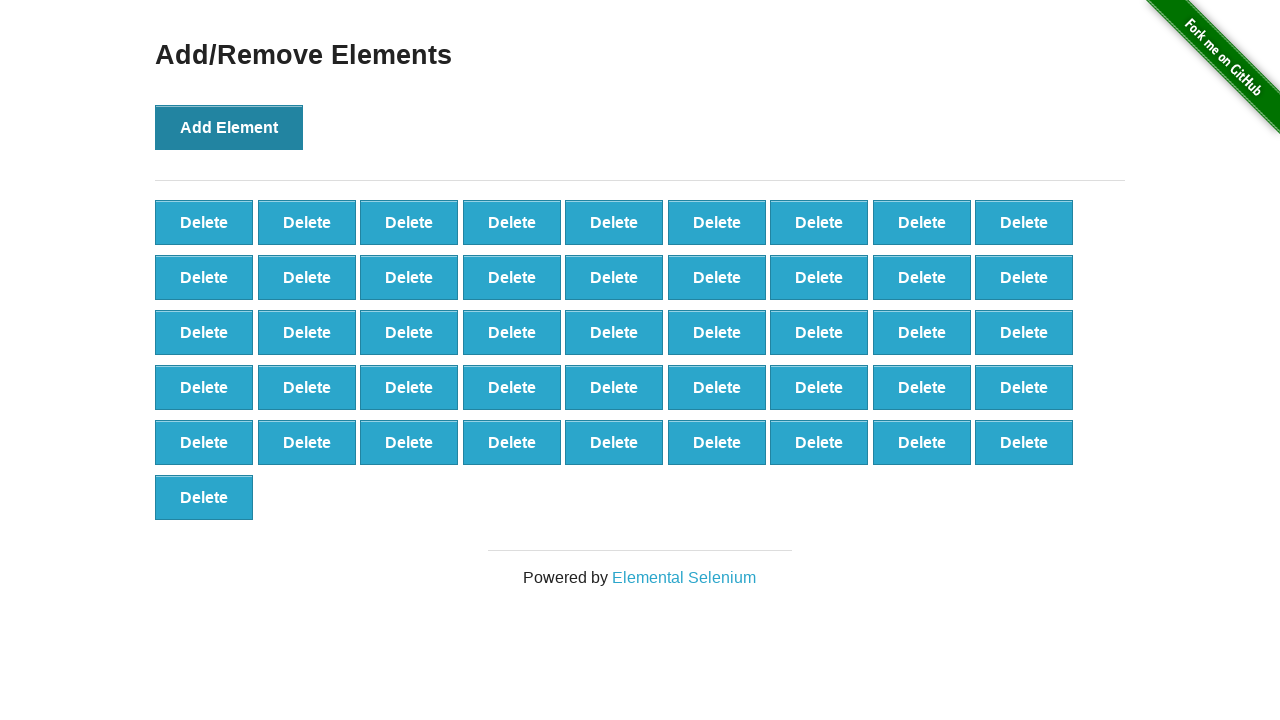

Clicked 'Add Element' button (iteration 47/100) at (229, 127) on button:has-text('Add Element')
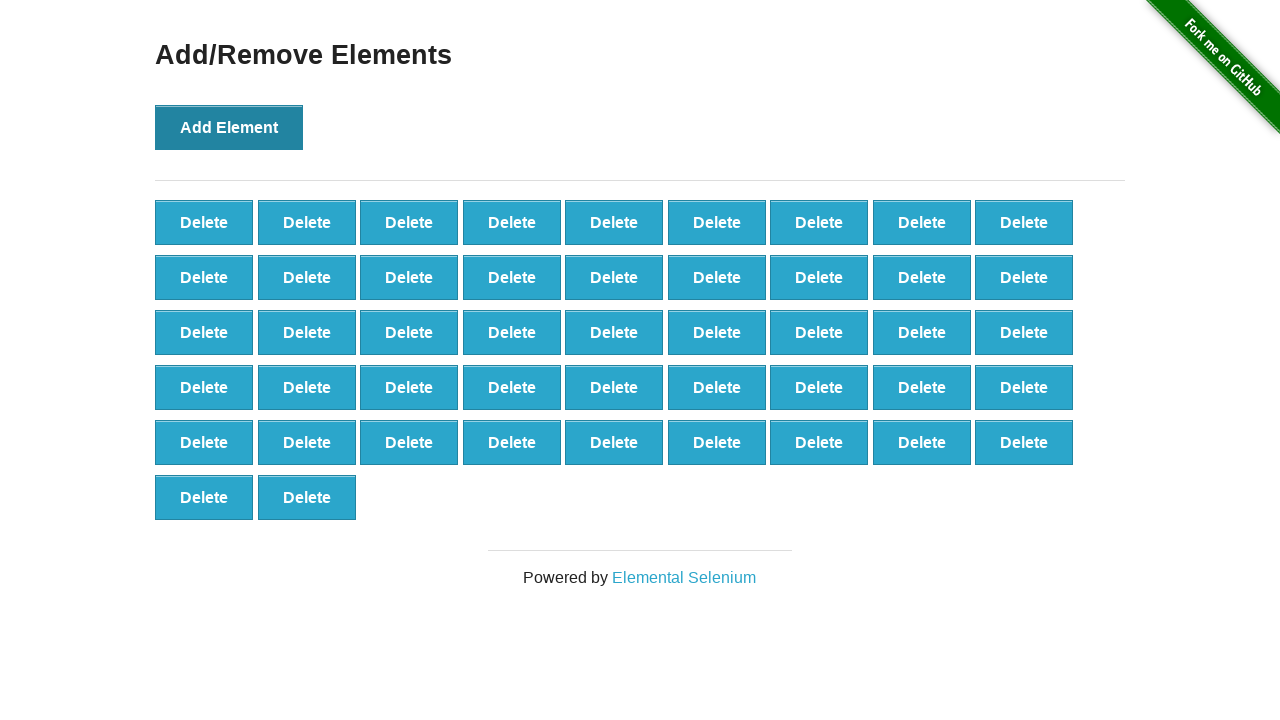

Clicked 'Add Element' button (iteration 48/100) at (229, 127) on button:has-text('Add Element')
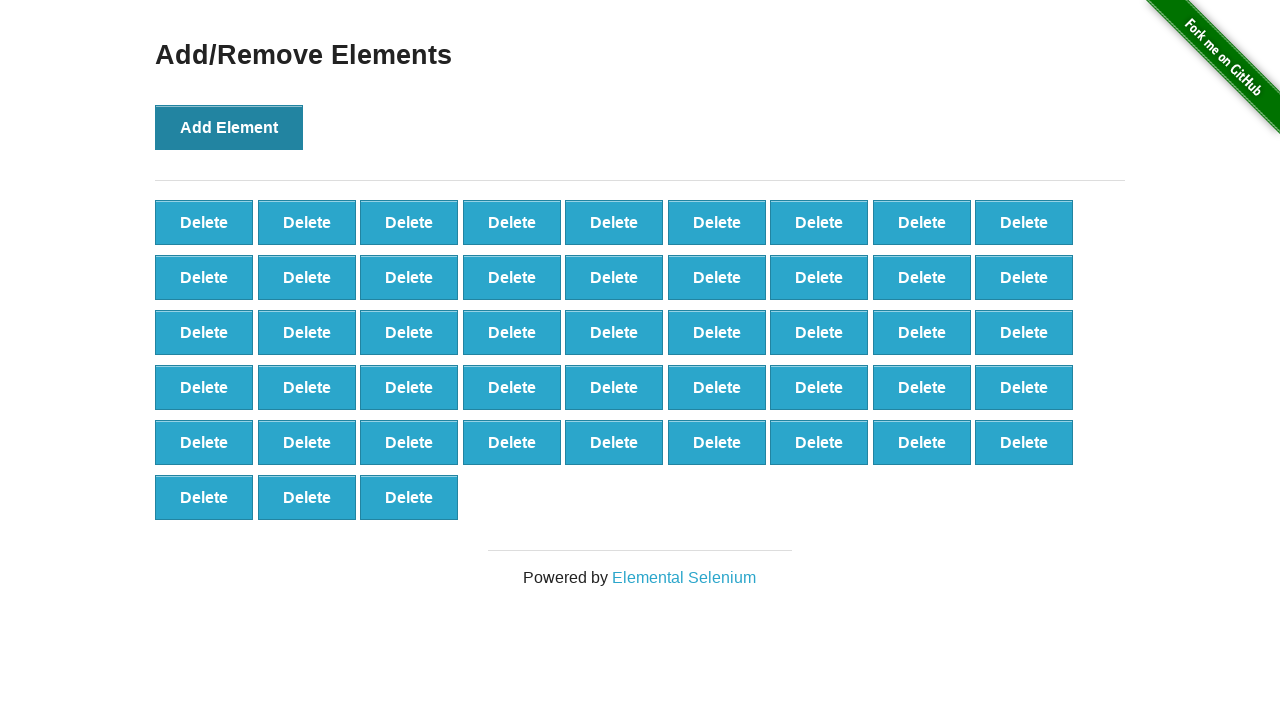

Clicked 'Add Element' button (iteration 49/100) at (229, 127) on button:has-text('Add Element')
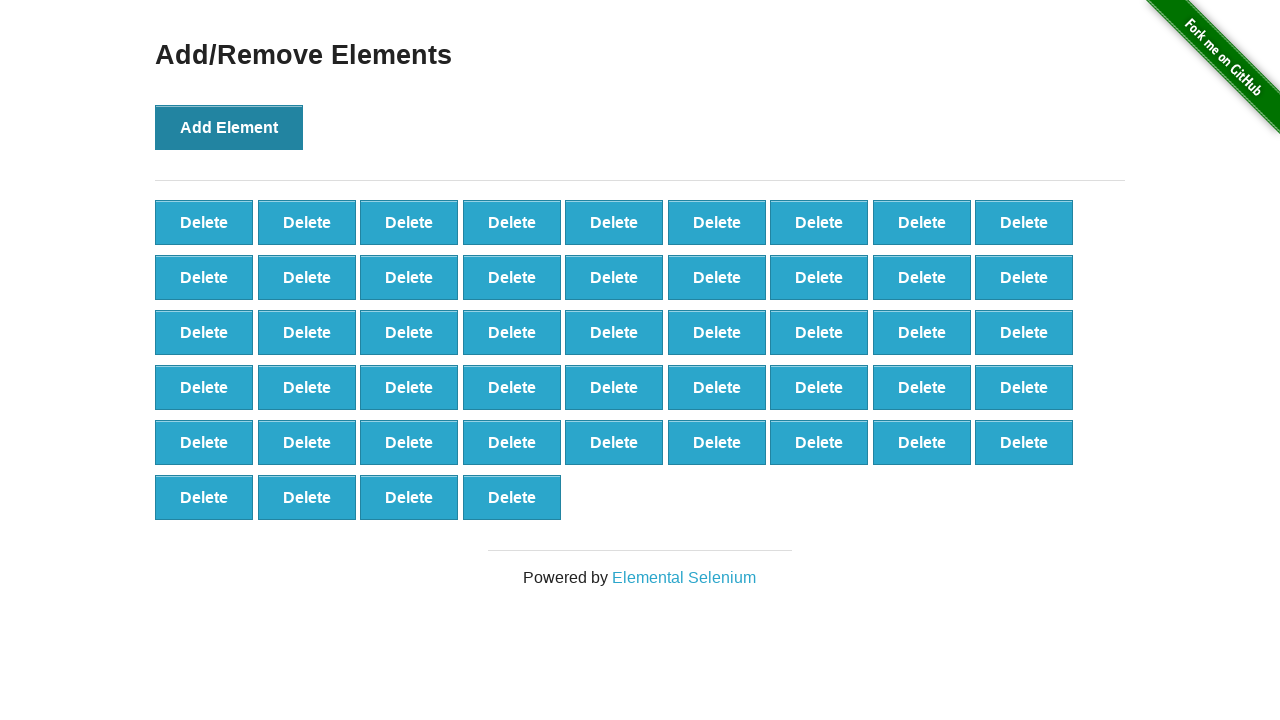

Clicked 'Add Element' button (iteration 50/100) at (229, 127) on button:has-text('Add Element')
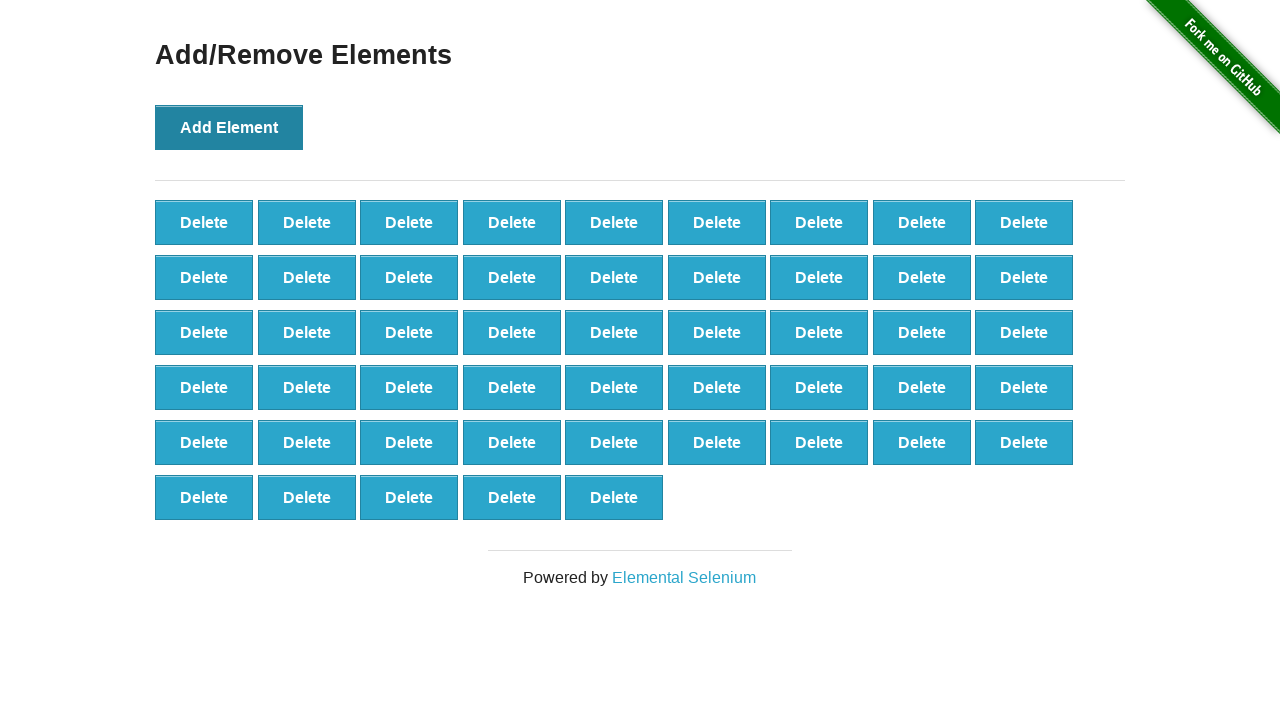

Clicked 'Add Element' button (iteration 51/100) at (229, 127) on button:has-text('Add Element')
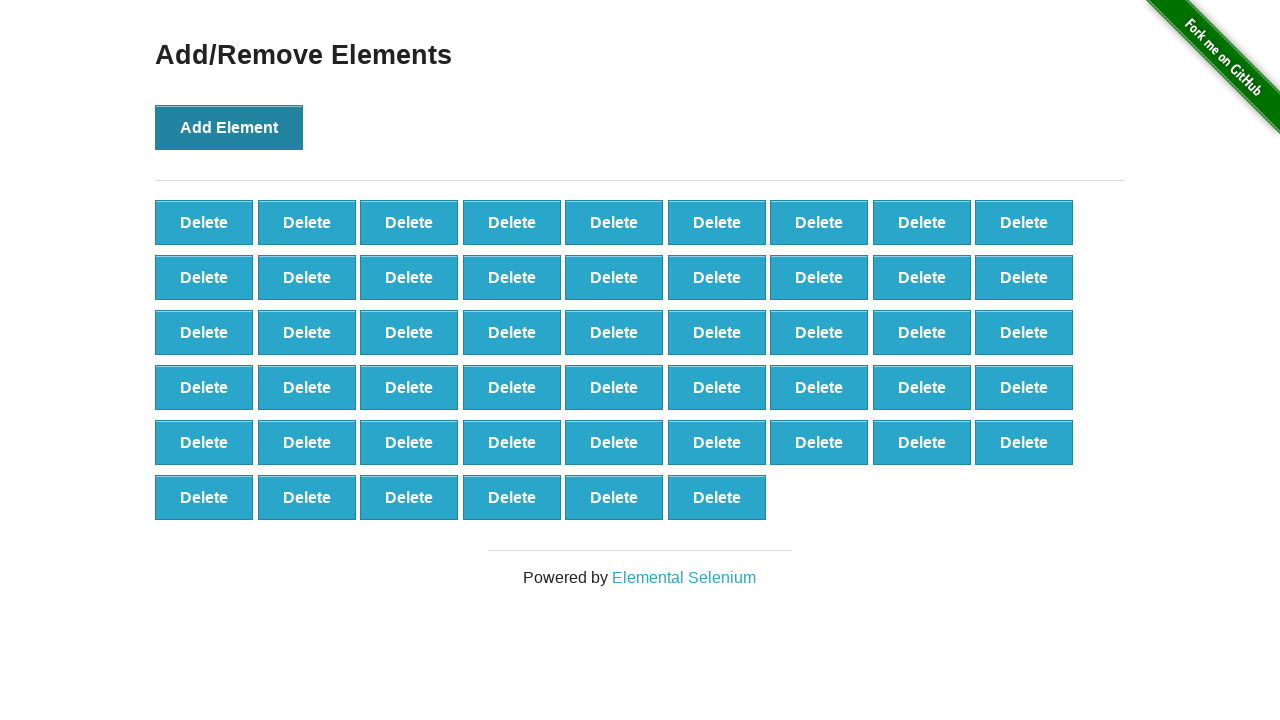

Clicked 'Add Element' button (iteration 52/100) at (229, 127) on button:has-text('Add Element')
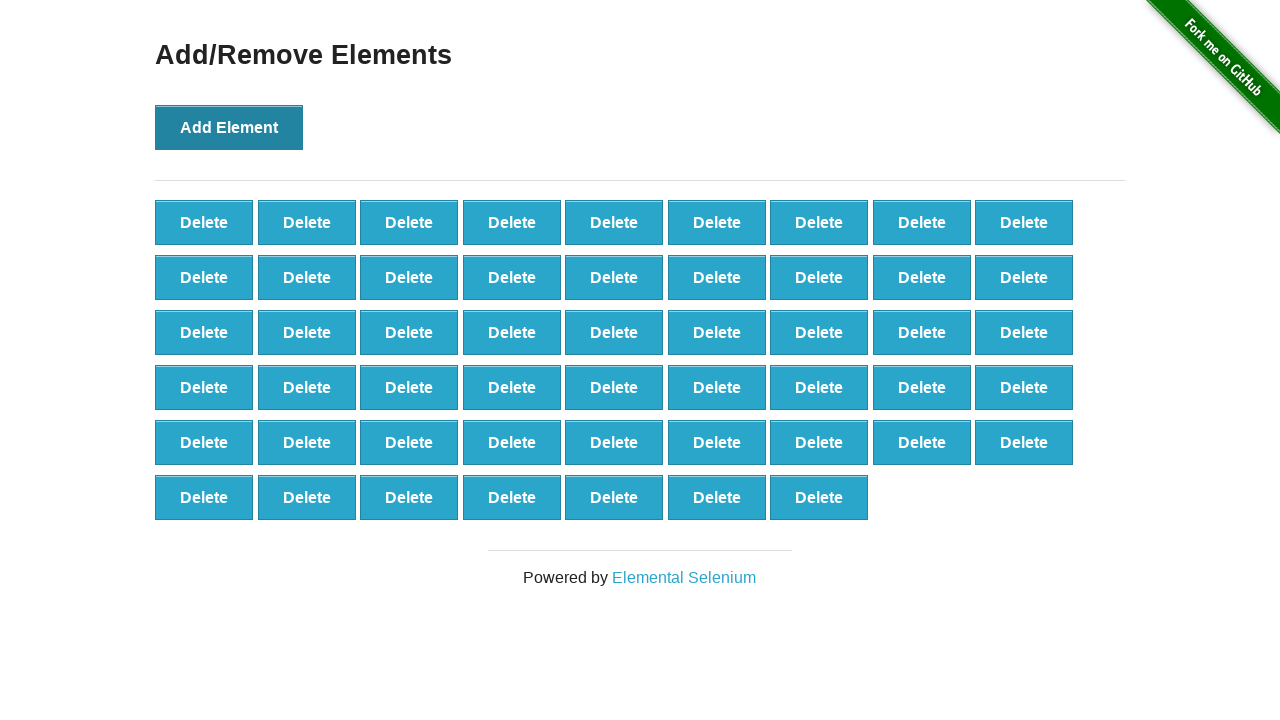

Clicked 'Add Element' button (iteration 53/100) at (229, 127) on button:has-text('Add Element')
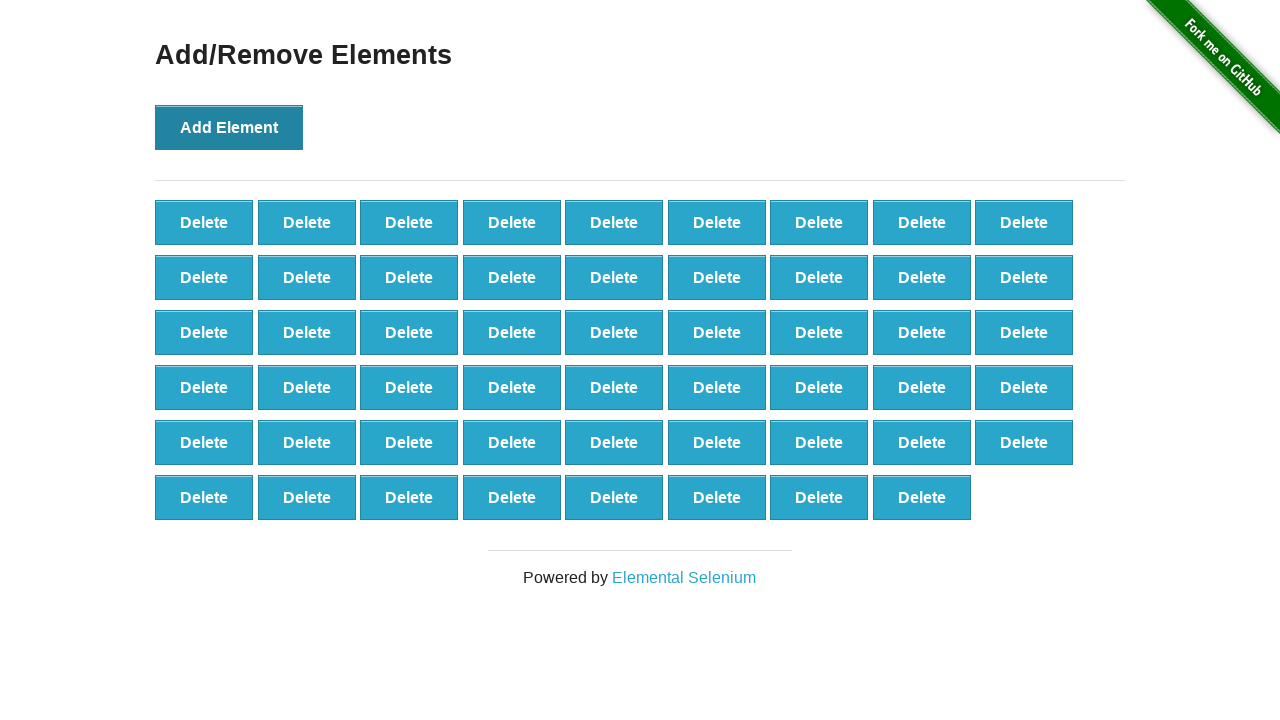

Clicked 'Add Element' button (iteration 54/100) at (229, 127) on button:has-text('Add Element')
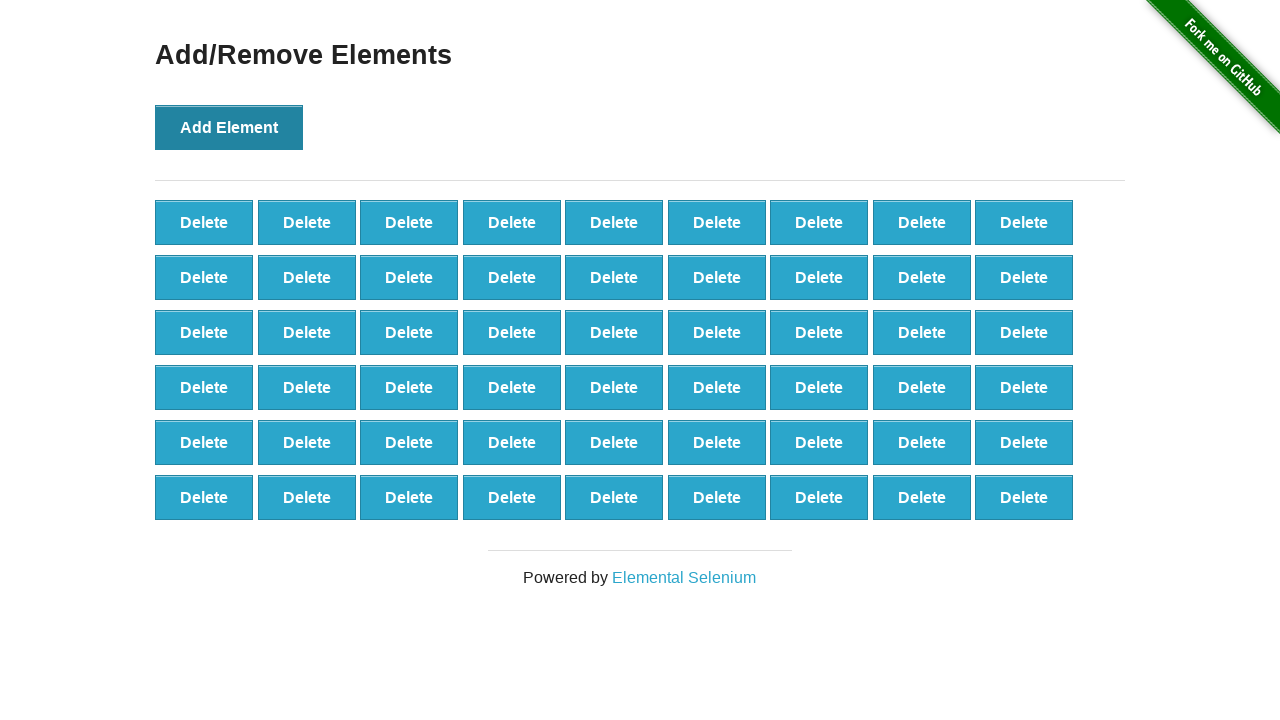

Clicked 'Add Element' button (iteration 55/100) at (229, 127) on button:has-text('Add Element')
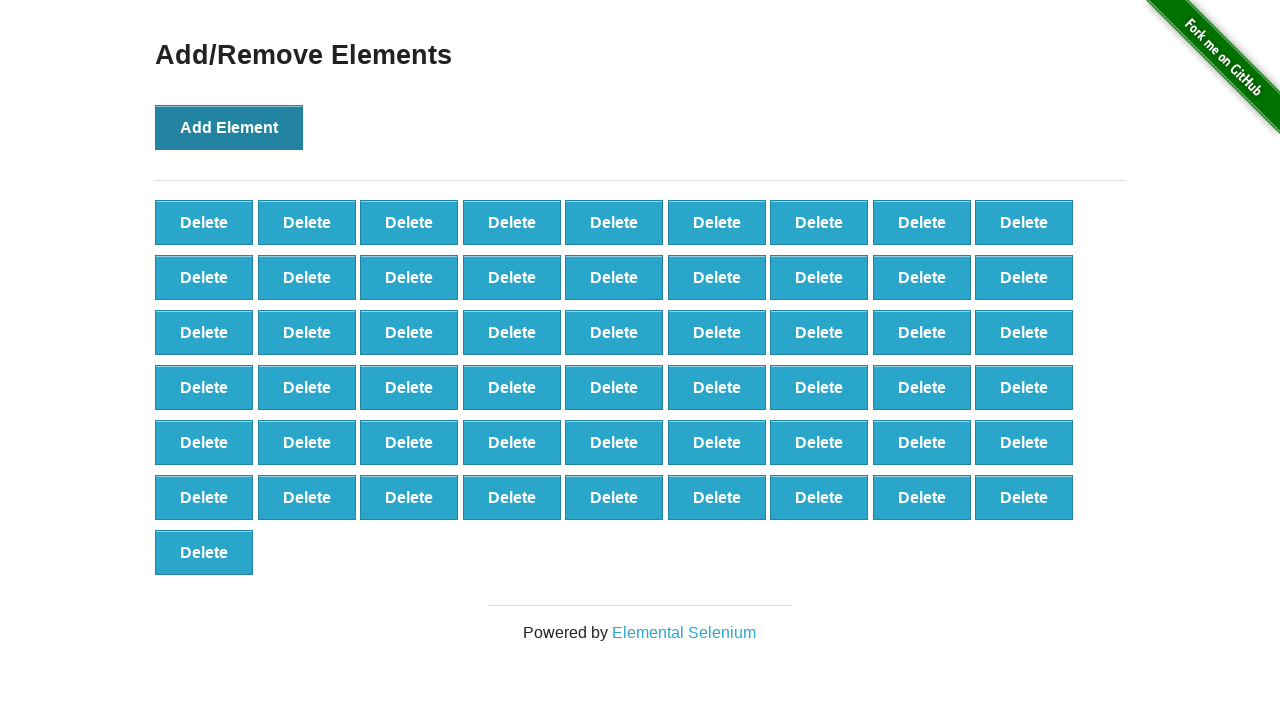

Clicked 'Add Element' button (iteration 56/100) at (229, 127) on button:has-text('Add Element')
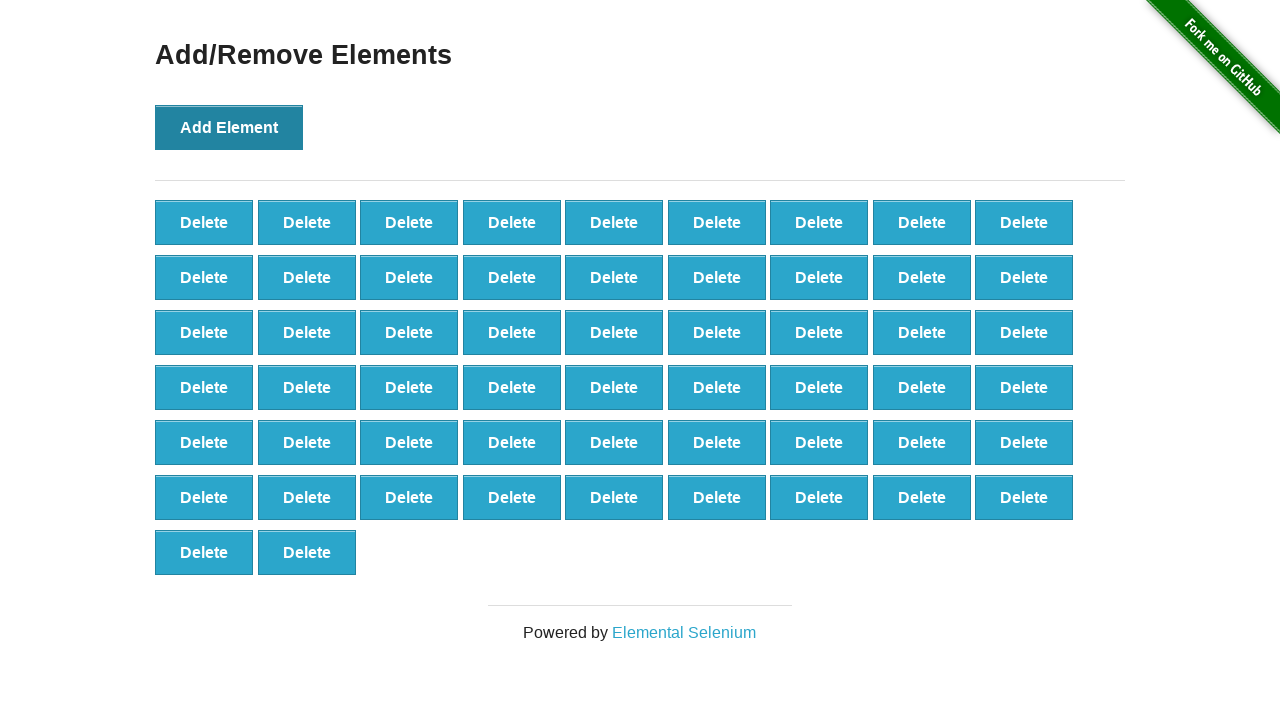

Clicked 'Add Element' button (iteration 57/100) at (229, 127) on button:has-text('Add Element')
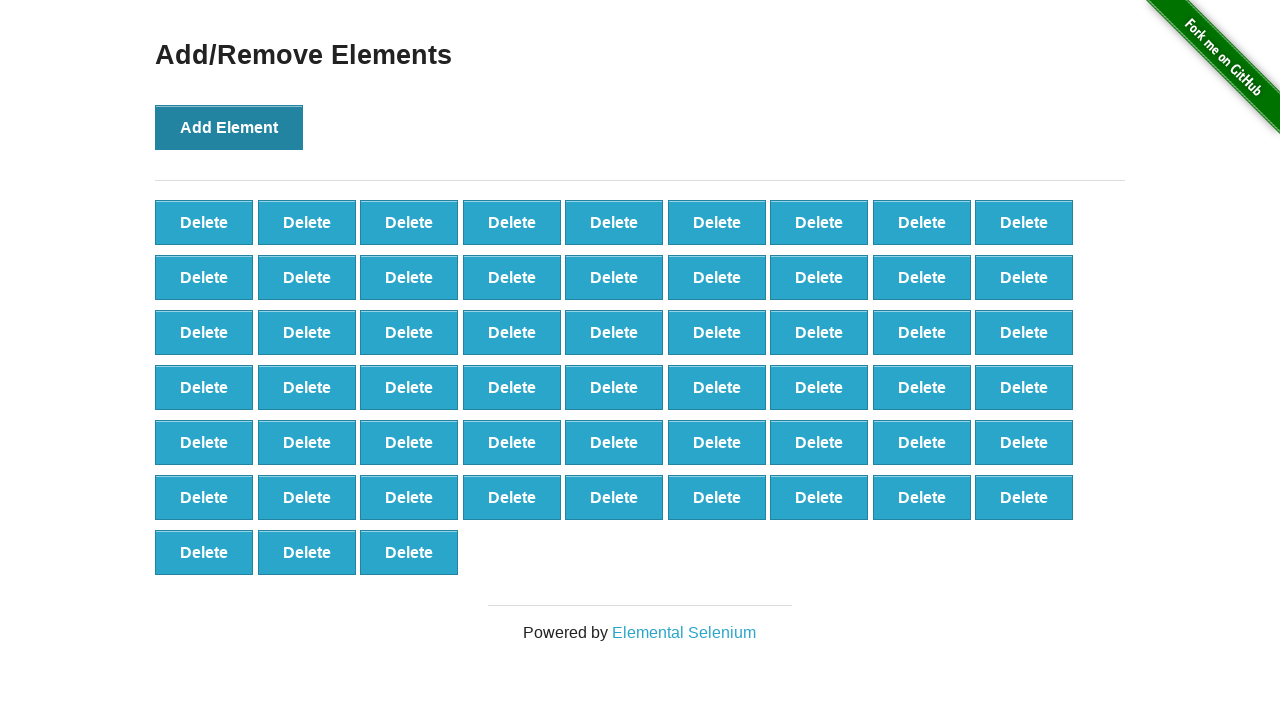

Clicked 'Add Element' button (iteration 58/100) at (229, 127) on button:has-text('Add Element')
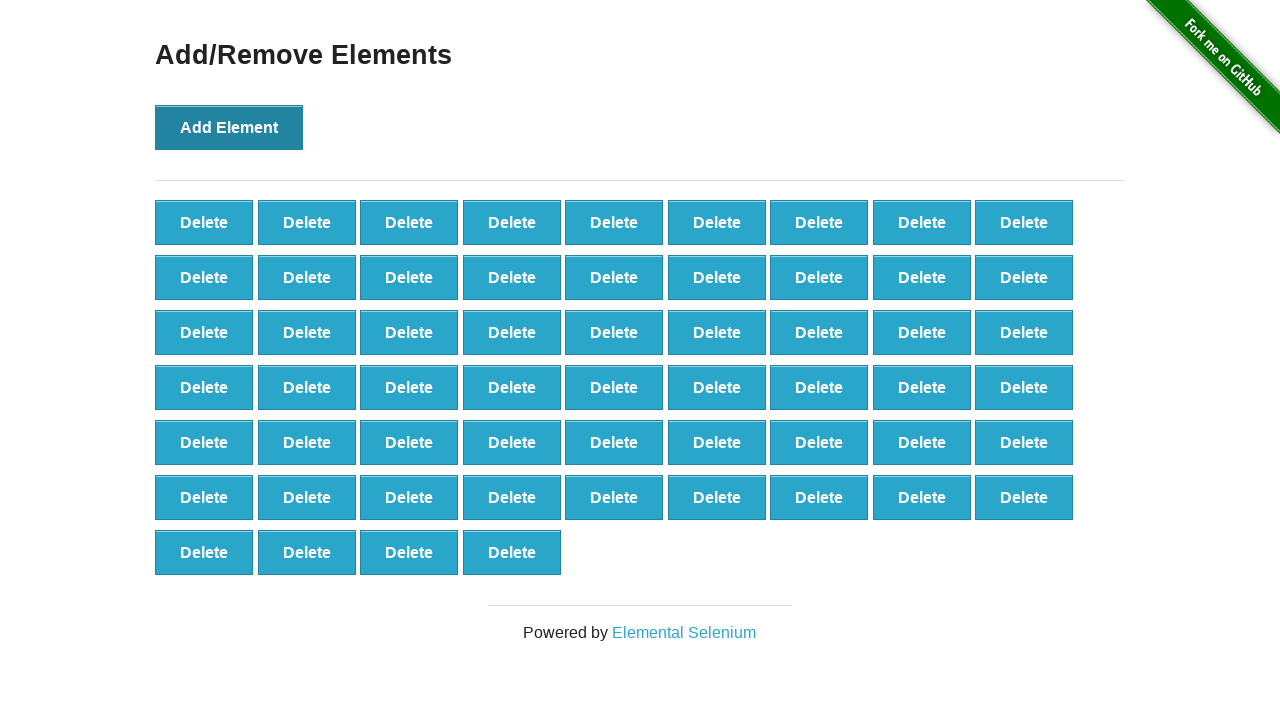

Clicked 'Add Element' button (iteration 59/100) at (229, 127) on button:has-text('Add Element')
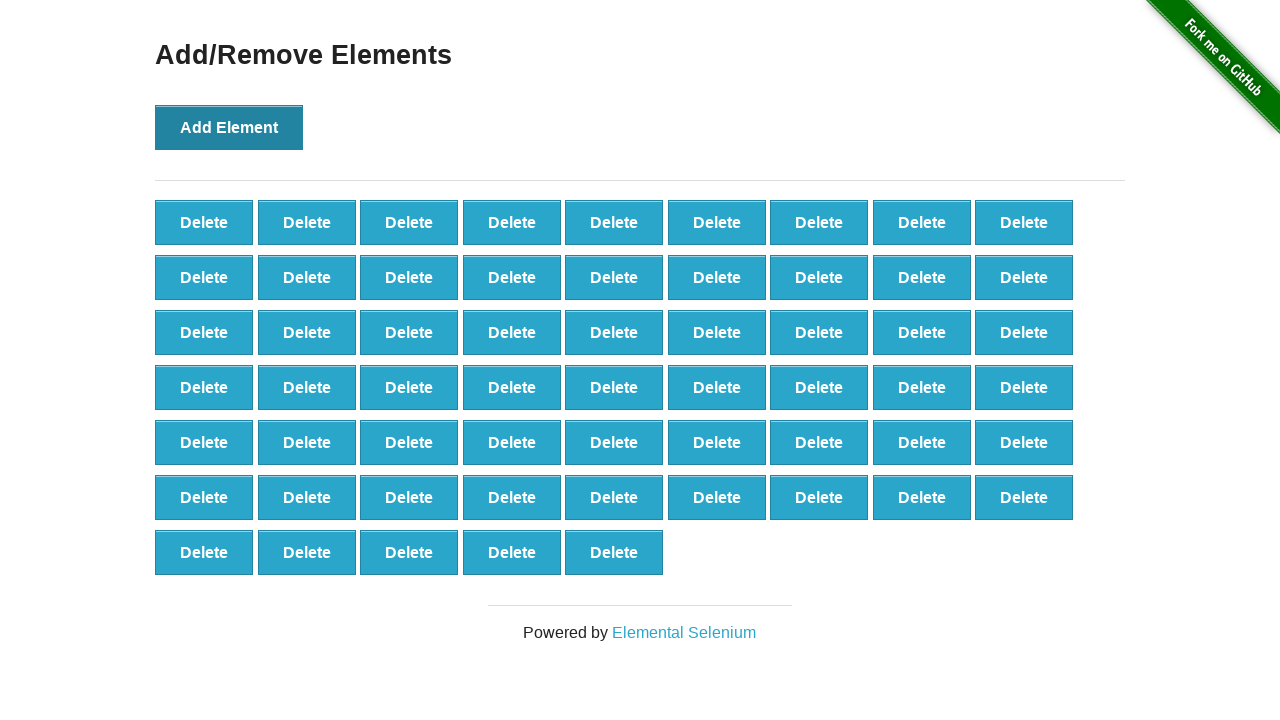

Clicked 'Add Element' button (iteration 60/100) at (229, 127) on button:has-text('Add Element')
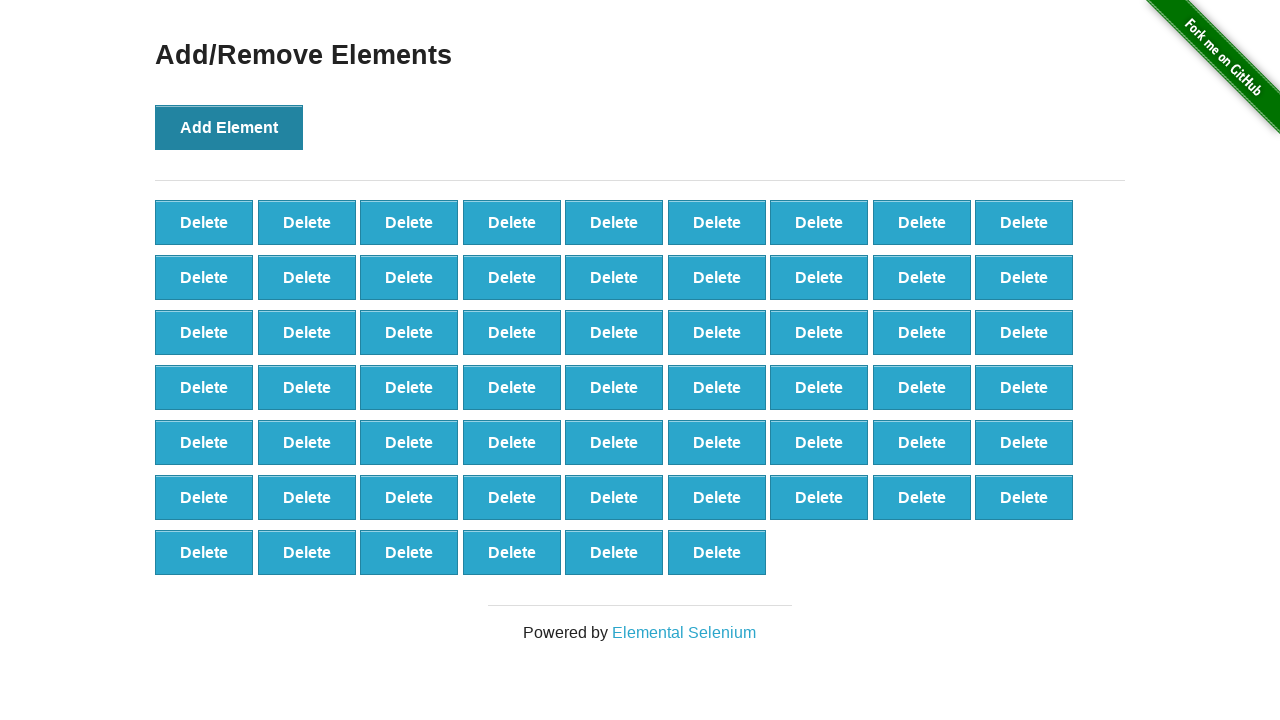

Clicked 'Add Element' button (iteration 61/100) at (229, 127) on button:has-text('Add Element')
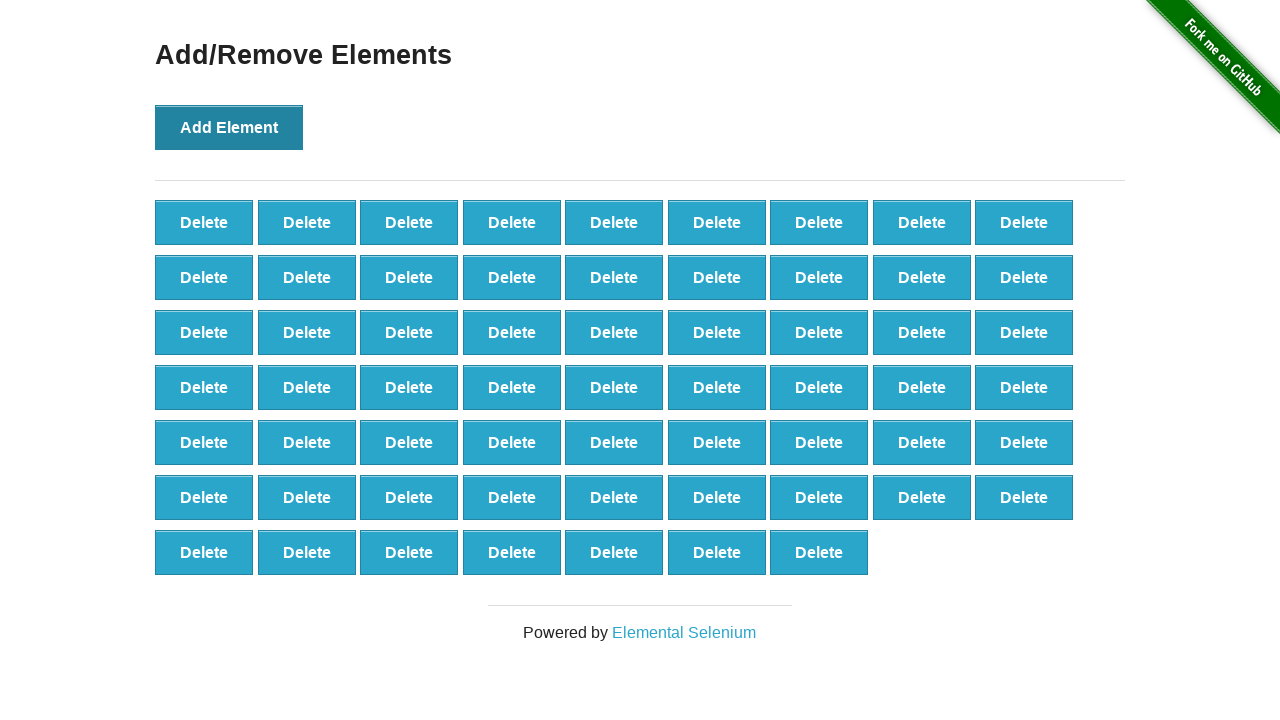

Clicked 'Add Element' button (iteration 62/100) at (229, 127) on button:has-text('Add Element')
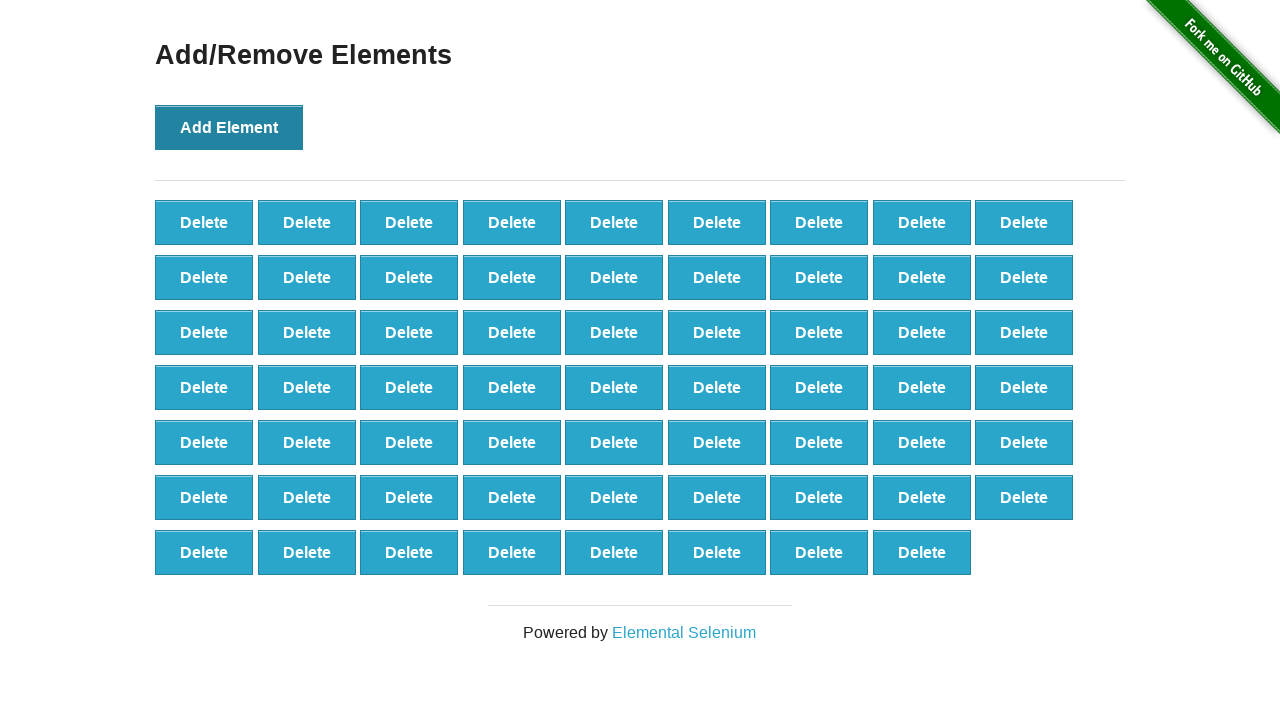

Clicked 'Add Element' button (iteration 63/100) at (229, 127) on button:has-text('Add Element')
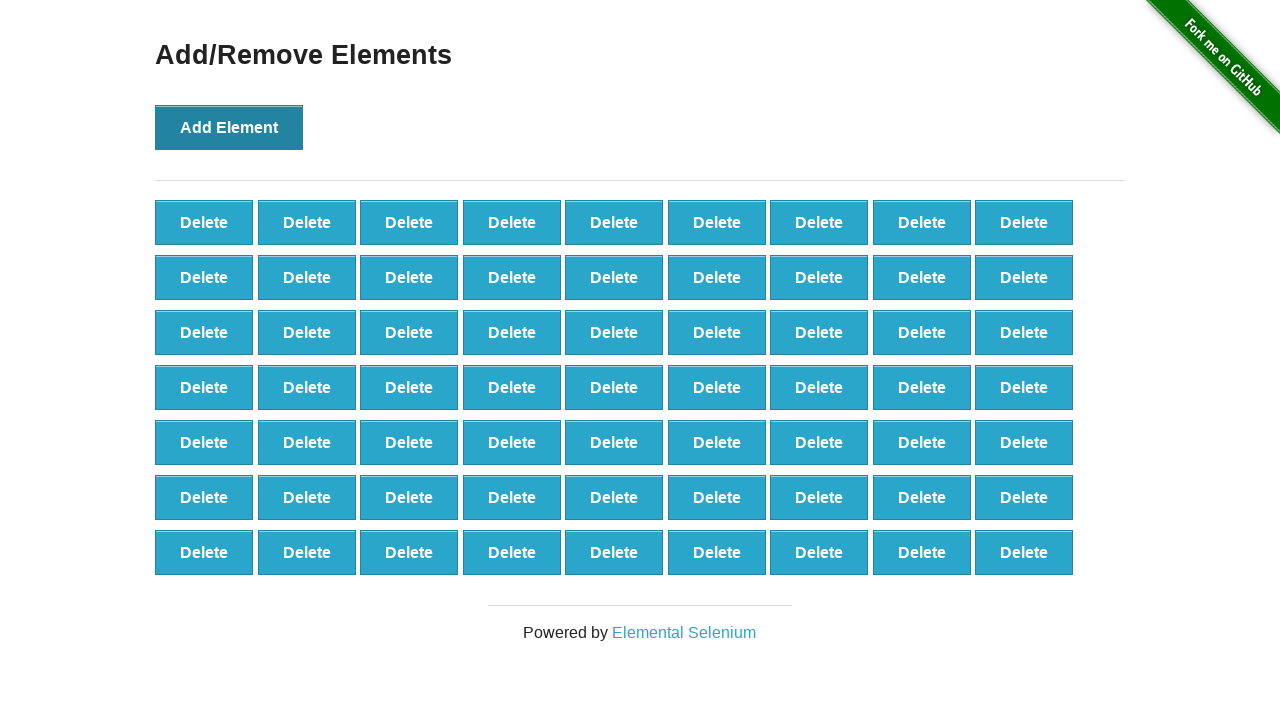

Clicked 'Add Element' button (iteration 64/100) at (229, 127) on button:has-text('Add Element')
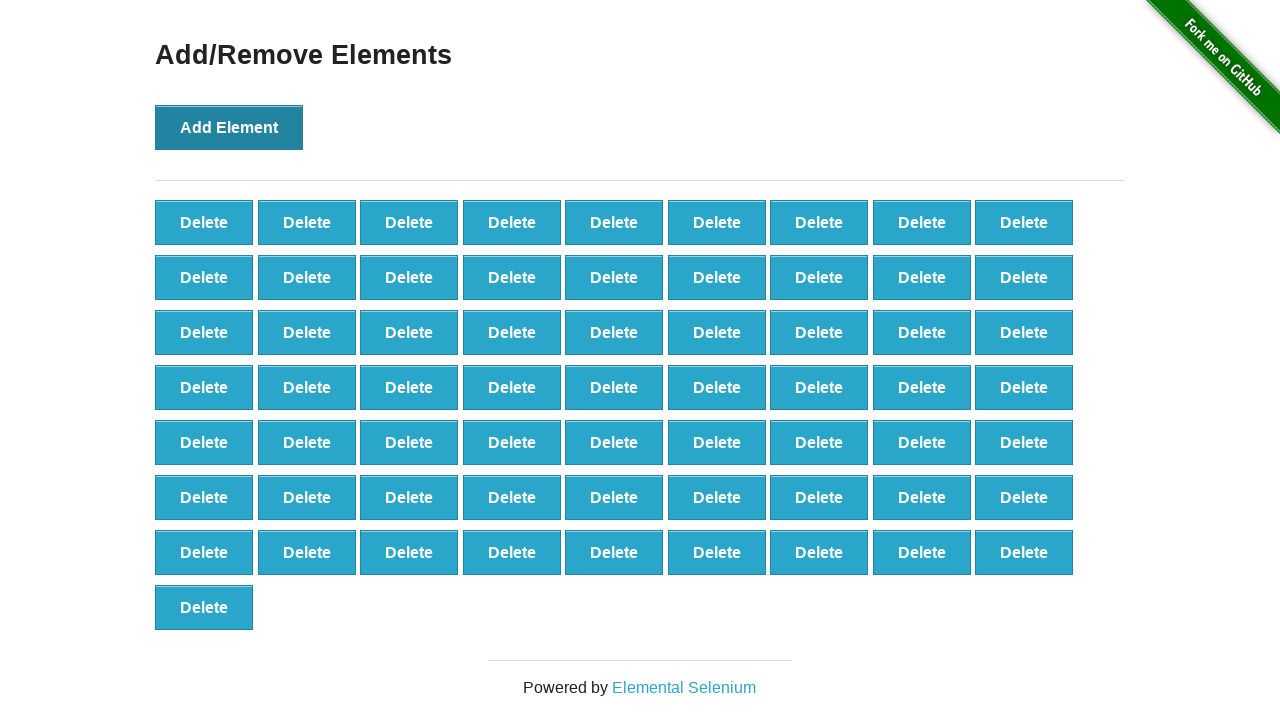

Clicked 'Add Element' button (iteration 65/100) at (229, 127) on button:has-text('Add Element')
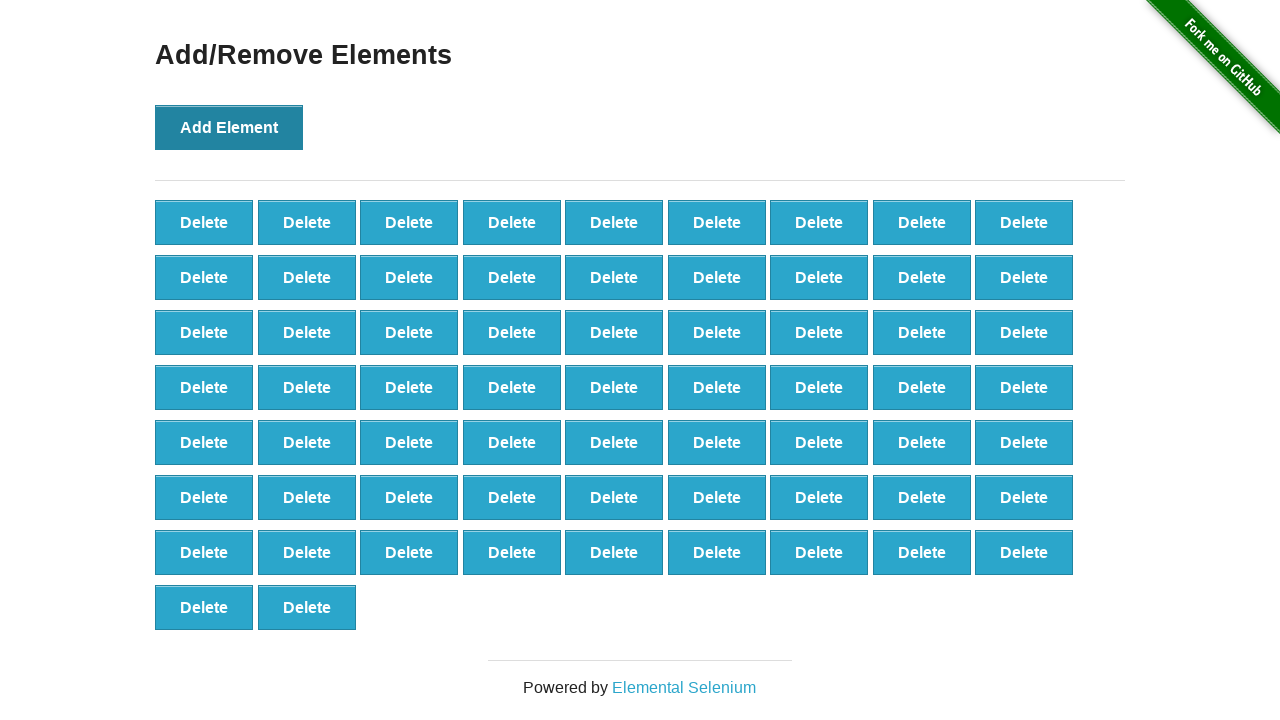

Clicked 'Add Element' button (iteration 66/100) at (229, 127) on button:has-text('Add Element')
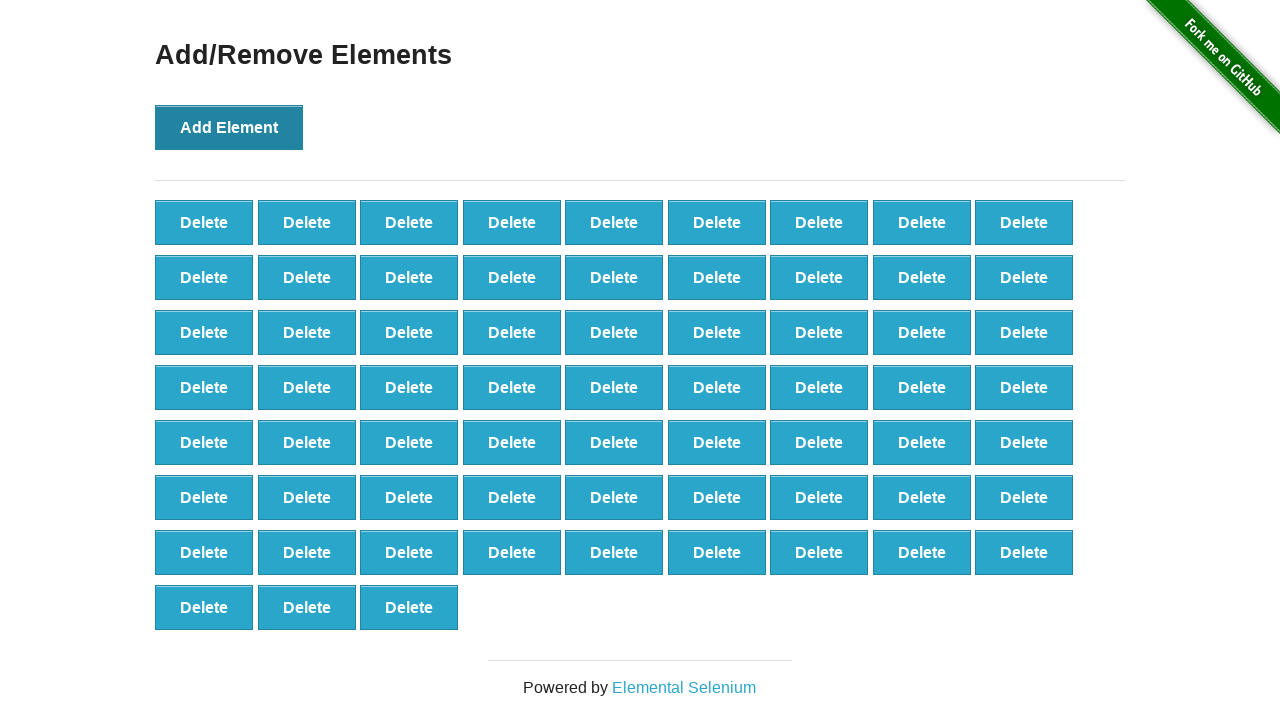

Clicked 'Add Element' button (iteration 67/100) at (229, 127) on button:has-text('Add Element')
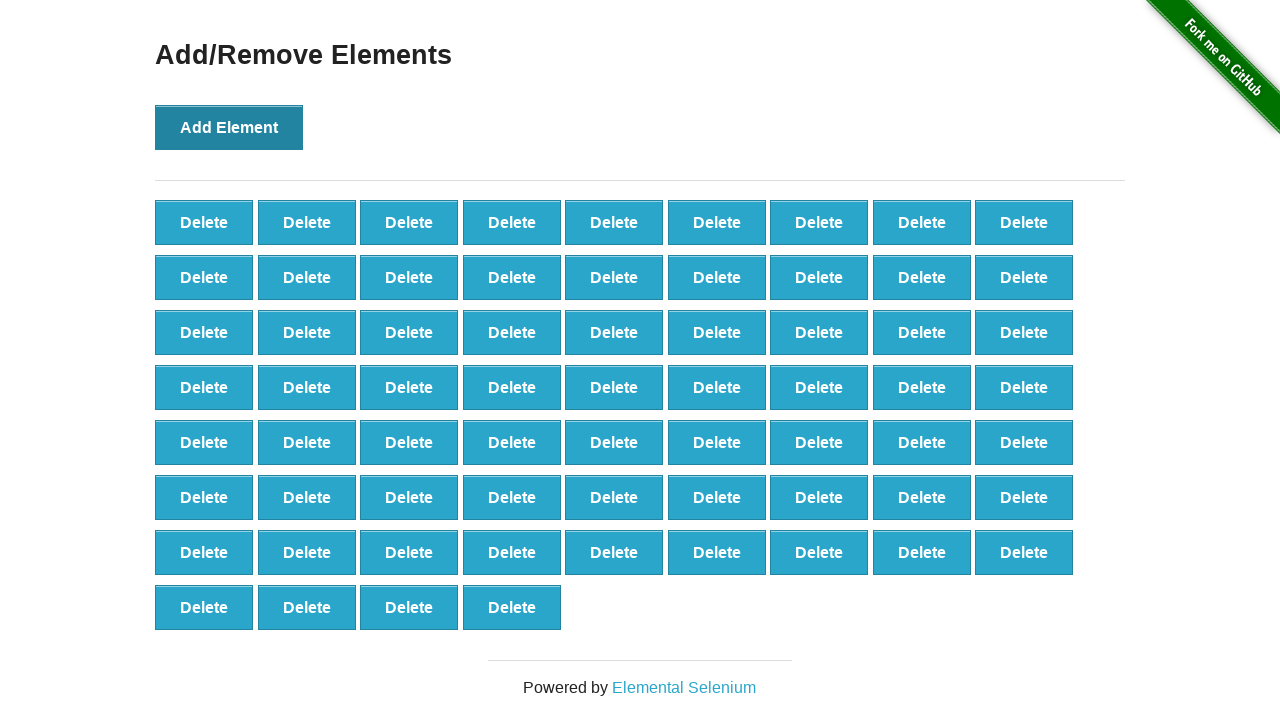

Clicked 'Add Element' button (iteration 68/100) at (229, 127) on button:has-text('Add Element')
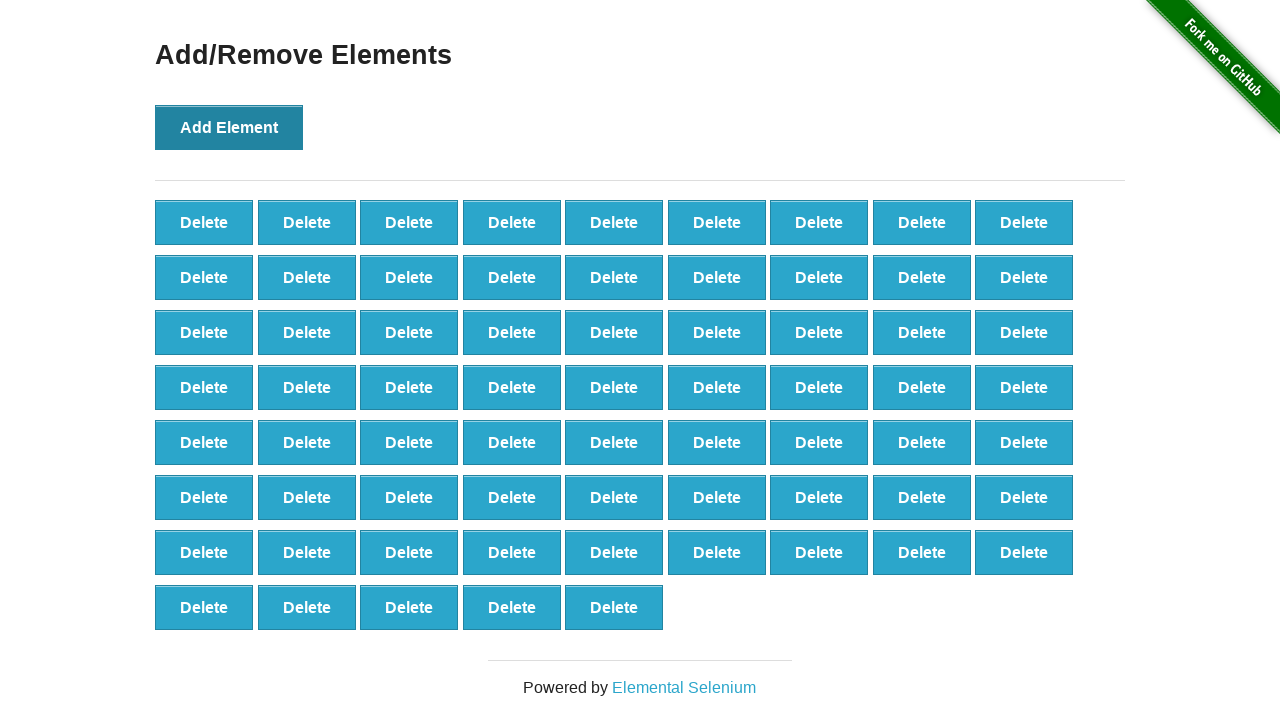

Clicked 'Add Element' button (iteration 69/100) at (229, 127) on button:has-text('Add Element')
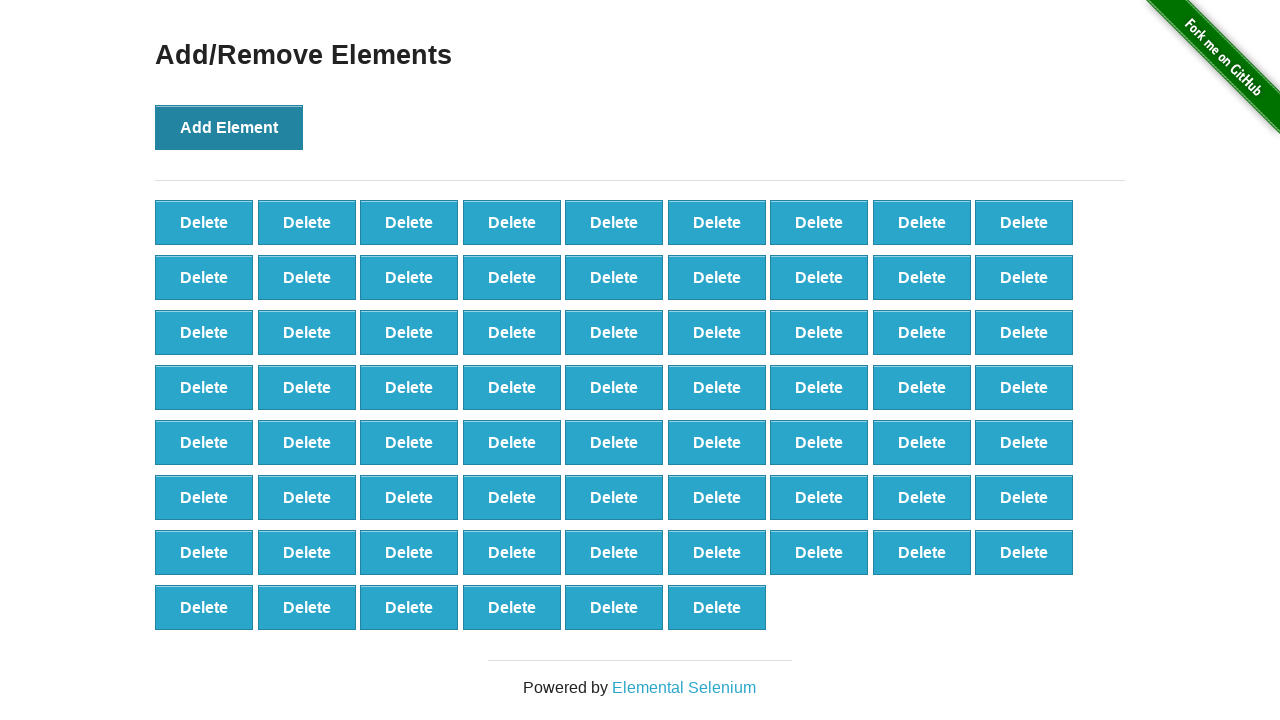

Clicked 'Add Element' button (iteration 70/100) at (229, 127) on button:has-text('Add Element')
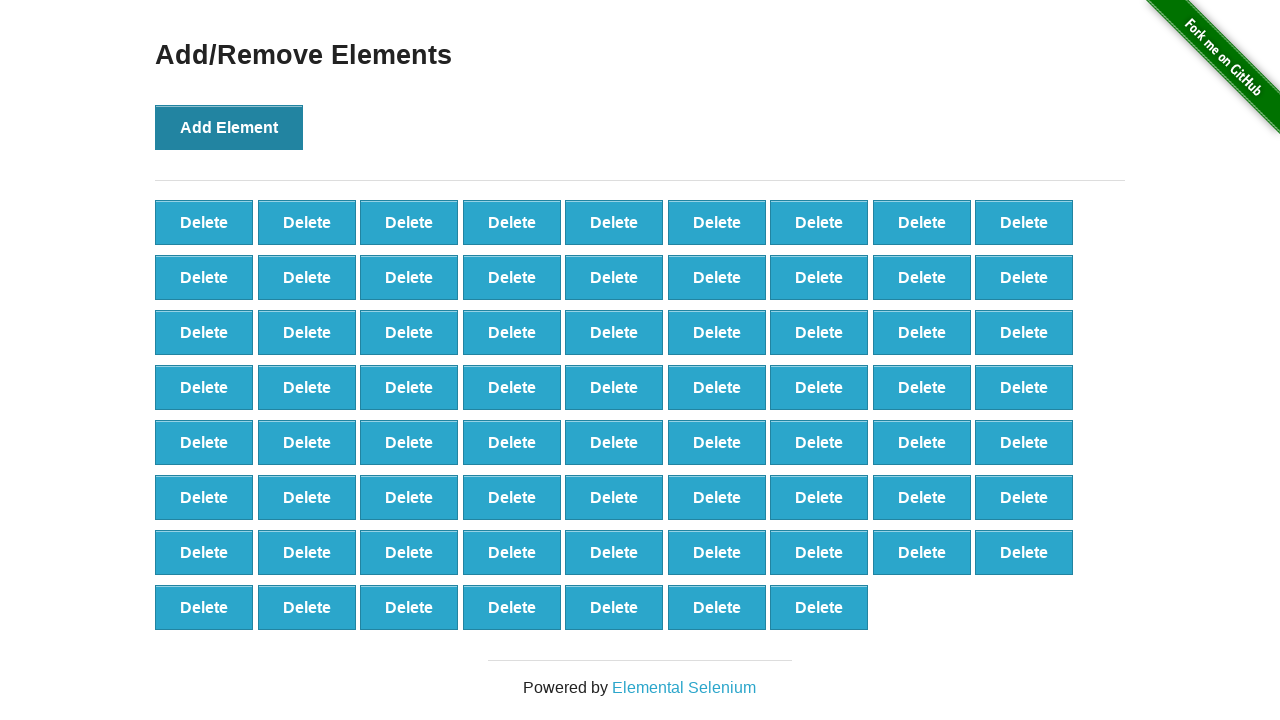

Clicked 'Add Element' button (iteration 71/100) at (229, 127) on button:has-text('Add Element')
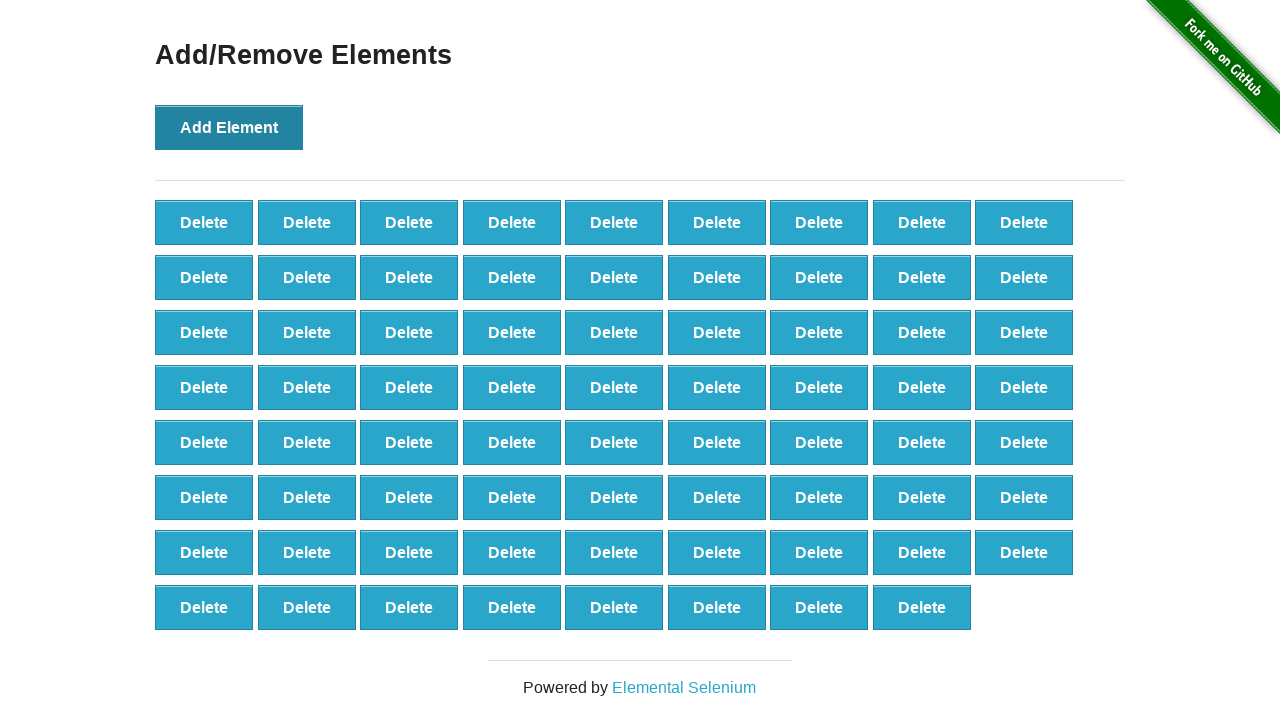

Clicked 'Add Element' button (iteration 72/100) at (229, 127) on button:has-text('Add Element')
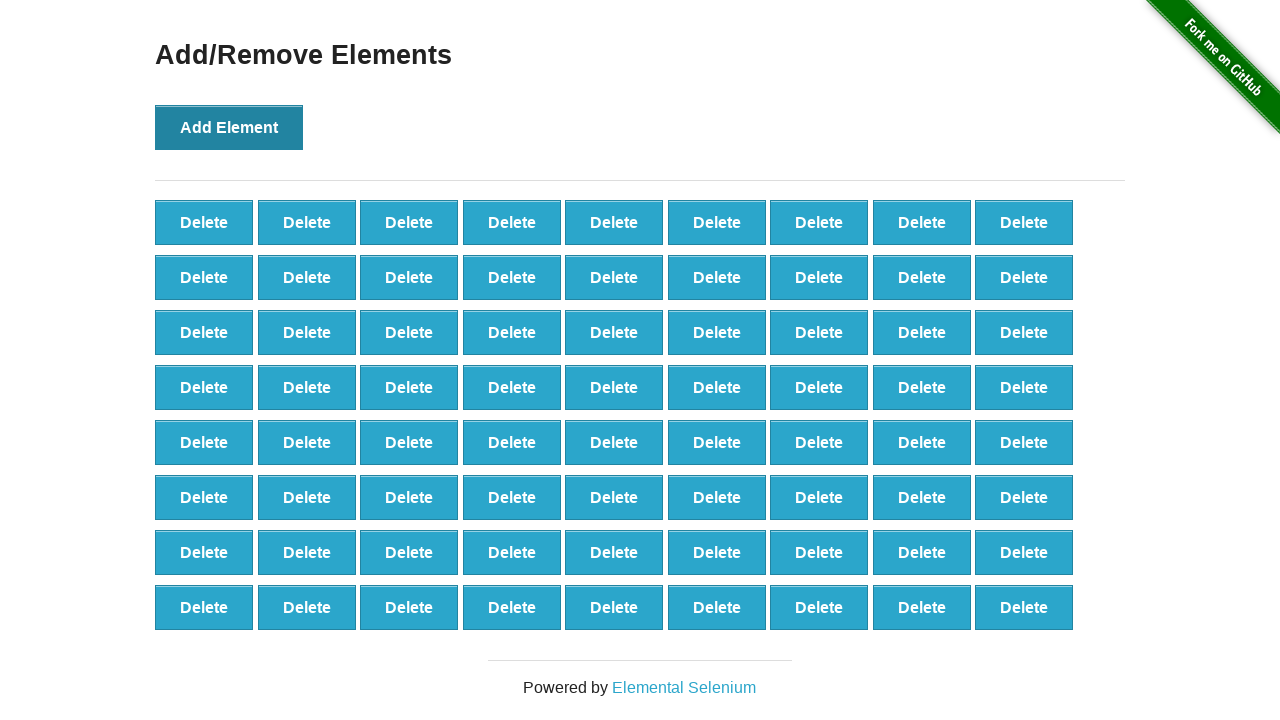

Clicked 'Add Element' button (iteration 73/100) at (229, 127) on button:has-text('Add Element')
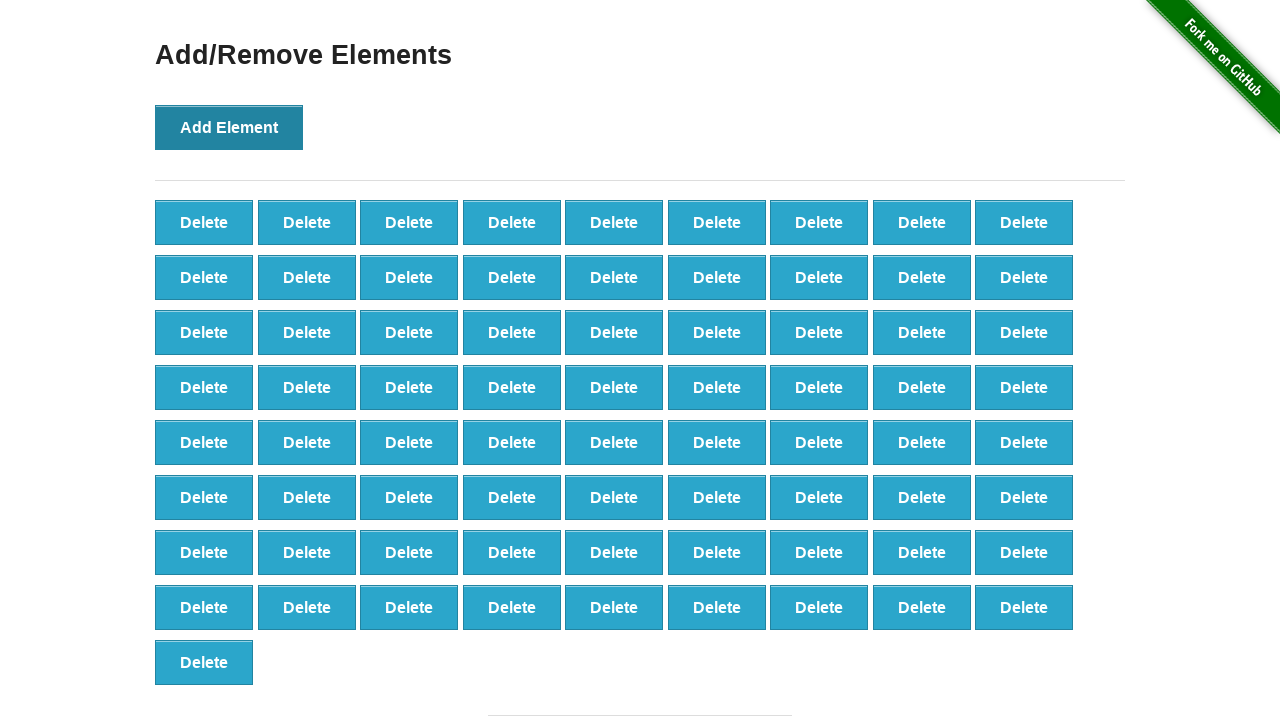

Clicked 'Add Element' button (iteration 74/100) at (229, 127) on button:has-text('Add Element')
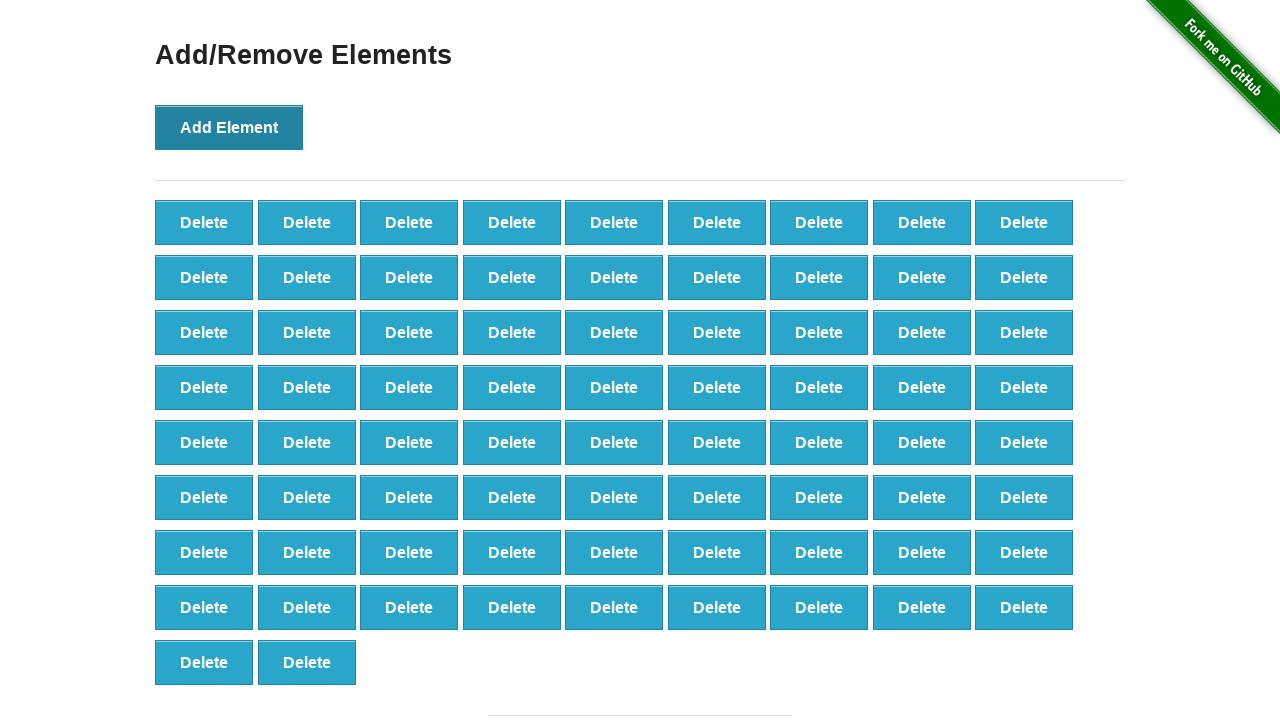

Clicked 'Add Element' button (iteration 75/100) at (229, 127) on button:has-text('Add Element')
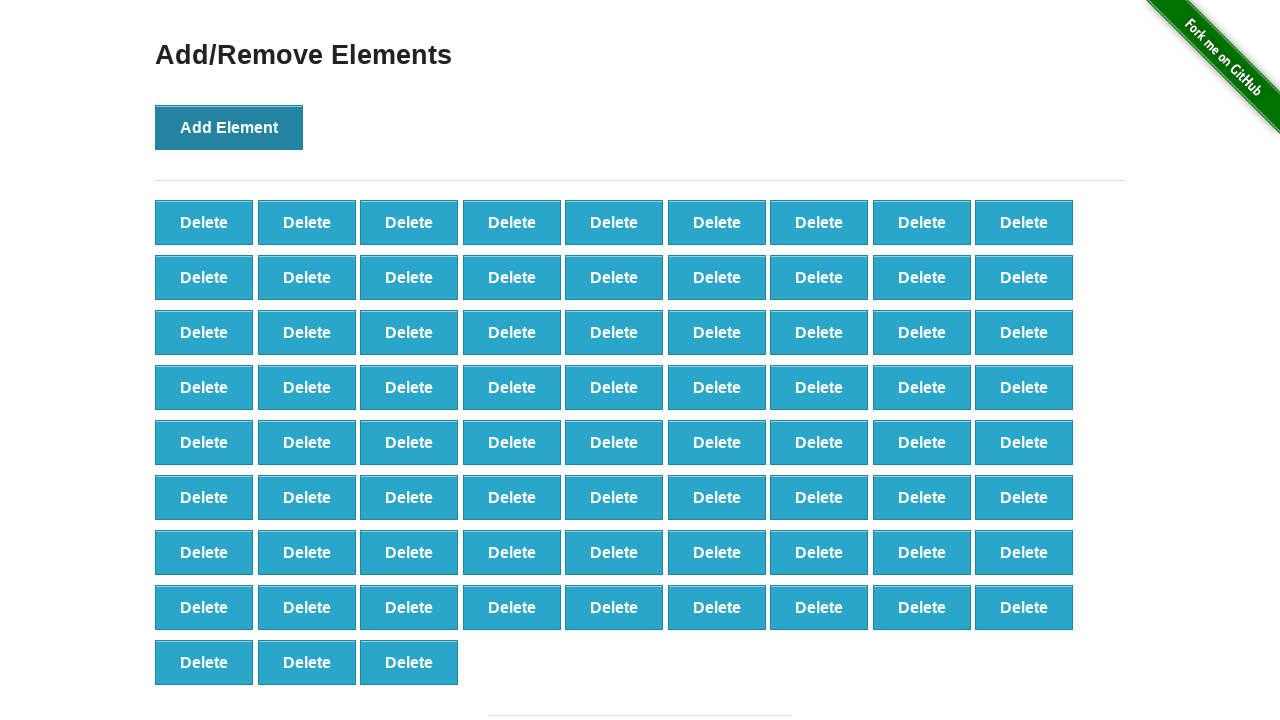

Clicked 'Add Element' button (iteration 76/100) at (229, 127) on button:has-text('Add Element')
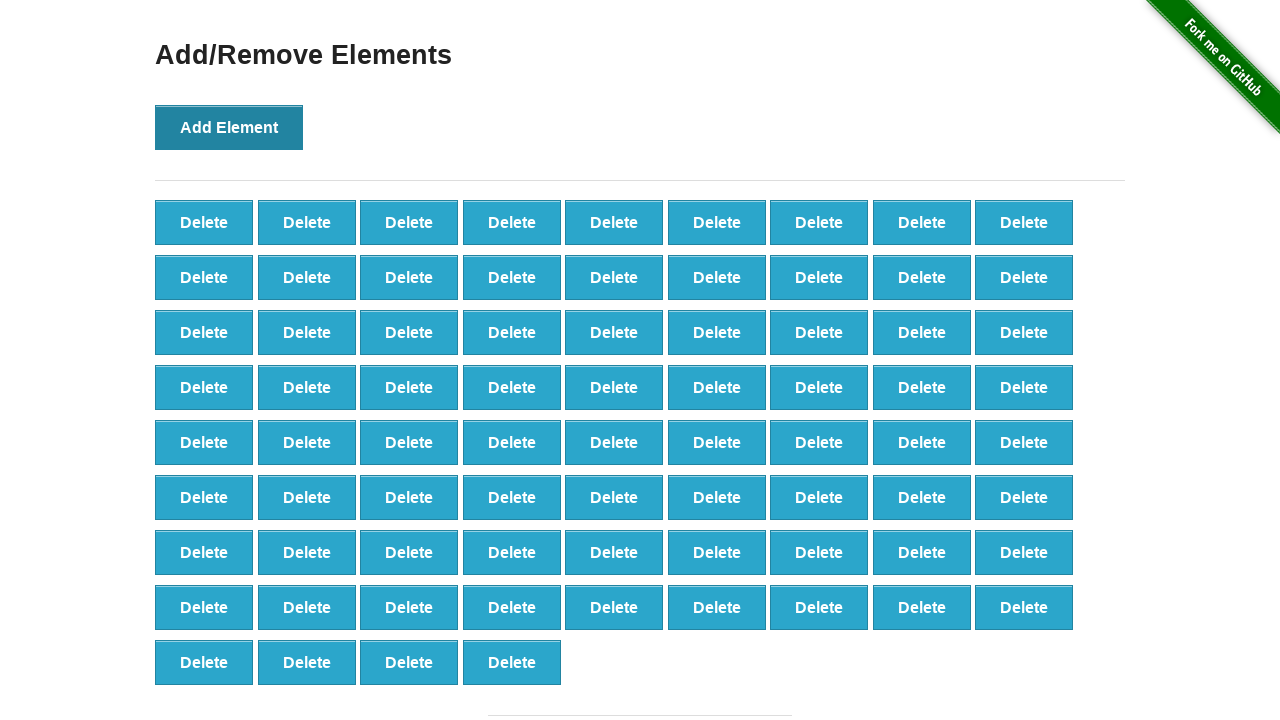

Clicked 'Add Element' button (iteration 77/100) at (229, 127) on button:has-text('Add Element')
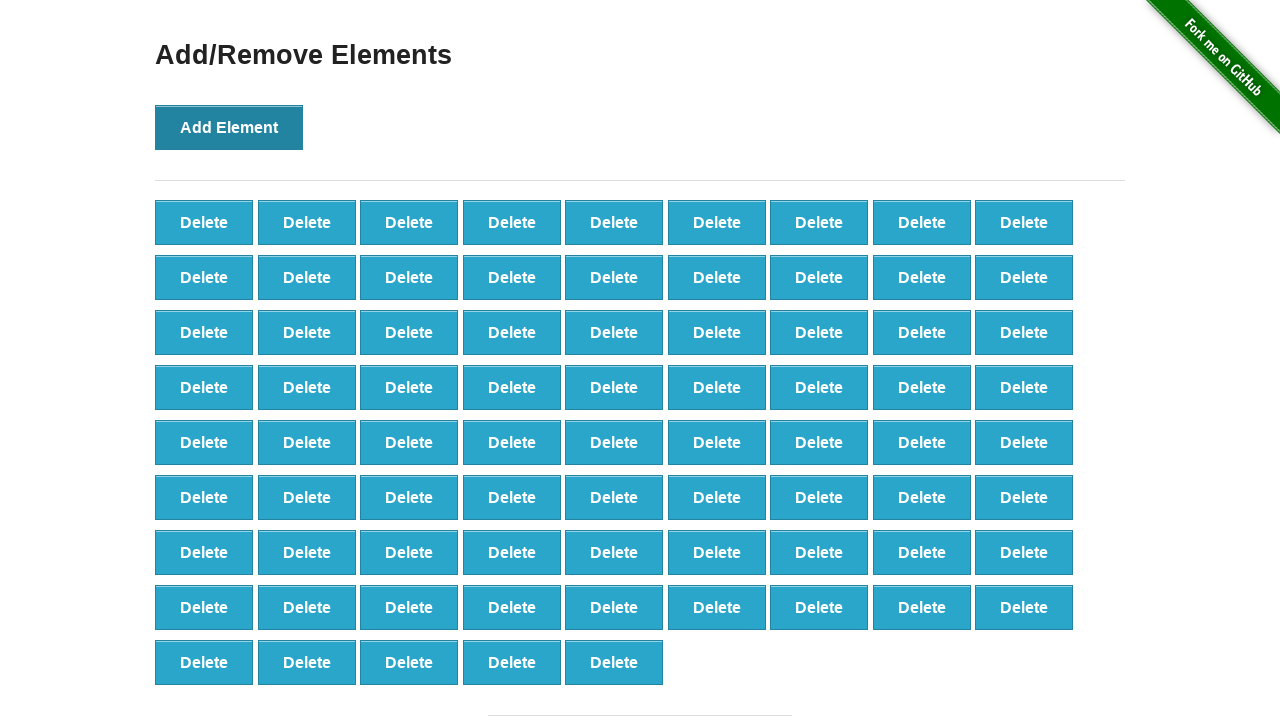

Clicked 'Add Element' button (iteration 78/100) at (229, 127) on button:has-text('Add Element')
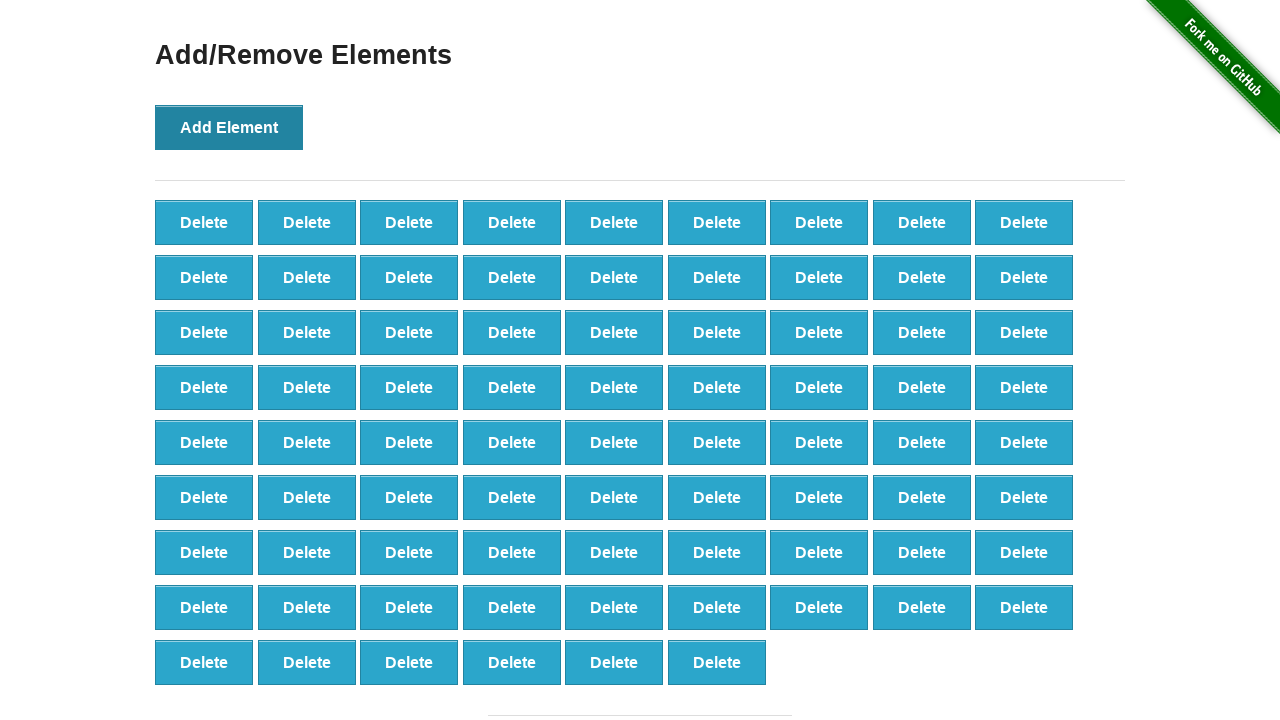

Clicked 'Add Element' button (iteration 79/100) at (229, 127) on button:has-text('Add Element')
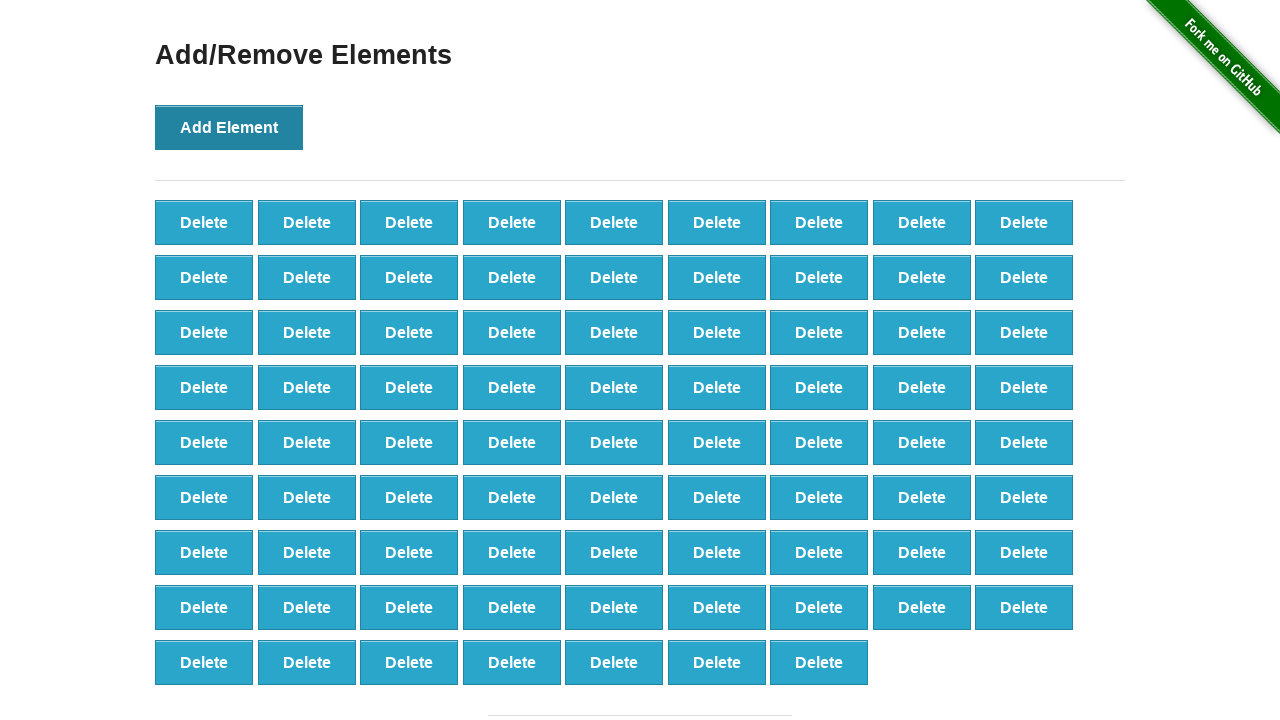

Clicked 'Add Element' button (iteration 80/100) at (229, 127) on button:has-text('Add Element')
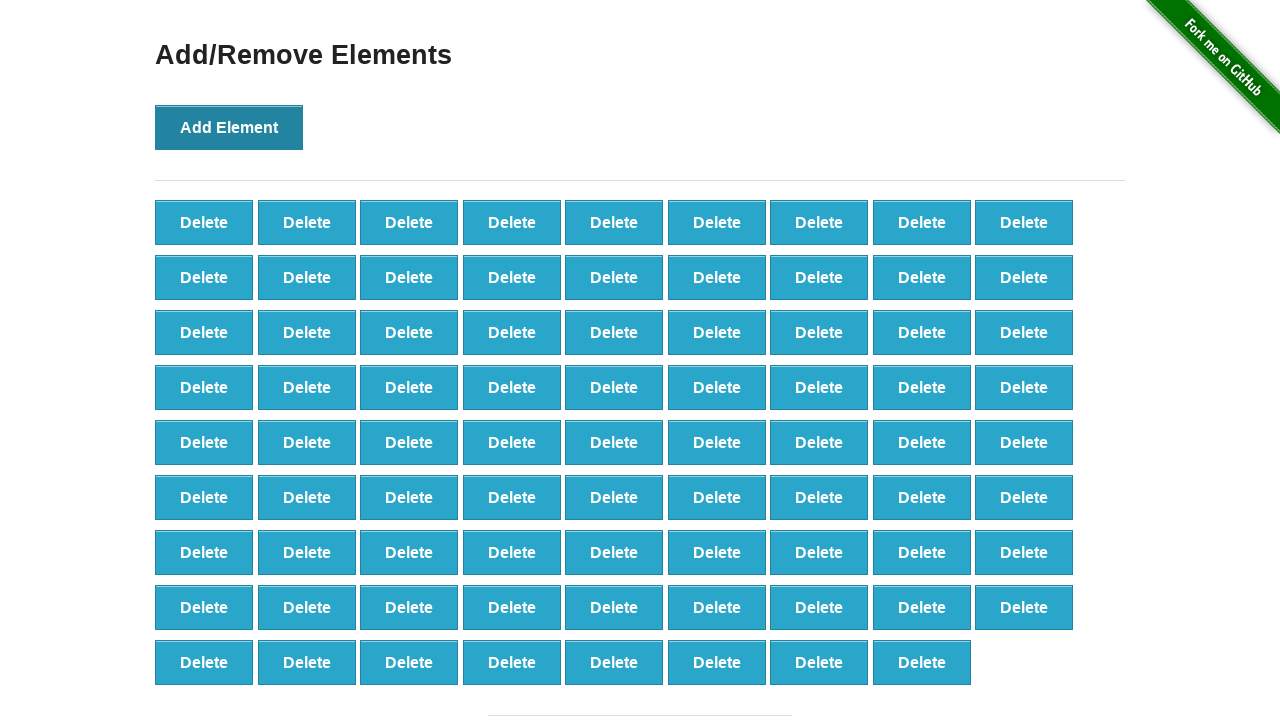

Clicked 'Add Element' button (iteration 81/100) at (229, 127) on button:has-text('Add Element')
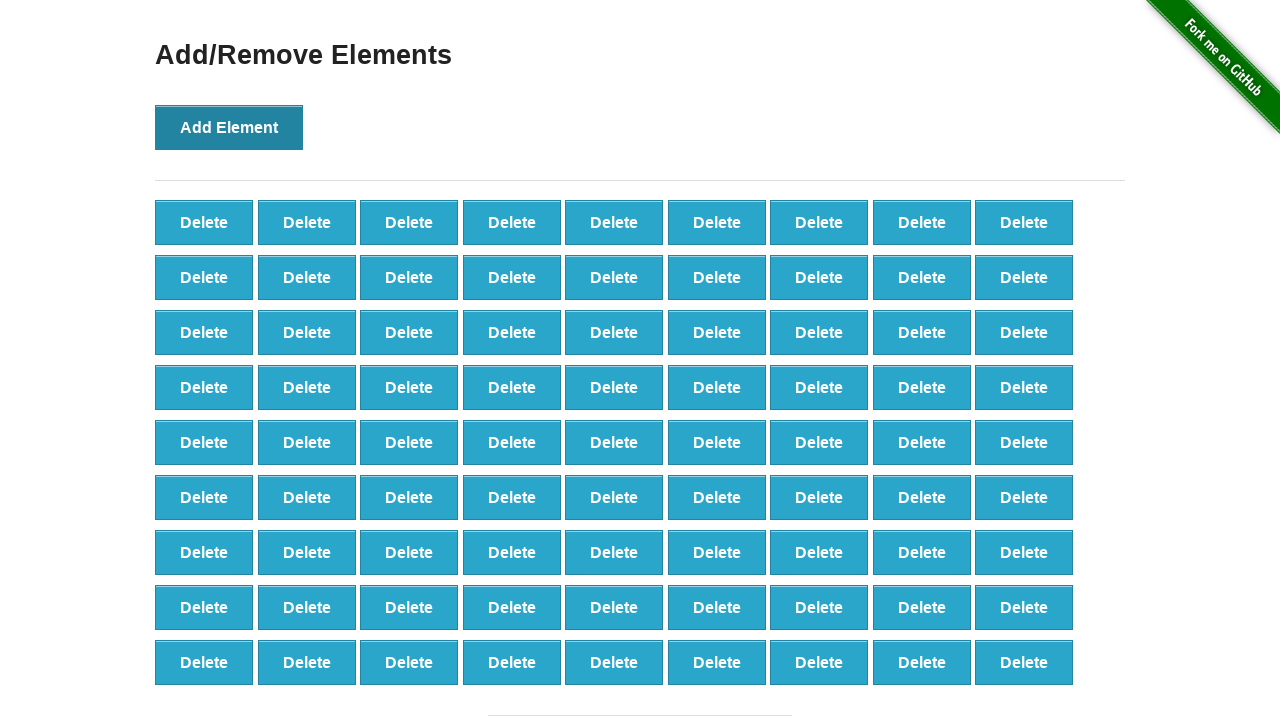

Clicked 'Add Element' button (iteration 82/100) at (229, 127) on button:has-text('Add Element')
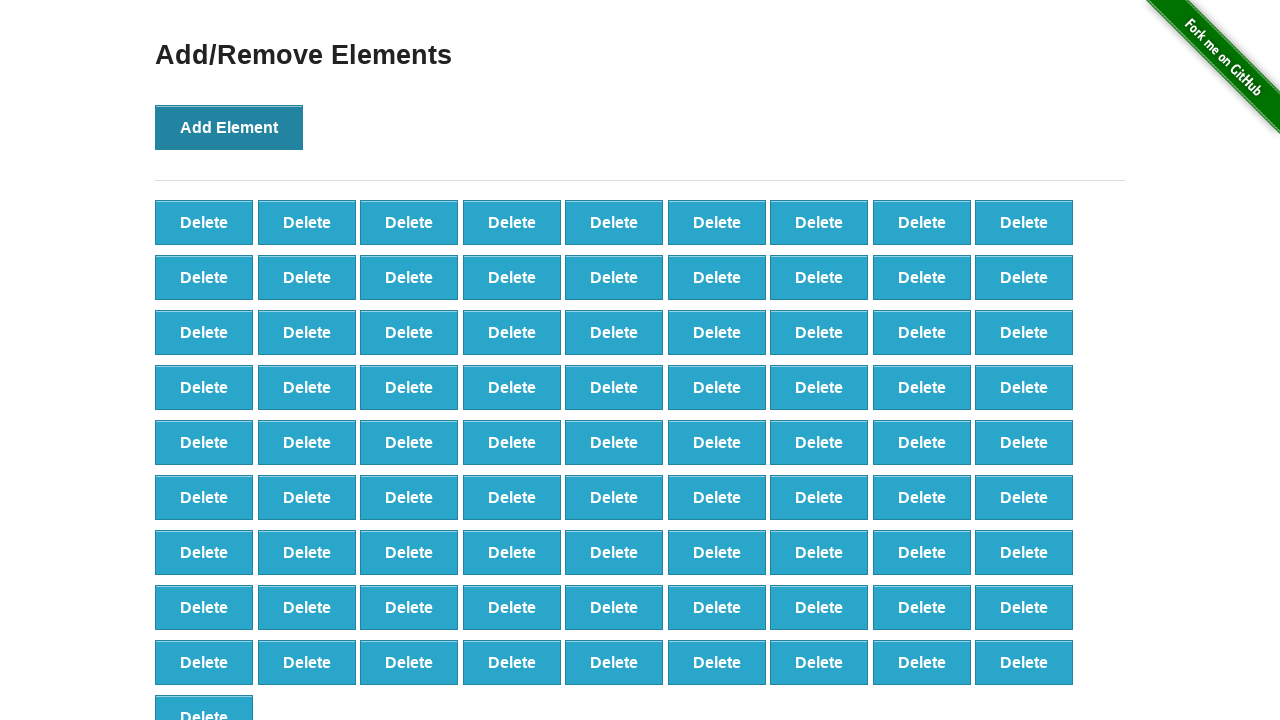

Clicked 'Add Element' button (iteration 83/100) at (229, 127) on button:has-text('Add Element')
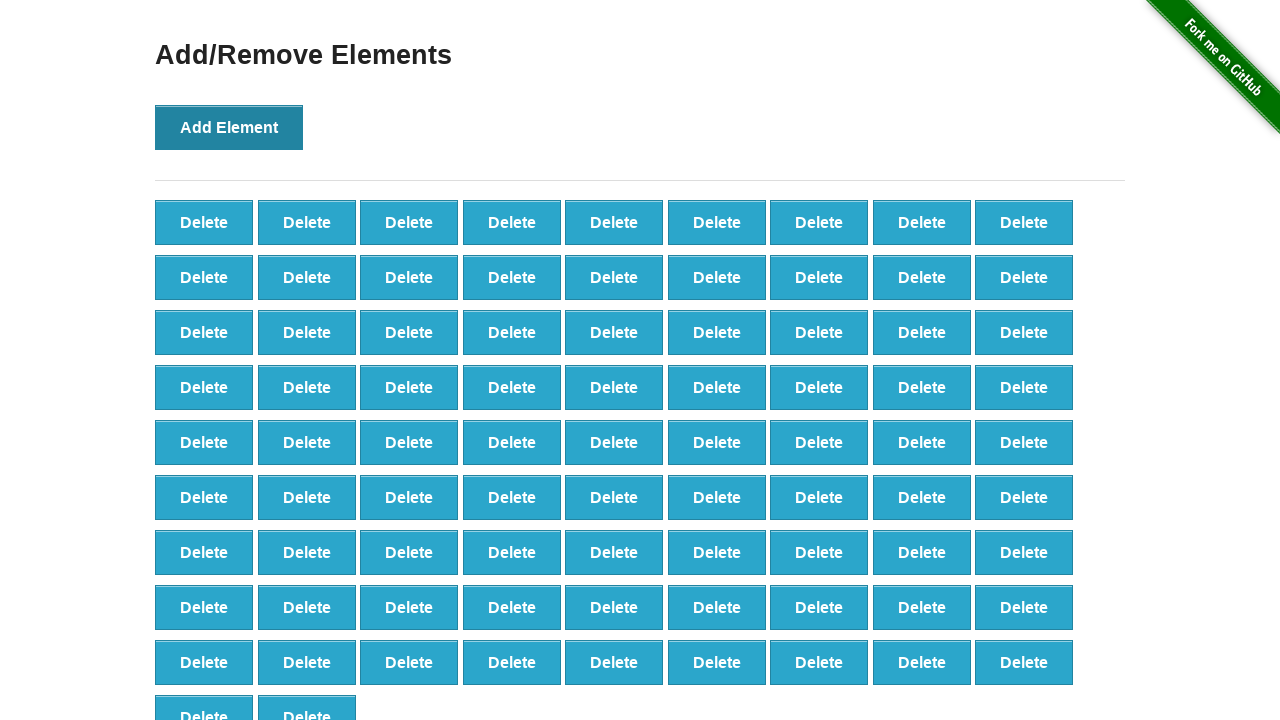

Clicked 'Add Element' button (iteration 84/100) at (229, 127) on button:has-text('Add Element')
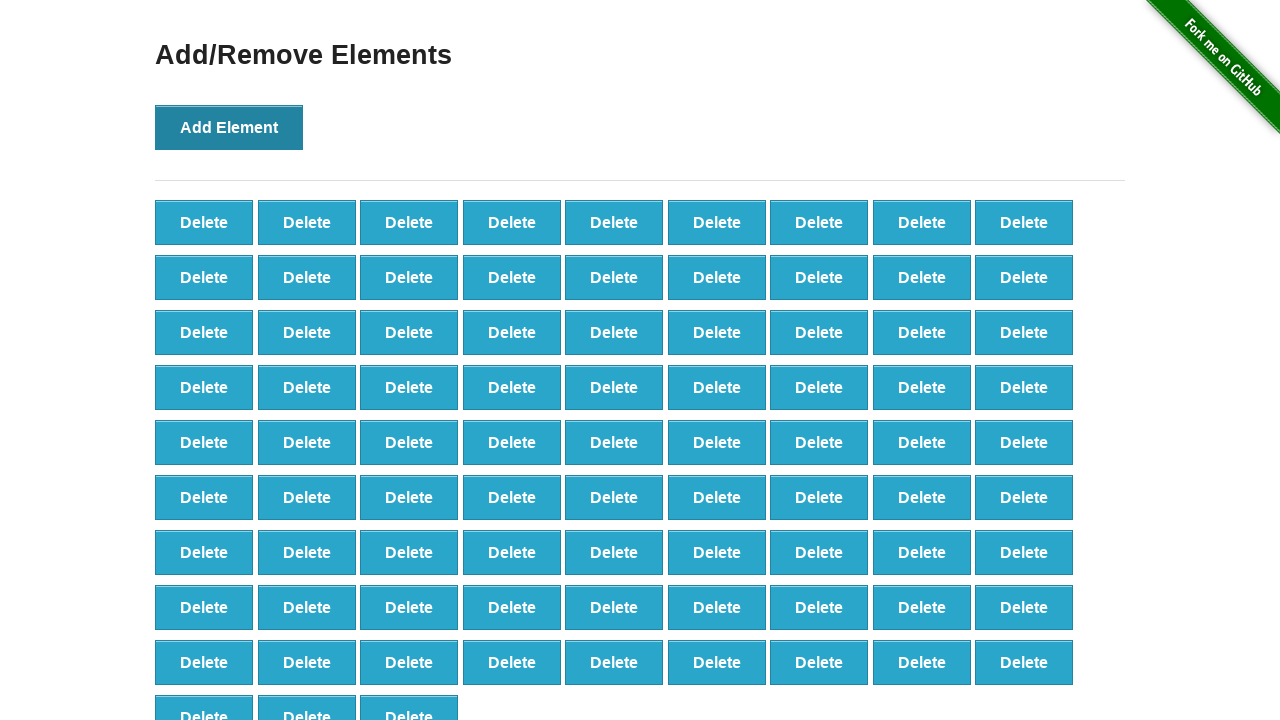

Clicked 'Add Element' button (iteration 85/100) at (229, 127) on button:has-text('Add Element')
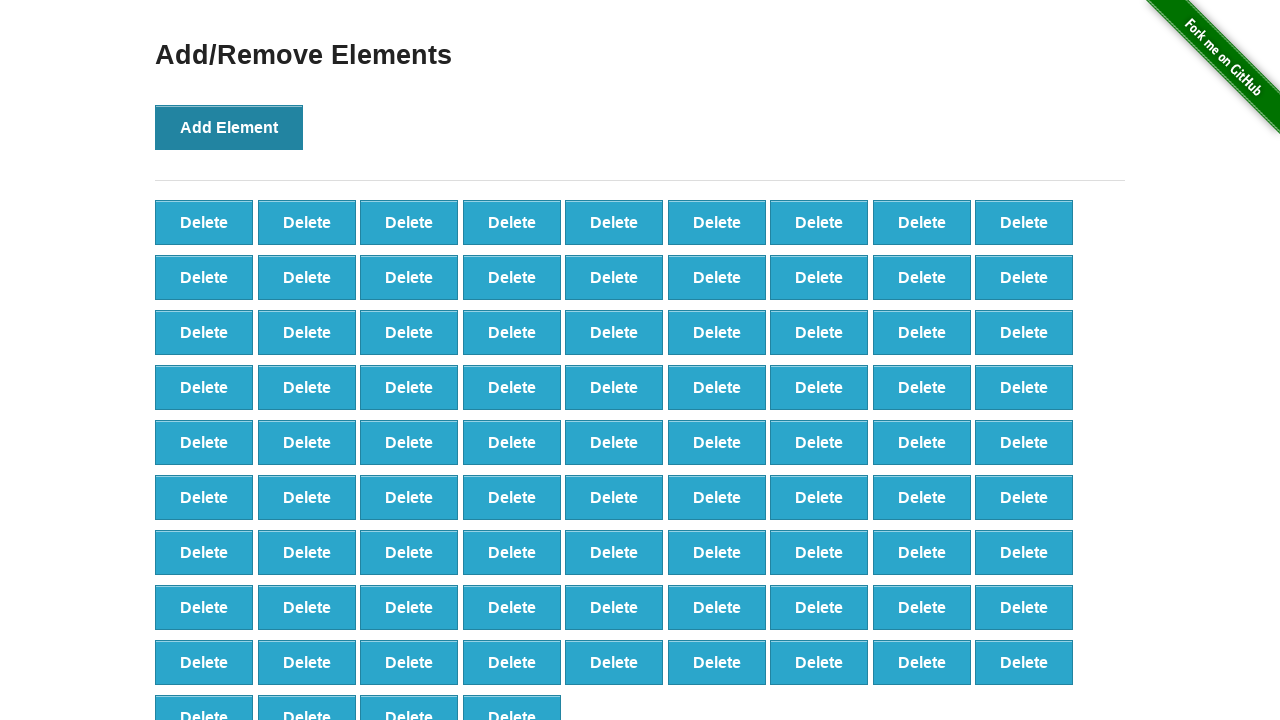

Clicked 'Add Element' button (iteration 86/100) at (229, 127) on button:has-text('Add Element')
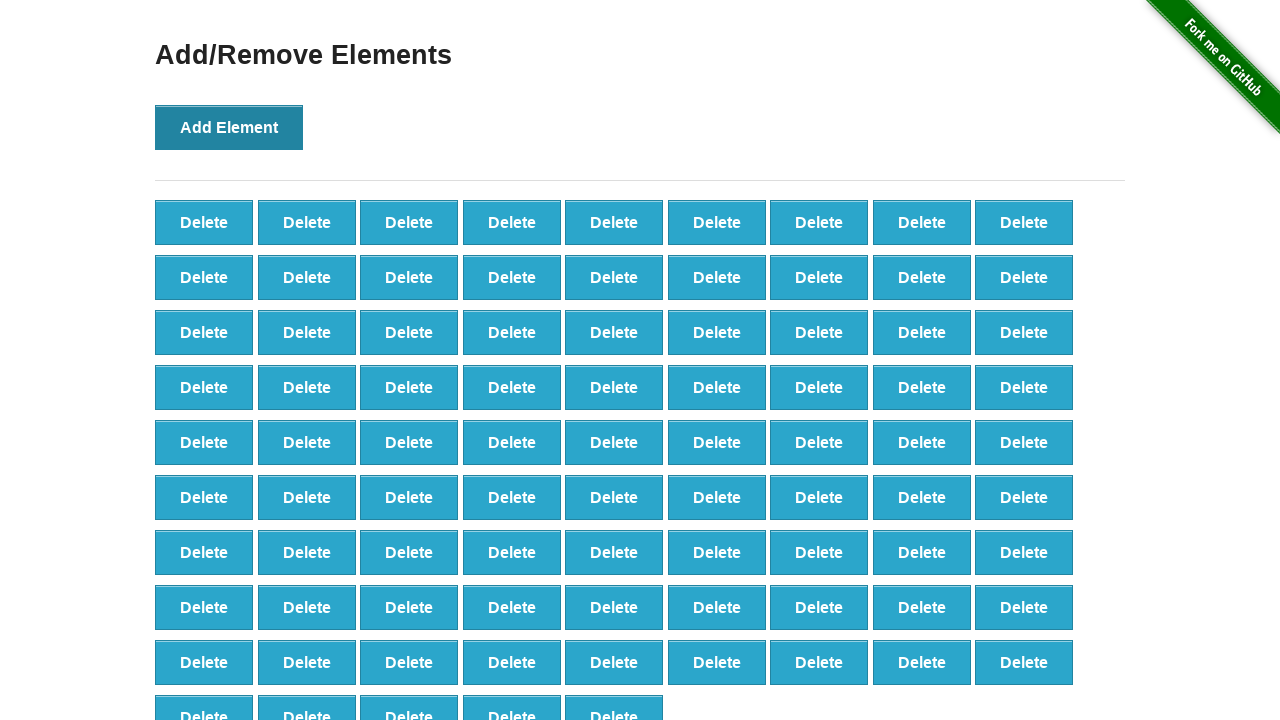

Clicked 'Add Element' button (iteration 87/100) at (229, 127) on button:has-text('Add Element')
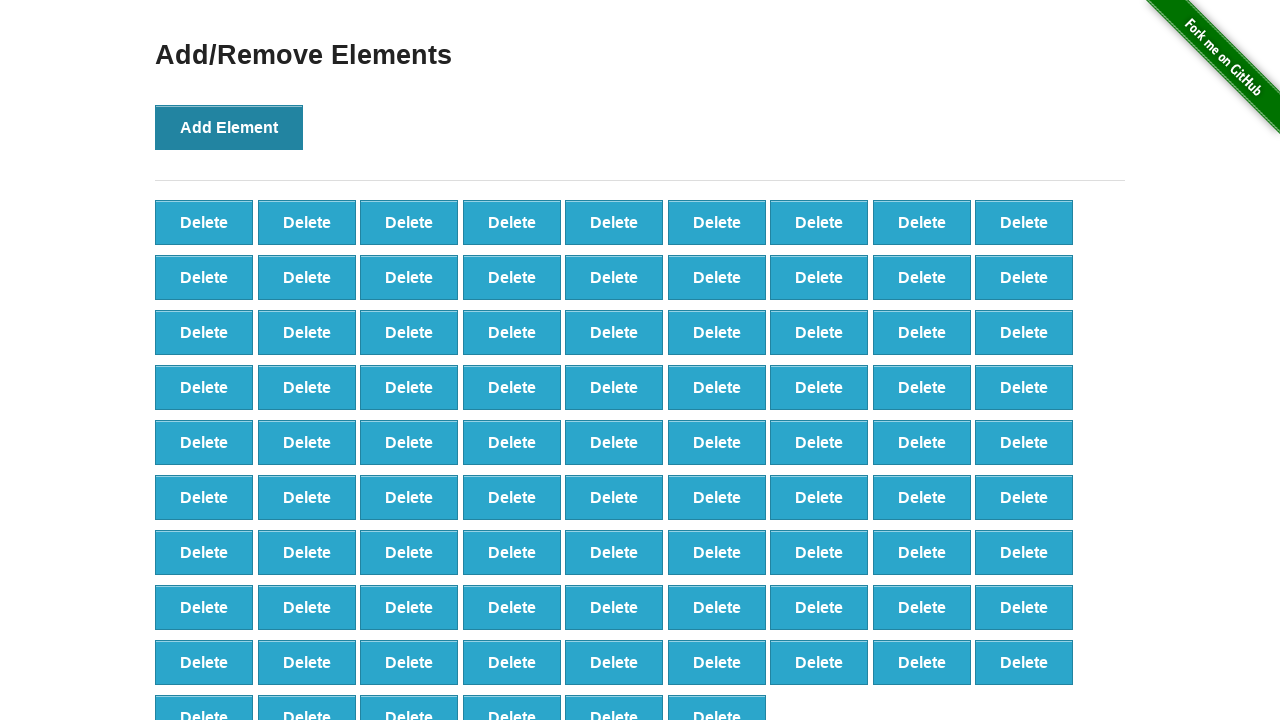

Clicked 'Add Element' button (iteration 88/100) at (229, 127) on button:has-text('Add Element')
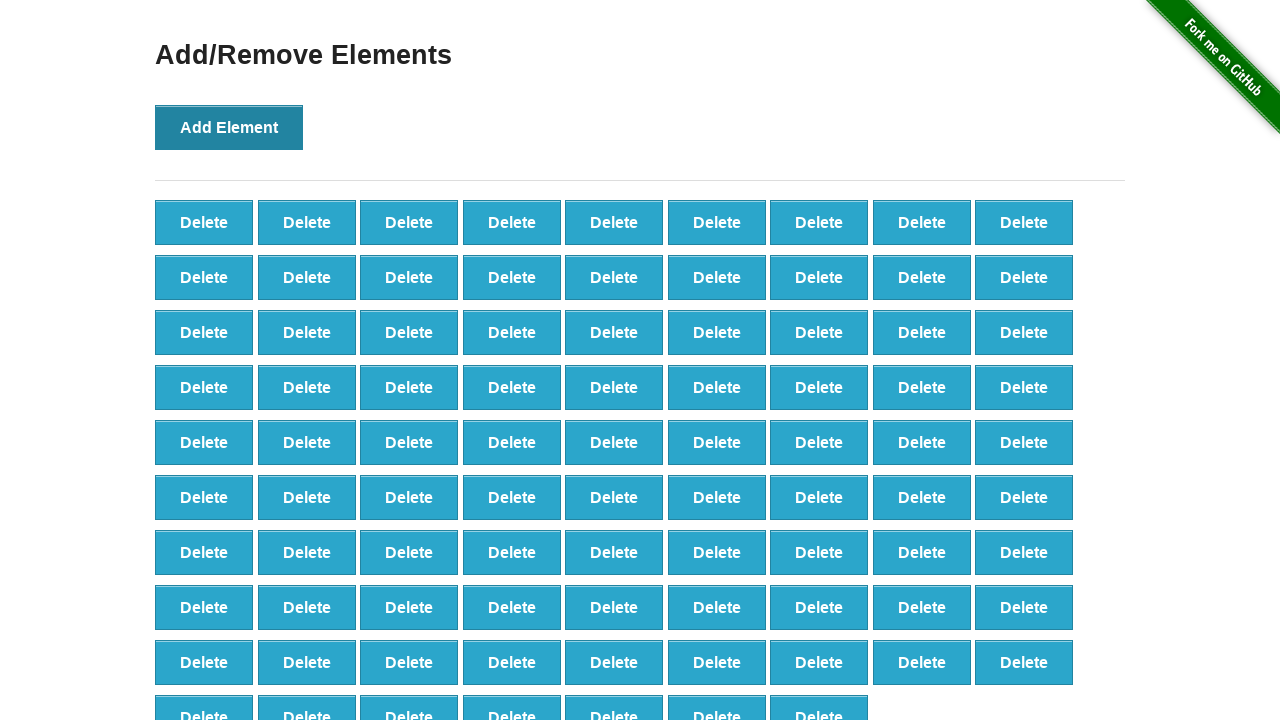

Clicked 'Add Element' button (iteration 89/100) at (229, 127) on button:has-text('Add Element')
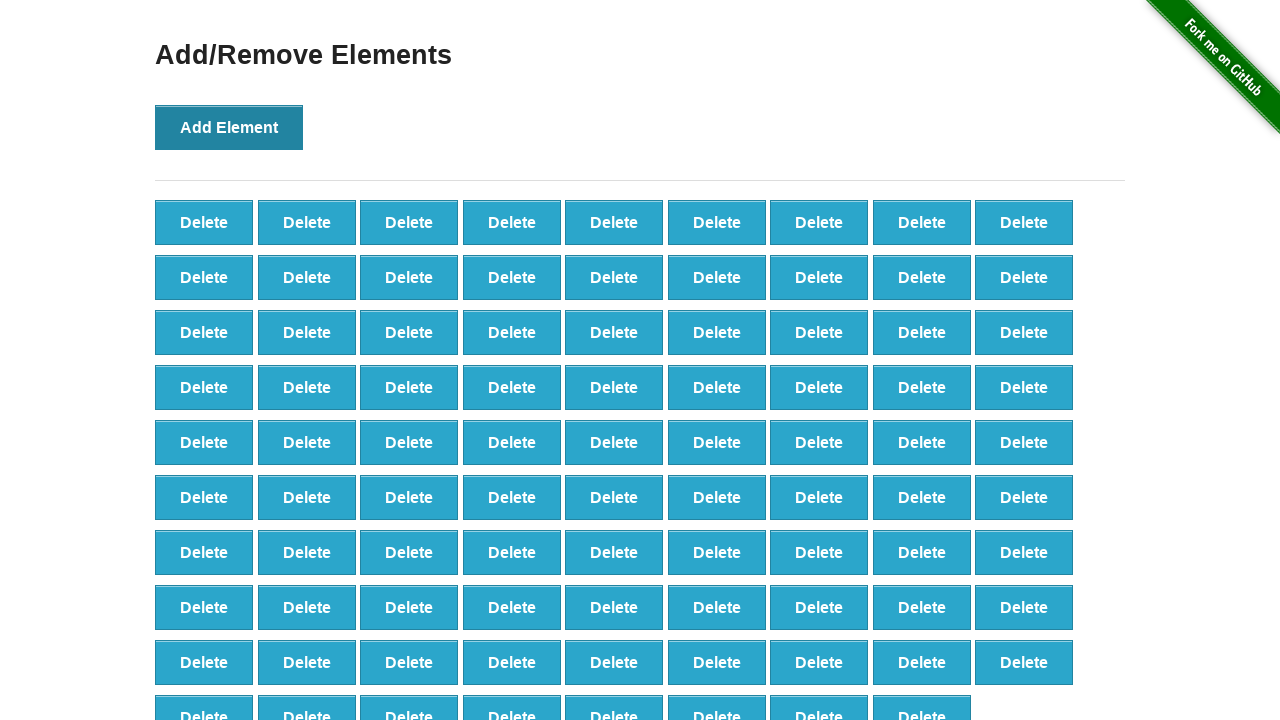

Clicked 'Add Element' button (iteration 90/100) at (229, 127) on button:has-text('Add Element')
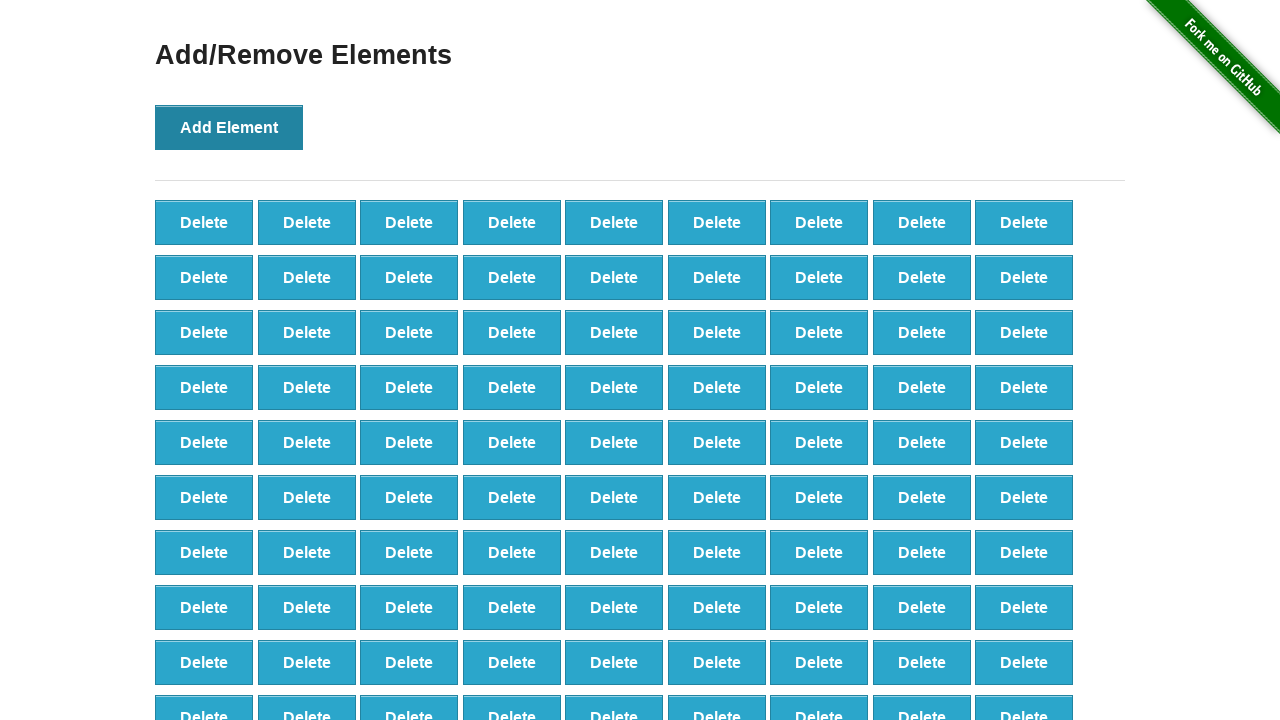

Clicked 'Add Element' button (iteration 91/100) at (229, 127) on button:has-text('Add Element')
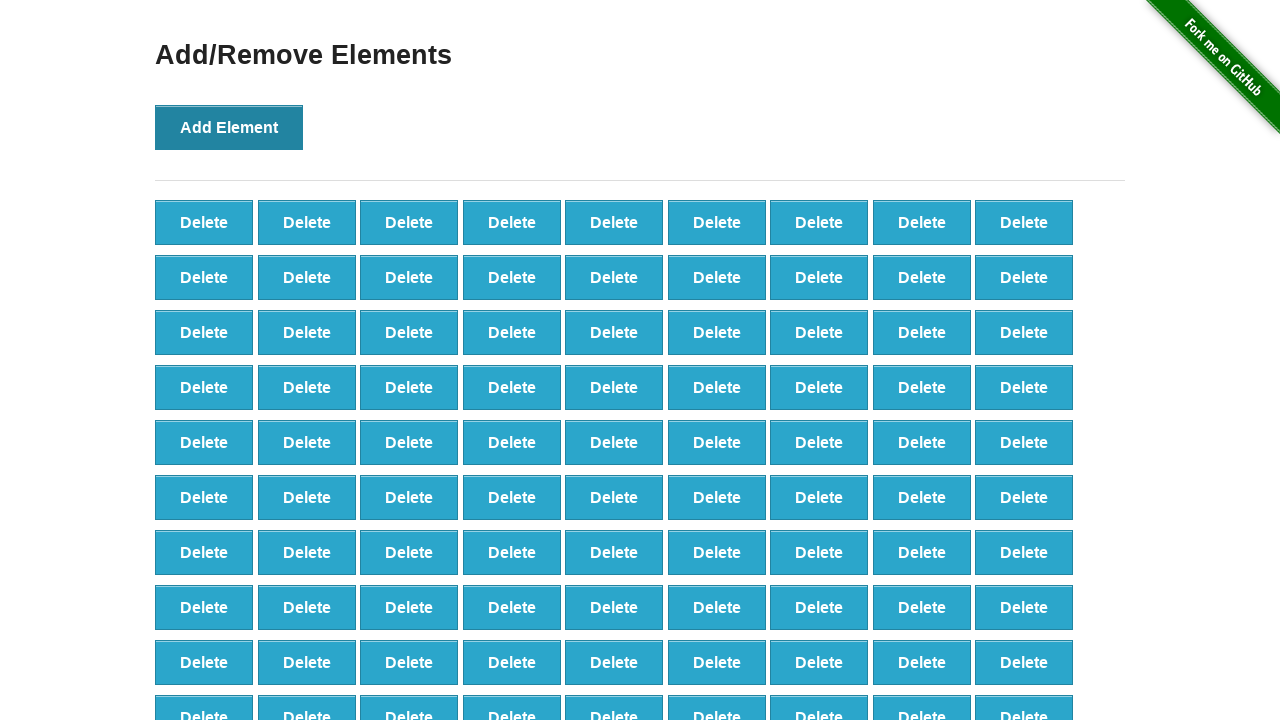

Clicked 'Add Element' button (iteration 92/100) at (229, 127) on button:has-text('Add Element')
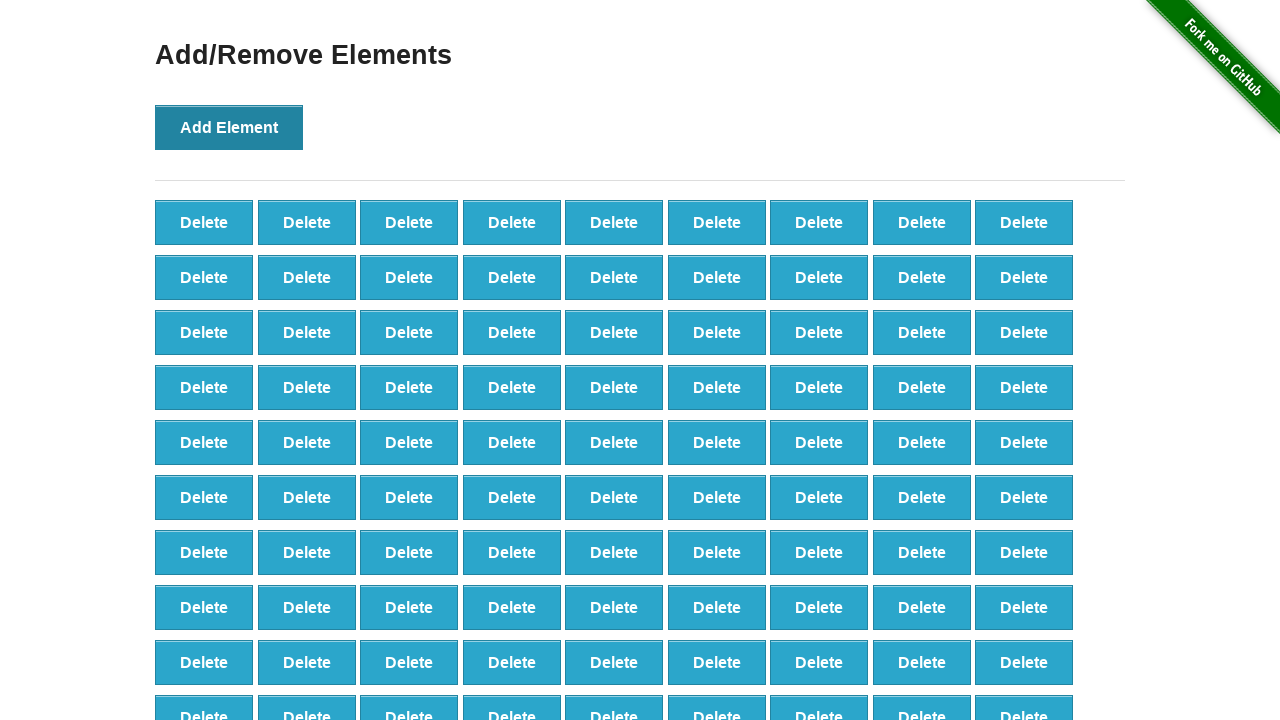

Clicked 'Add Element' button (iteration 93/100) at (229, 127) on button:has-text('Add Element')
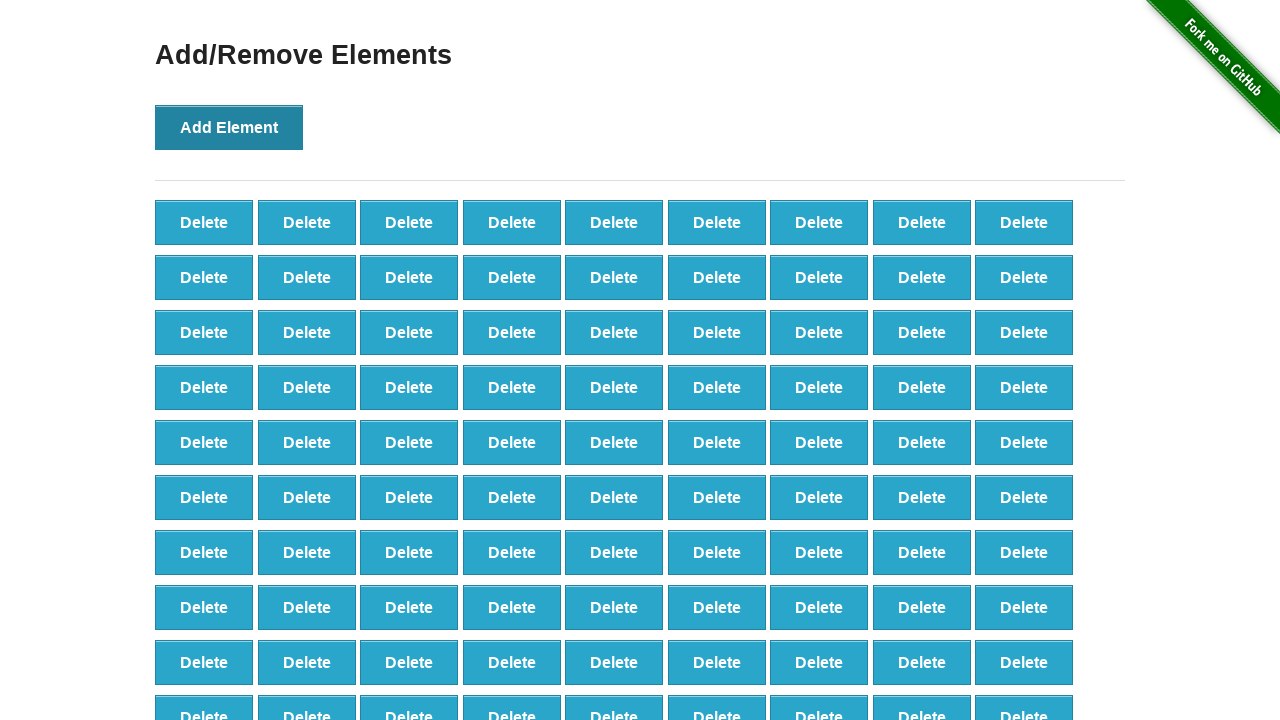

Clicked 'Add Element' button (iteration 94/100) at (229, 127) on button:has-text('Add Element')
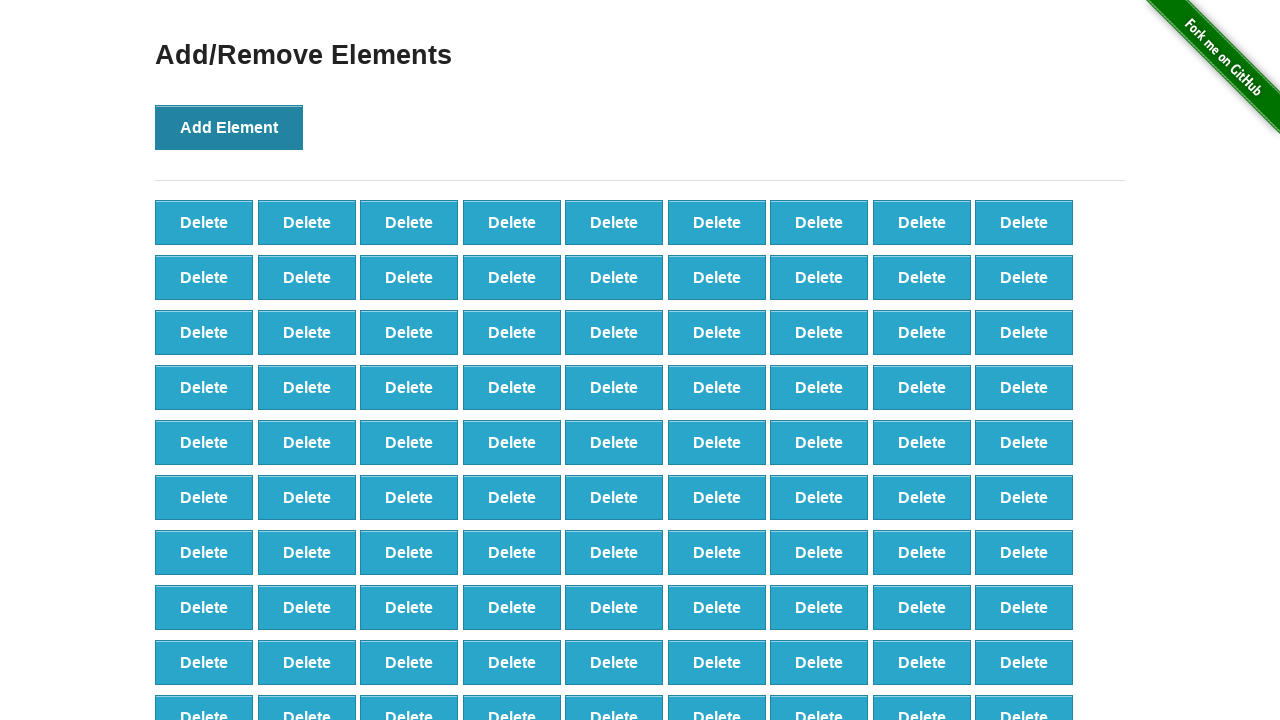

Clicked 'Add Element' button (iteration 95/100) at (229, 127) on button:has-text('Add Element')
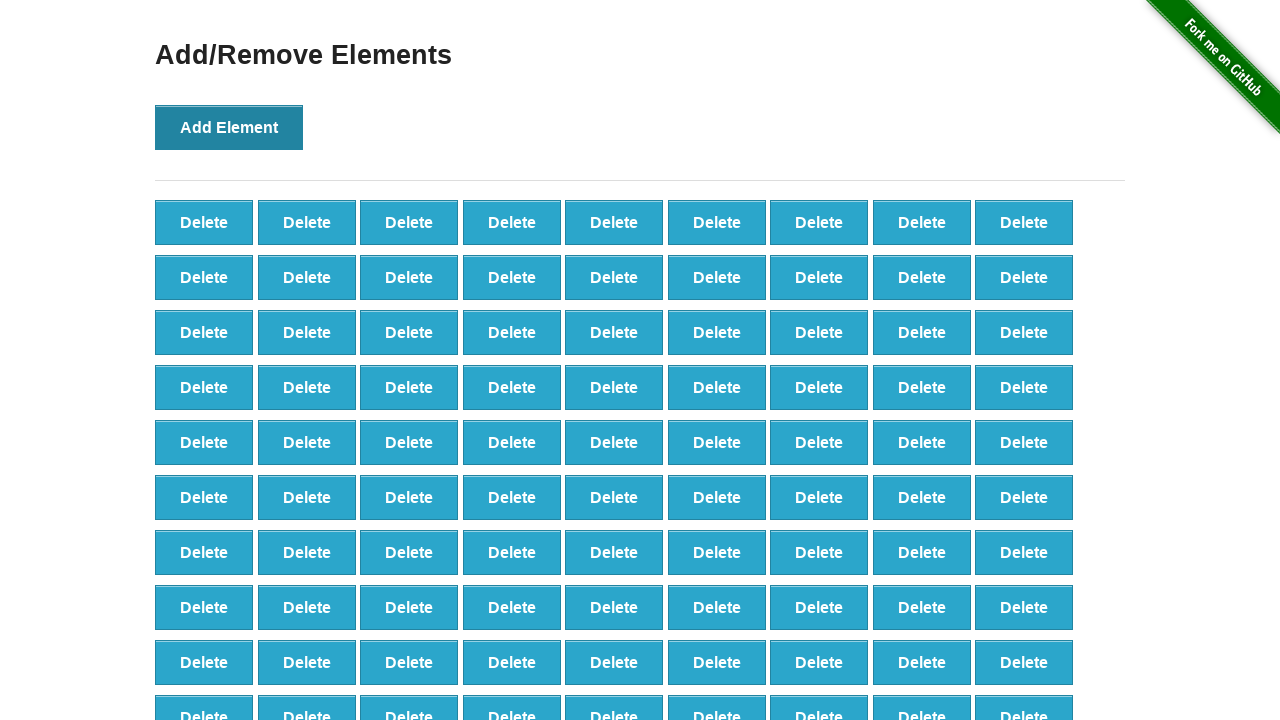

Clicked 'Add Element' button (iteration 96/100) at (229, 127) on button:has-text('Add Element')
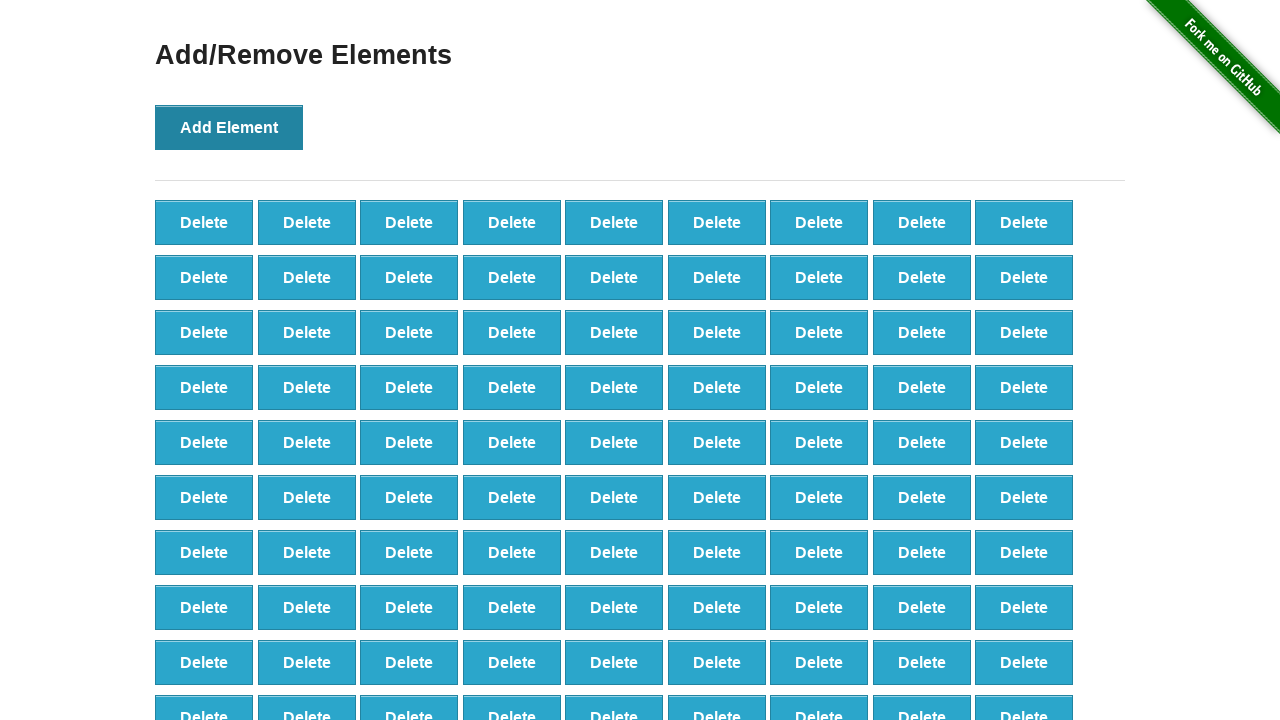

Clicked 'Add Element' button (iteration 97/100) at (229, 127) on button:has-text('Add Element')
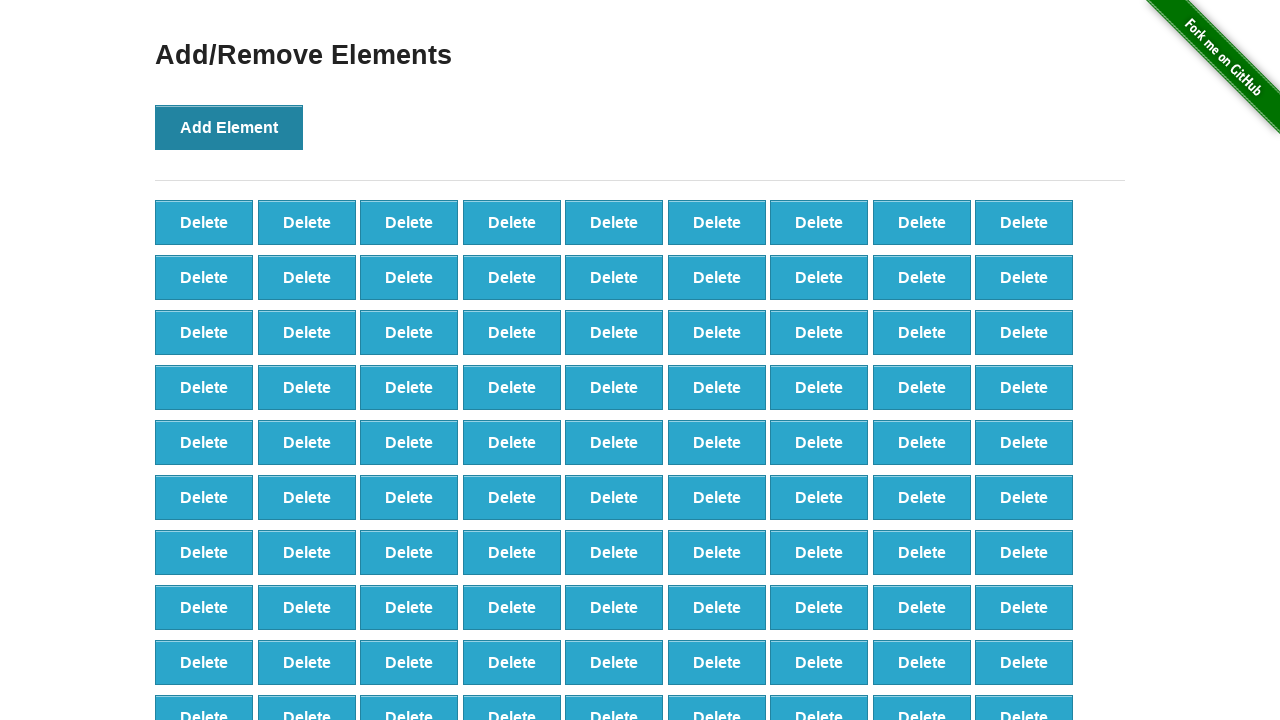

Clicked 'Add Element' button (iteration 98/100) at (229, 127) on button:has-text('Add Element')
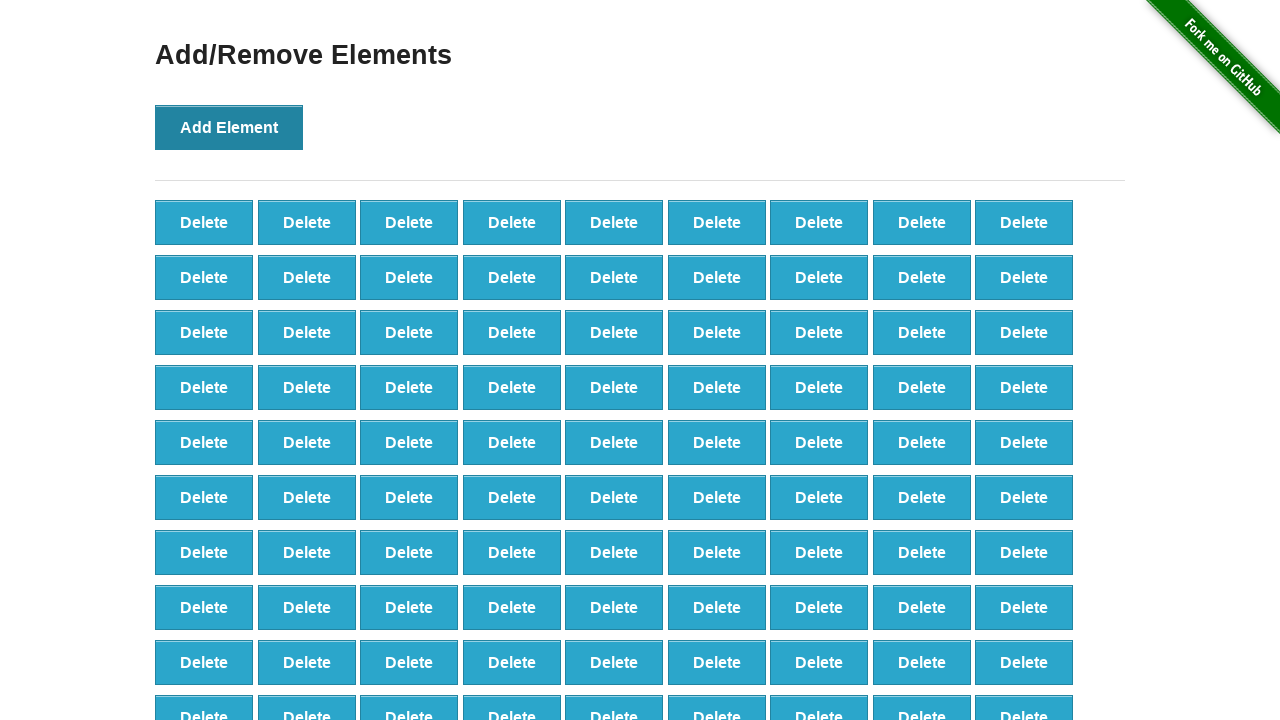

Clicked 'Add Element' button (iteration 99/100) at (229, 127) on button:has-text('Add Element')
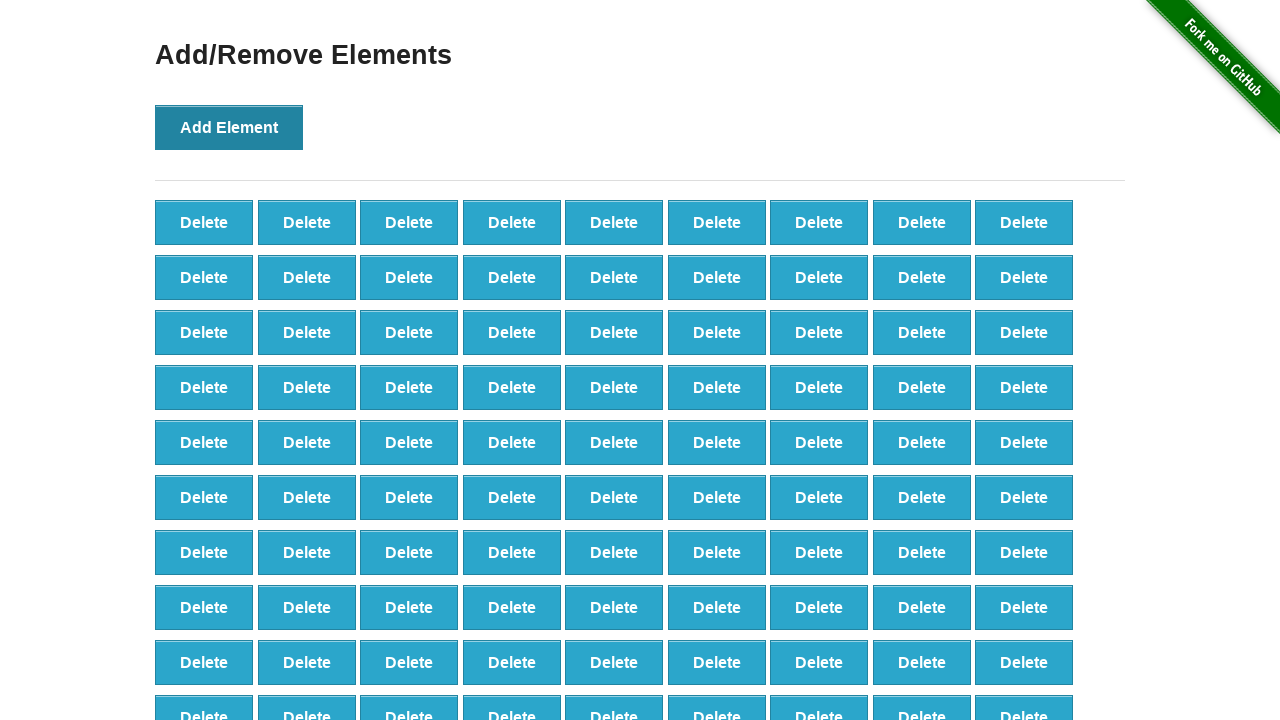

Clicked 'Add Element' button (iteration 100/100) at (229, 127) on button:has-text('Add Element')
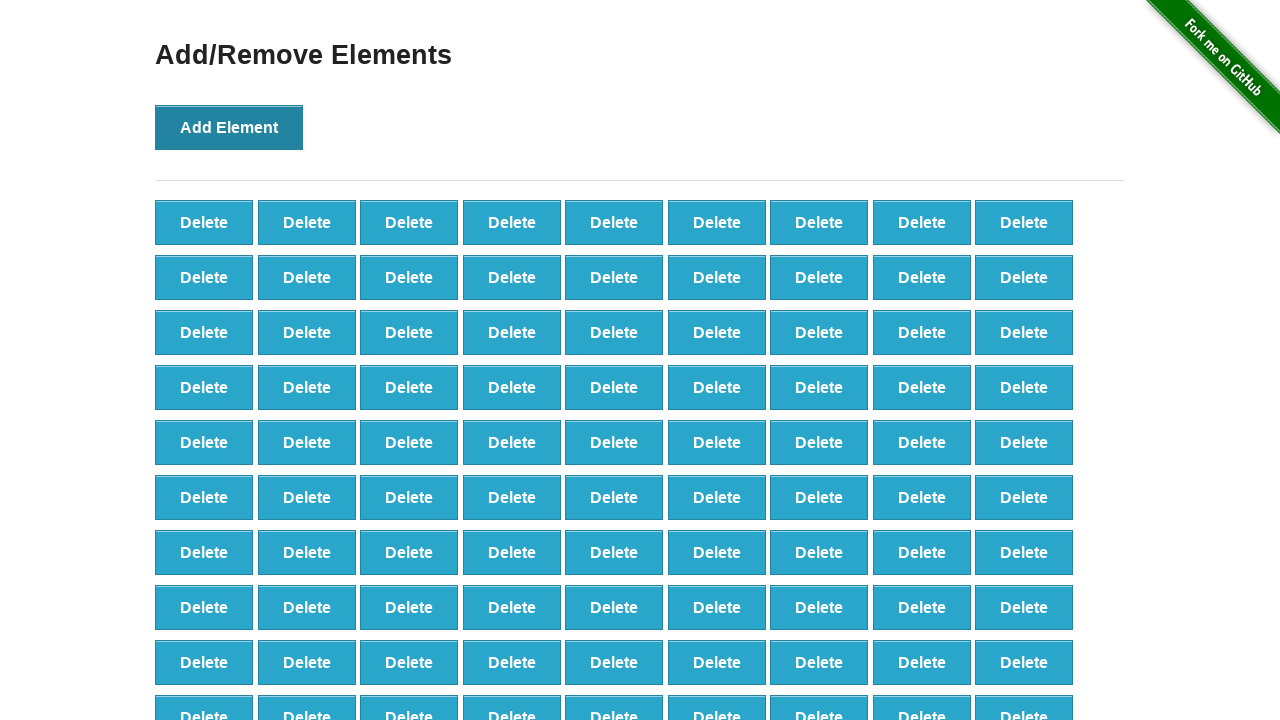

Counted delete buttons before deletion: 100
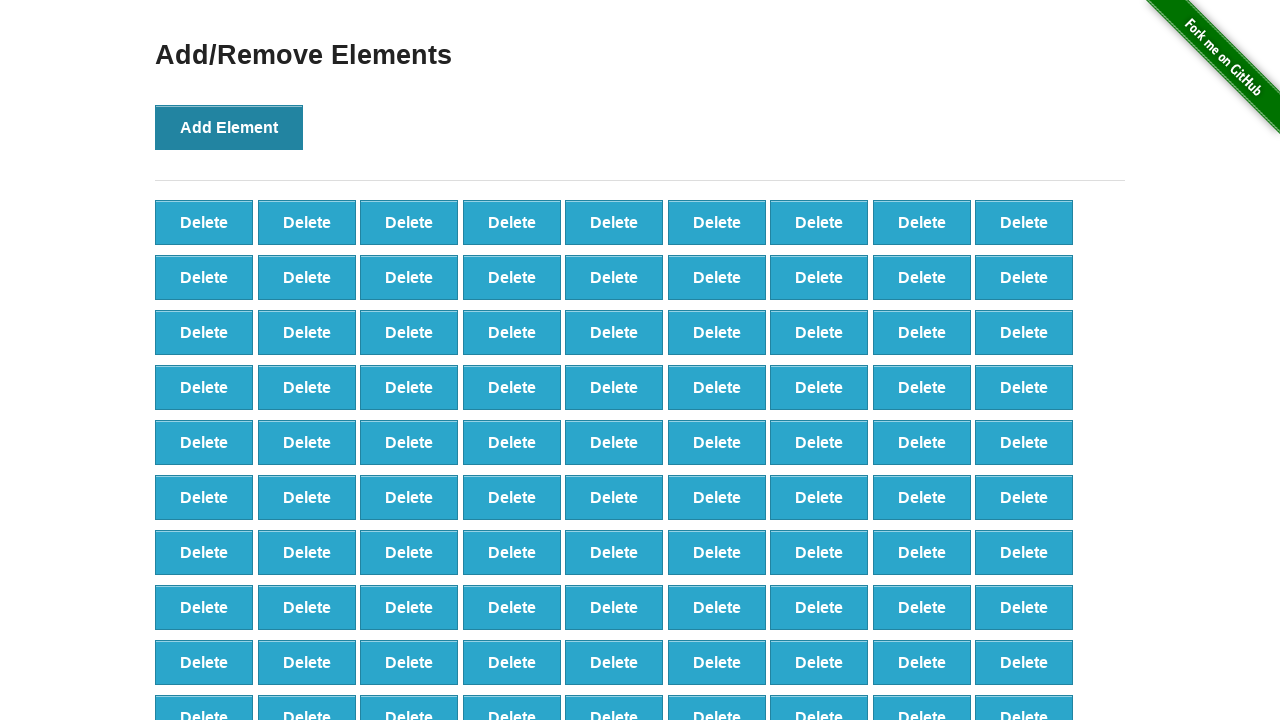

Clicked 'Delete' button (iteration 1/20) at (204, 222) on button:has-text('Delete') >> nth=0
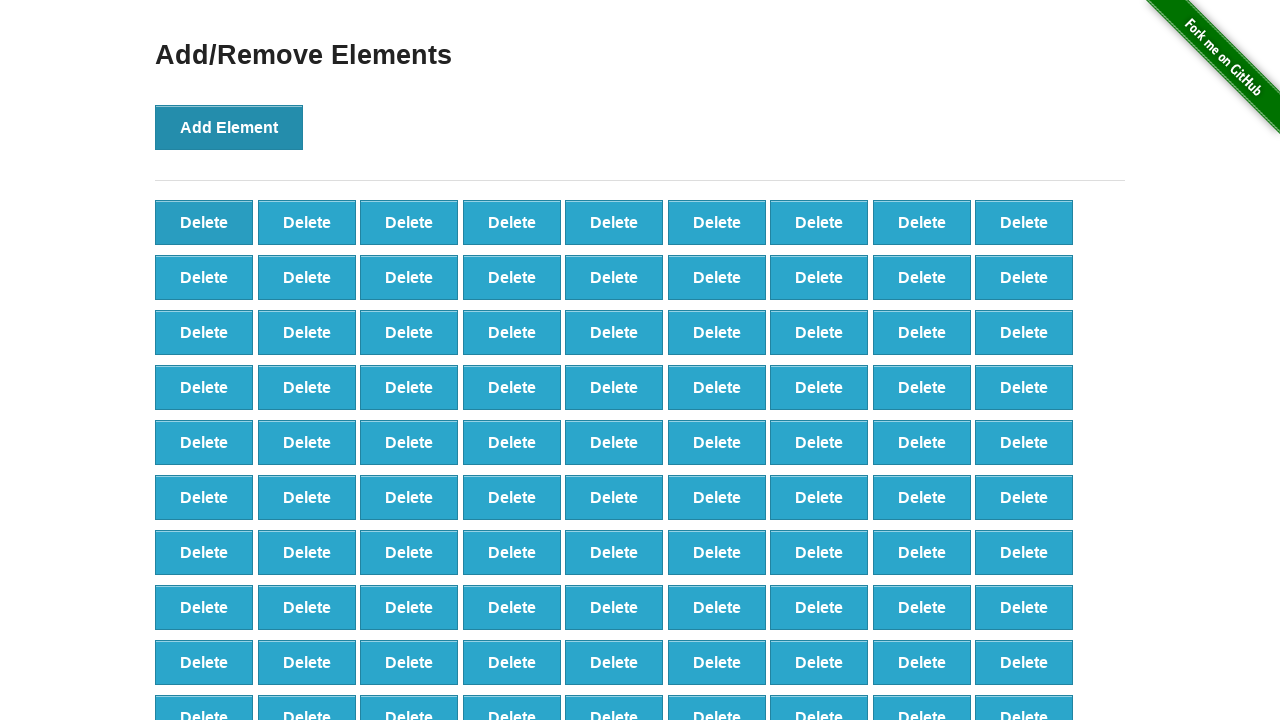

Clicked 'Delete' button (iteration 2/20) at (204, 222) on button:has-text('Delete') >> nth=0
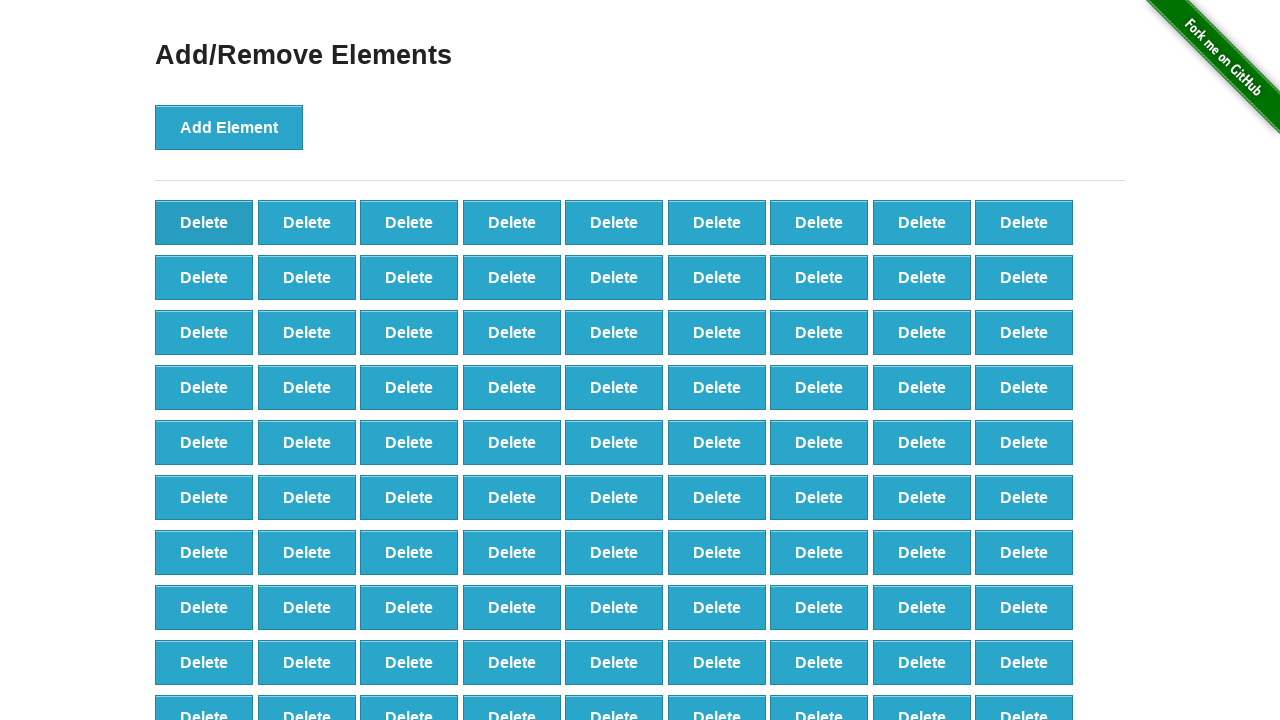

Clicked 'Delete' button (iteration 3/20) at (204, 222) on button:has-text('Delete') >> nth=0
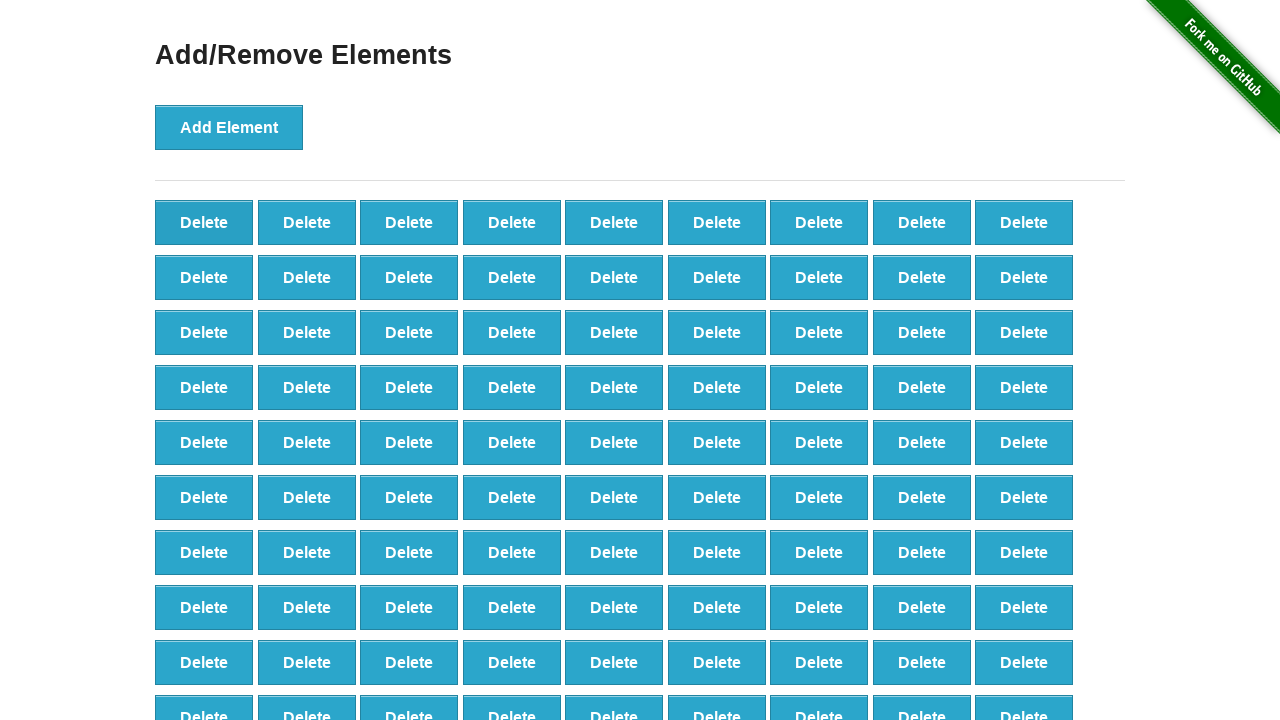

Clicked 'Delete' button (iteration 4/20) at (204, 222) on button:has-text('Delete') >> nth=0
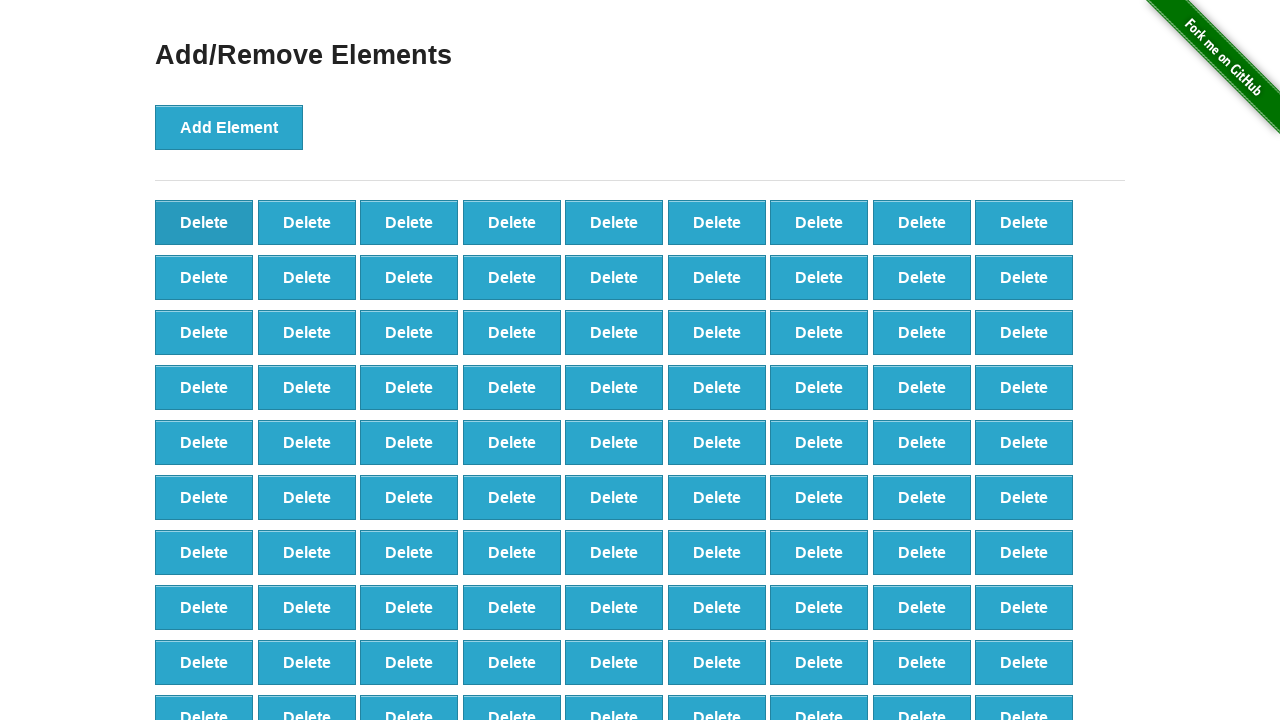

Clicked 'Delete' button (iteration 5/20) at (204, 222) on button:has-text('Delete') >> nth=0
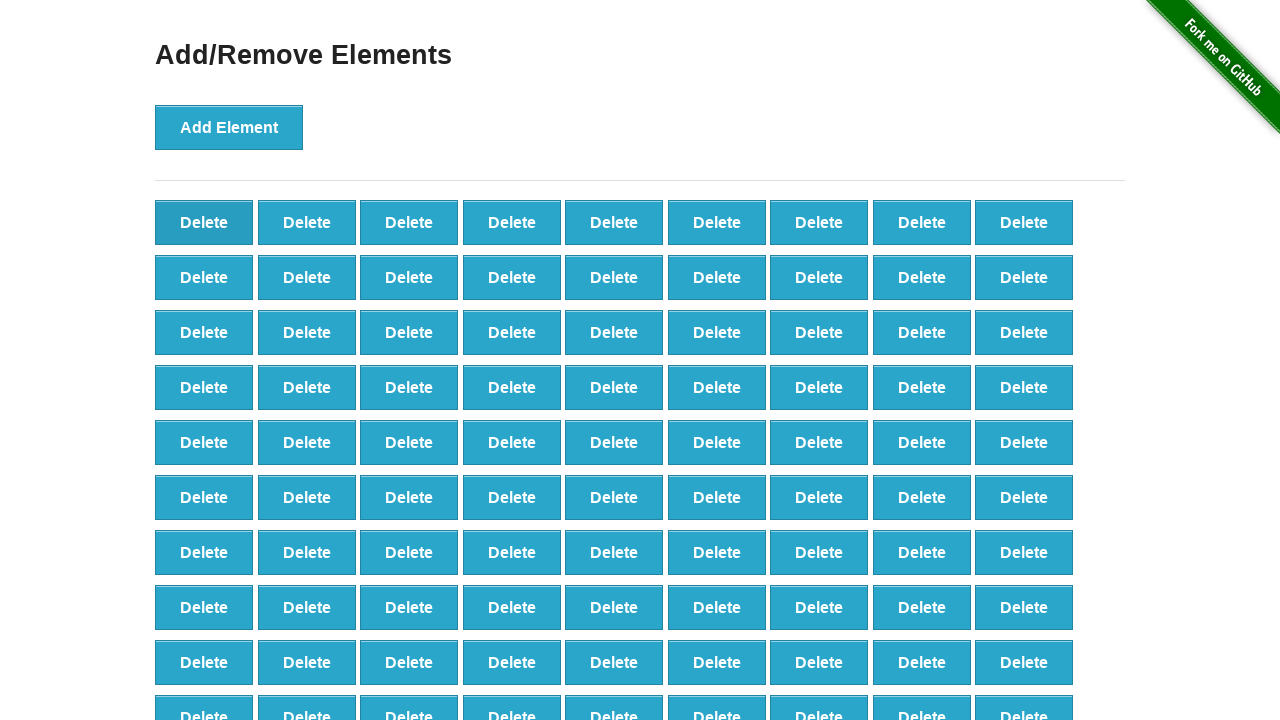

Clicked 'Delete' button (iteration 6/20) at (204, 222) on button:has-text('Delete') >> nth=0
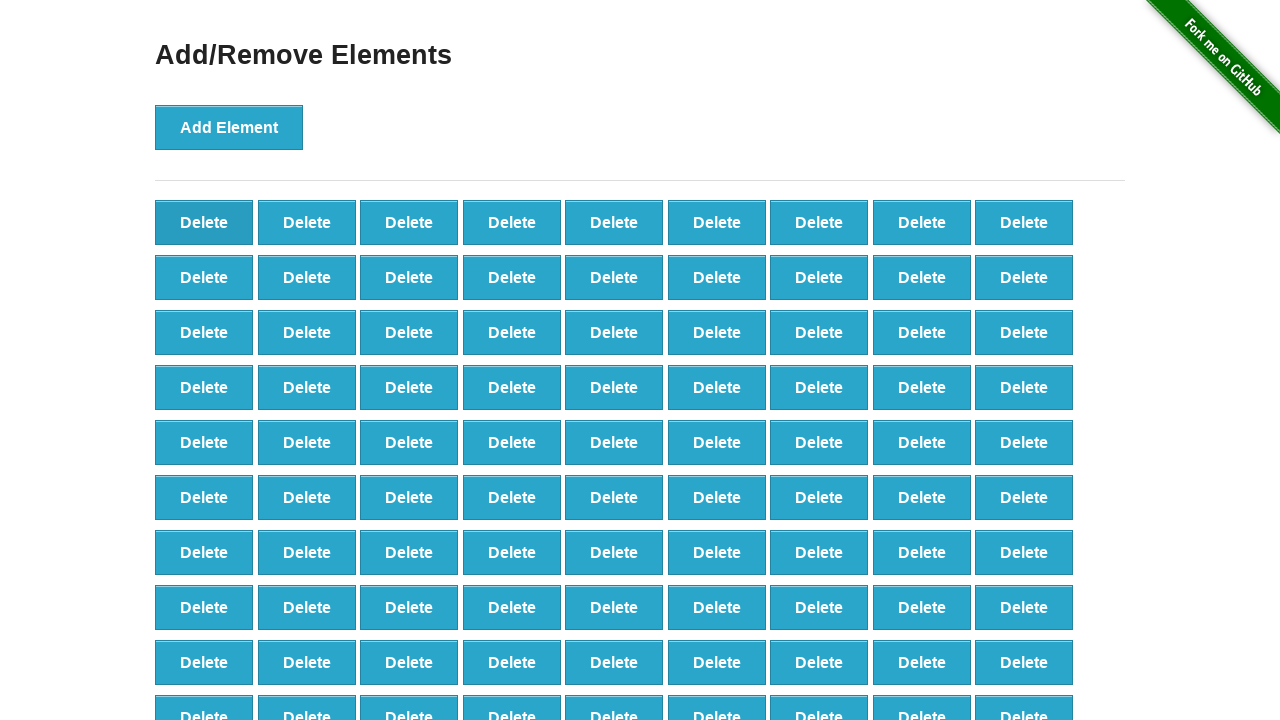

Clicked 'Delete' button (iteration 7/20) at (204, 222) on button:has-text('Delete') >> nth=0
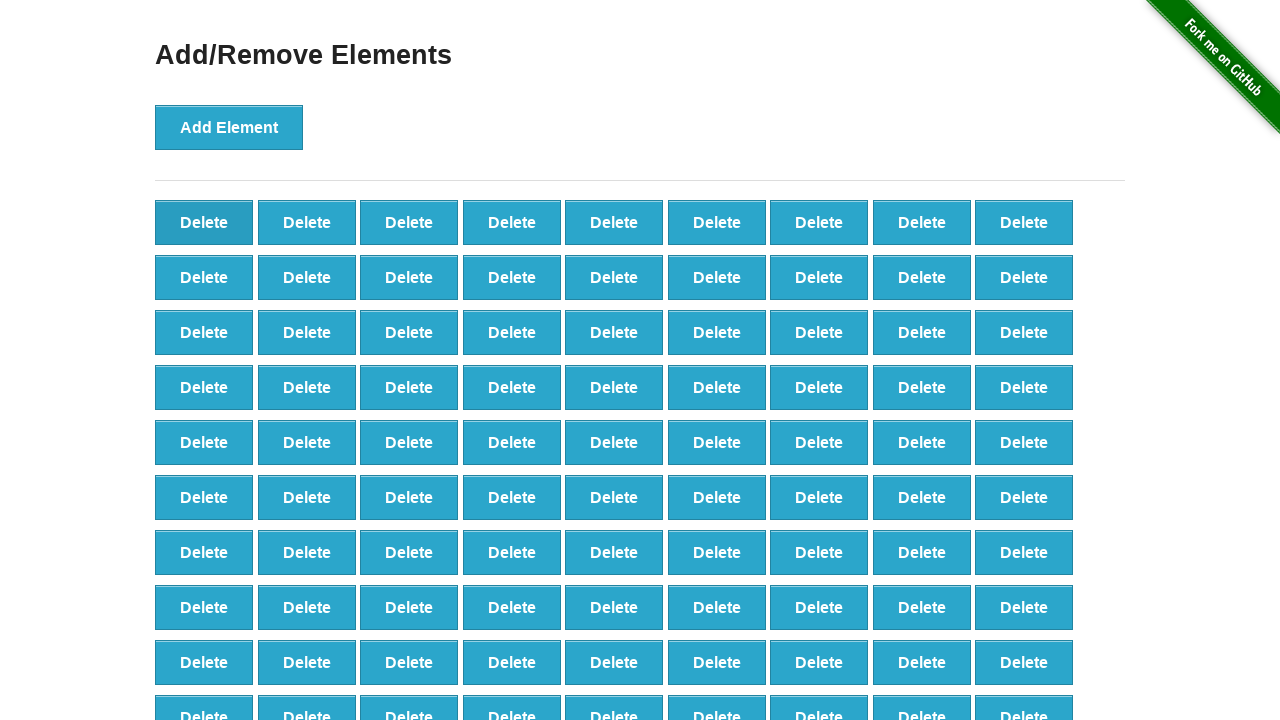

Clicked 'Delete' button (iteration 8/20) at (204, 222) on button:has-text('Delete') >> nth=0
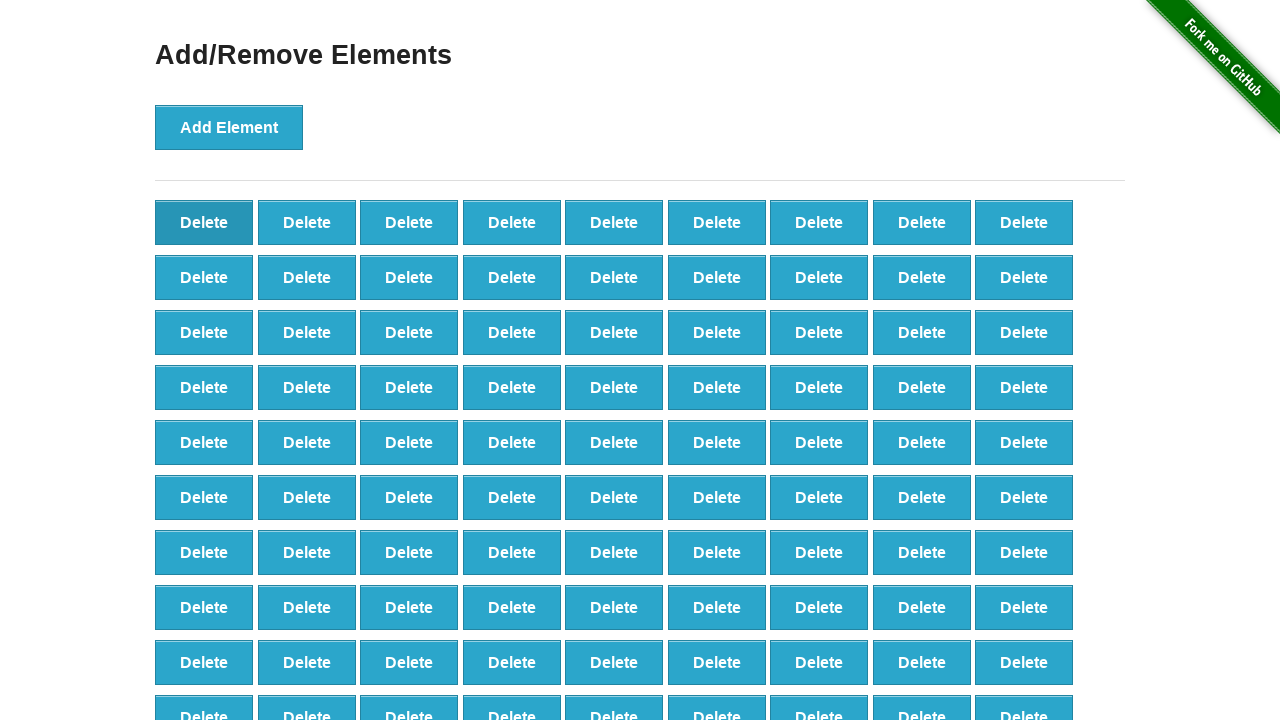

Clicked 'Delete' button (iteration 9/20) at (204, 222) on button:has-text('Delete') >> nth=0
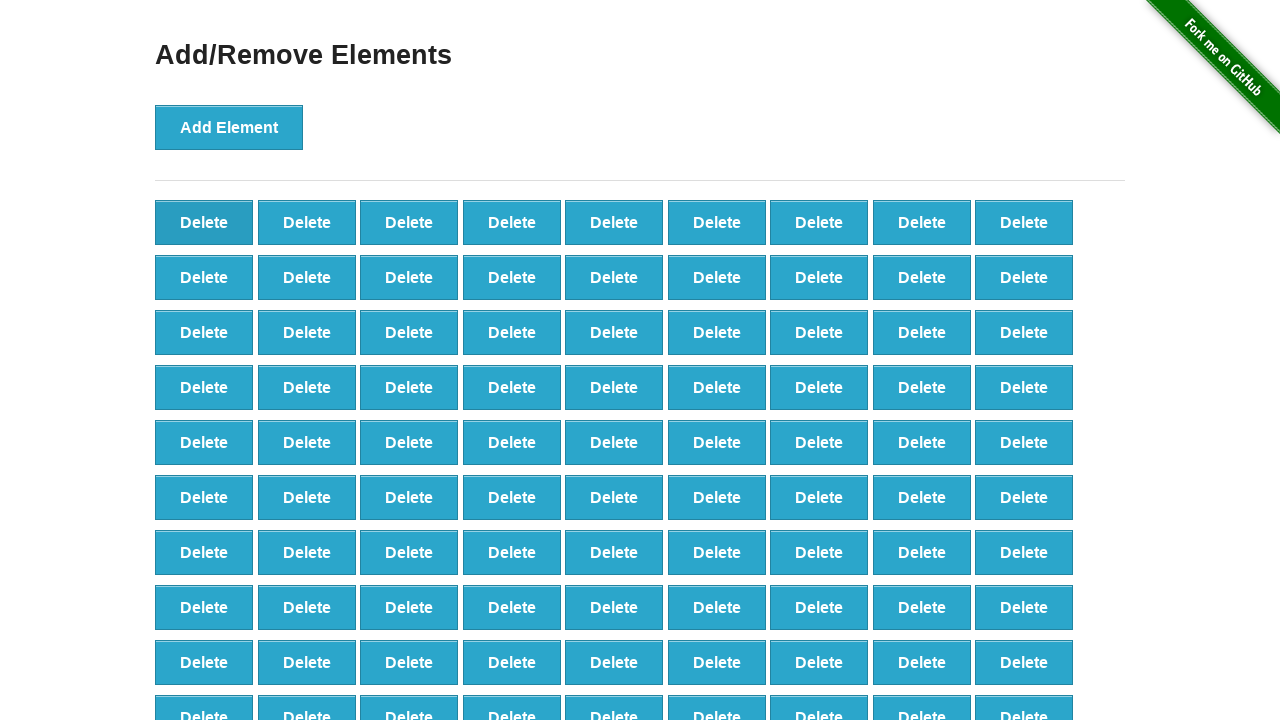

Clicked 'Delete' button (iteration 10/20) at (204, 222) on button:has-text('Delete') >> nth=0
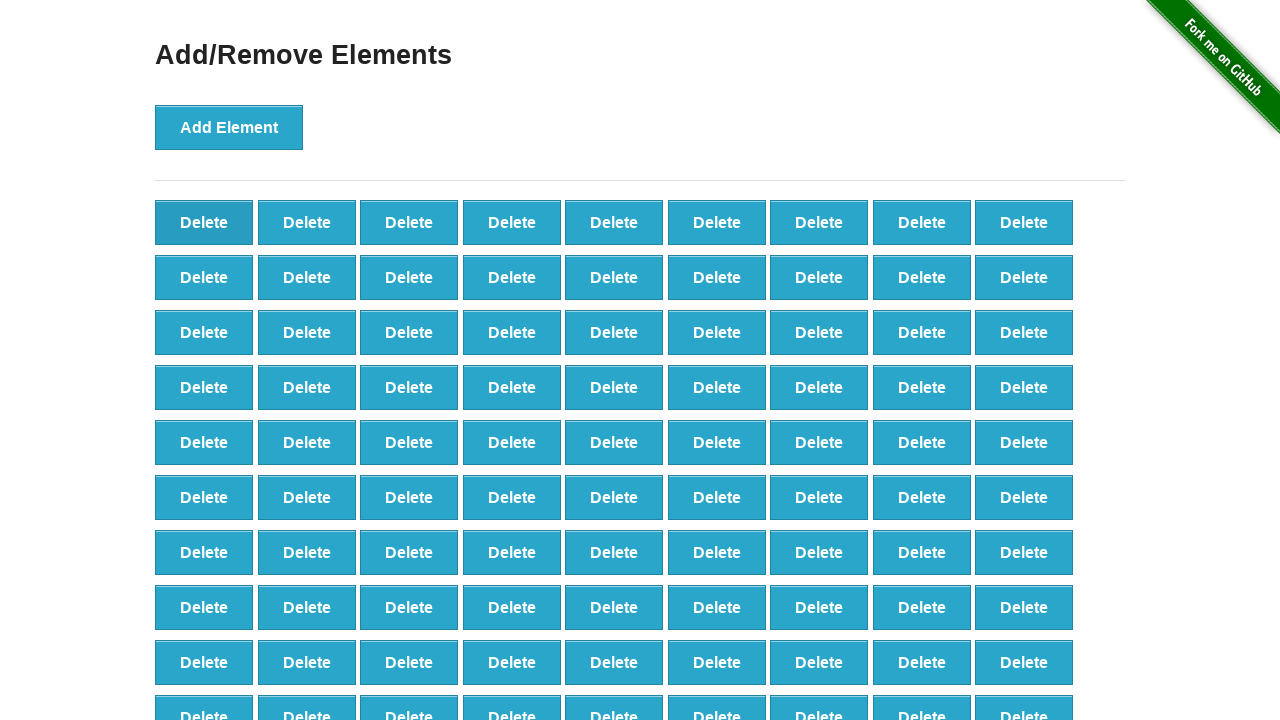

Clicked 'Delete' button (iteration 11/20) at (204, 222) on button:has-text('Delete') >> nth=0
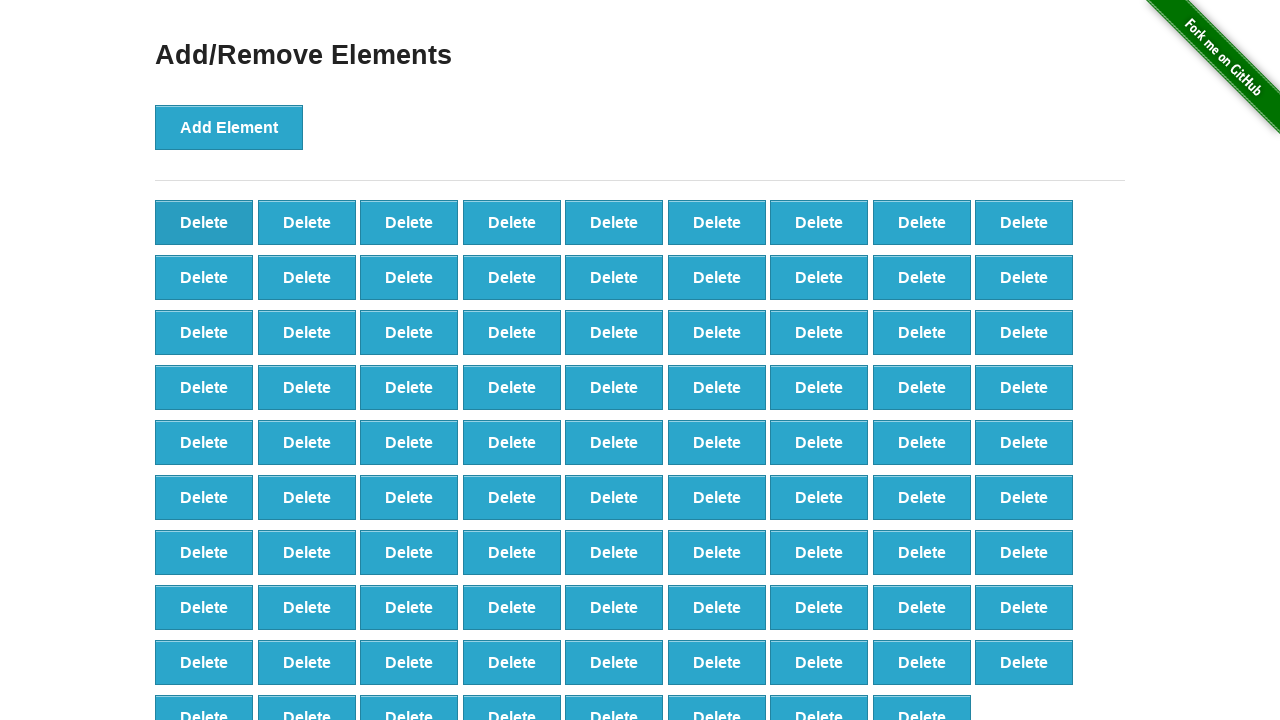

Clicked 'Delete' button (iteration 12/20) at (204, 222) on button:has-text('Delete') >> nth=0
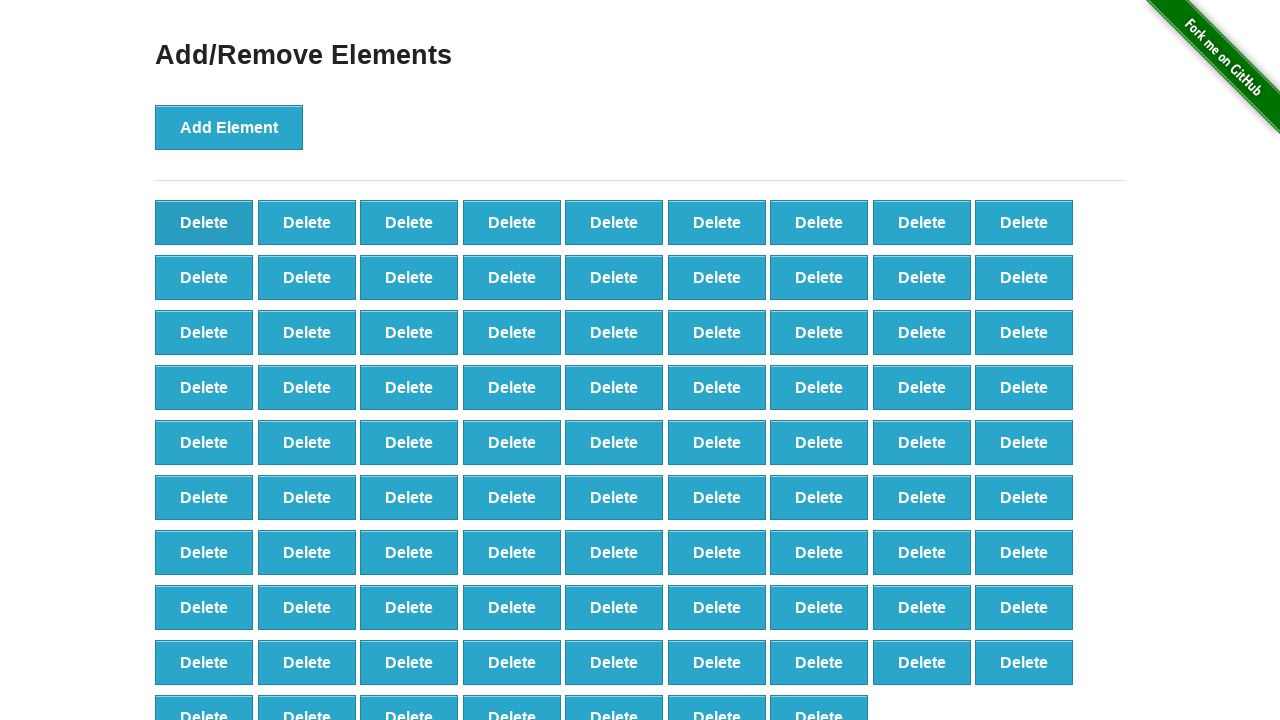

Clicked 'Delete' button (iteration 13/20) at (204, 222) on button:has-text('Delete') >> nth=0
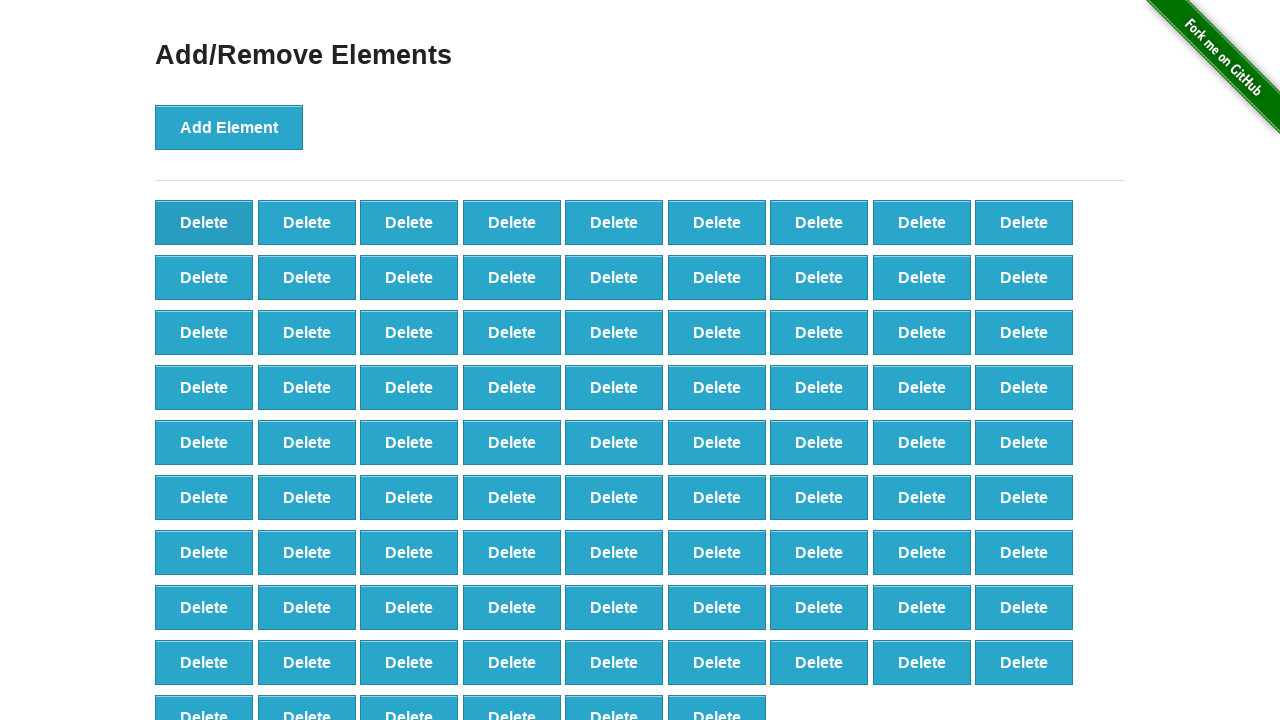

Clicked 'Delete' button (iteration 14/20) at (204, 222) on button:has-text('Delete') >> nth=0
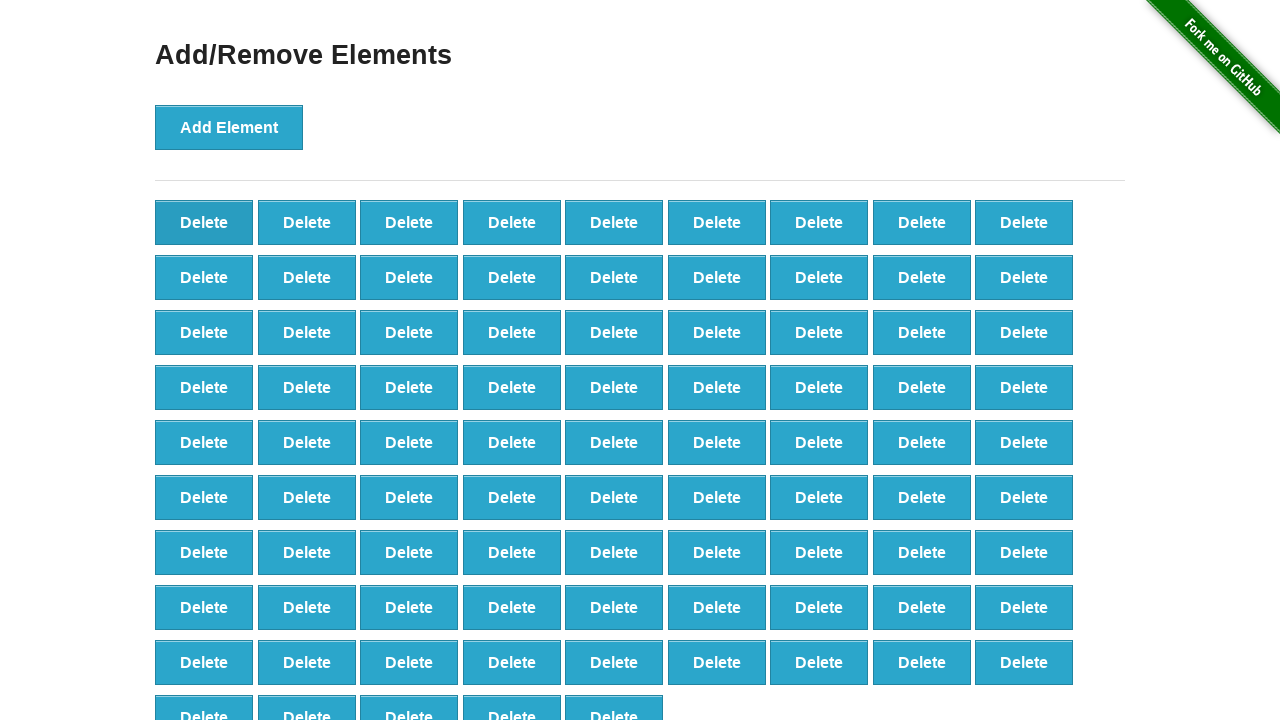

Clicked 'Delete' button (iteration 15/20) at (204, 222) on button:has-text('Delete') >> nth=0
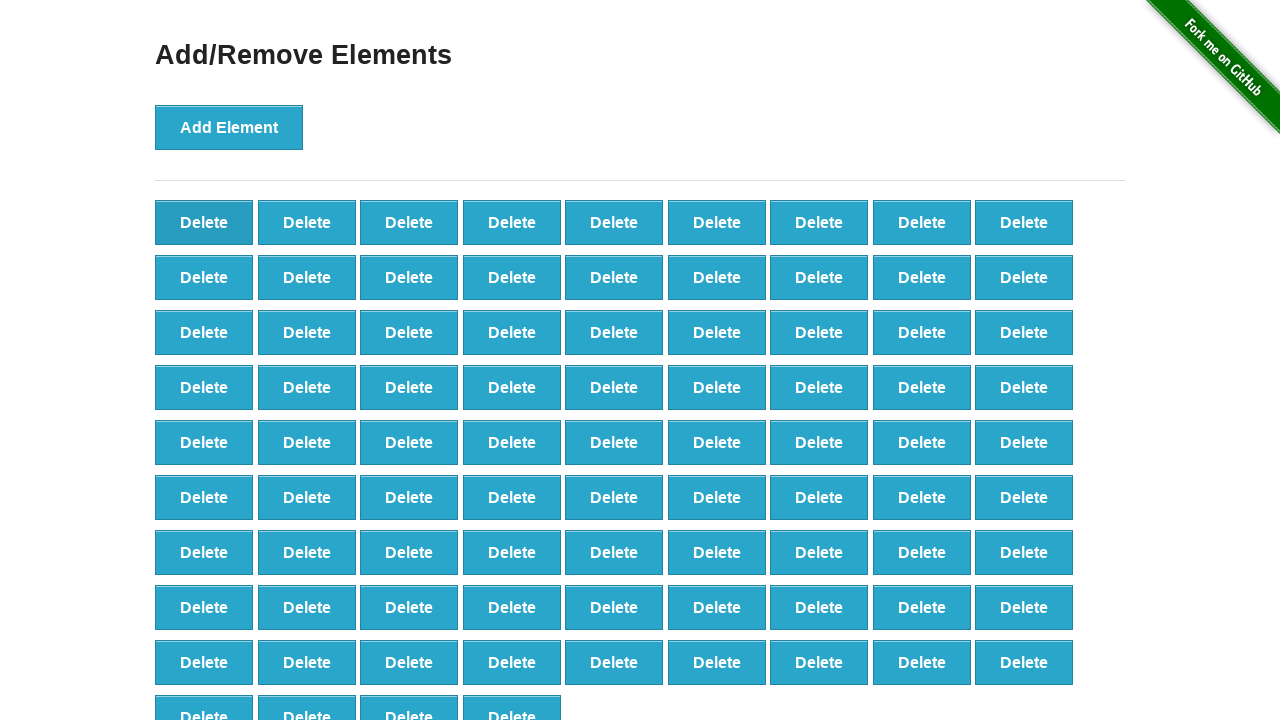

Clicked 'Delete' button (iteration 16/20) at (204, 222) on button:has-text('Delete') >> nth=0
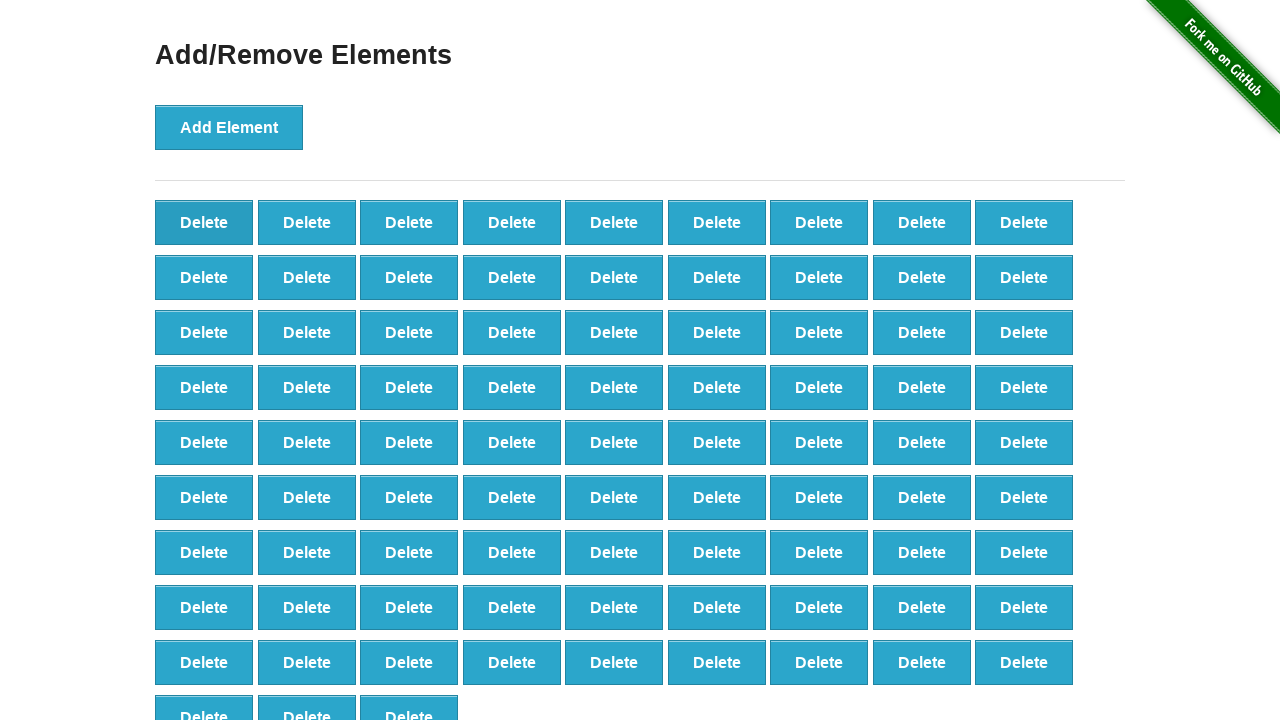

Clicked 'Delete' button (iteration 17/20) at (204, 222) on button:has-text('Delete') >> nth=0
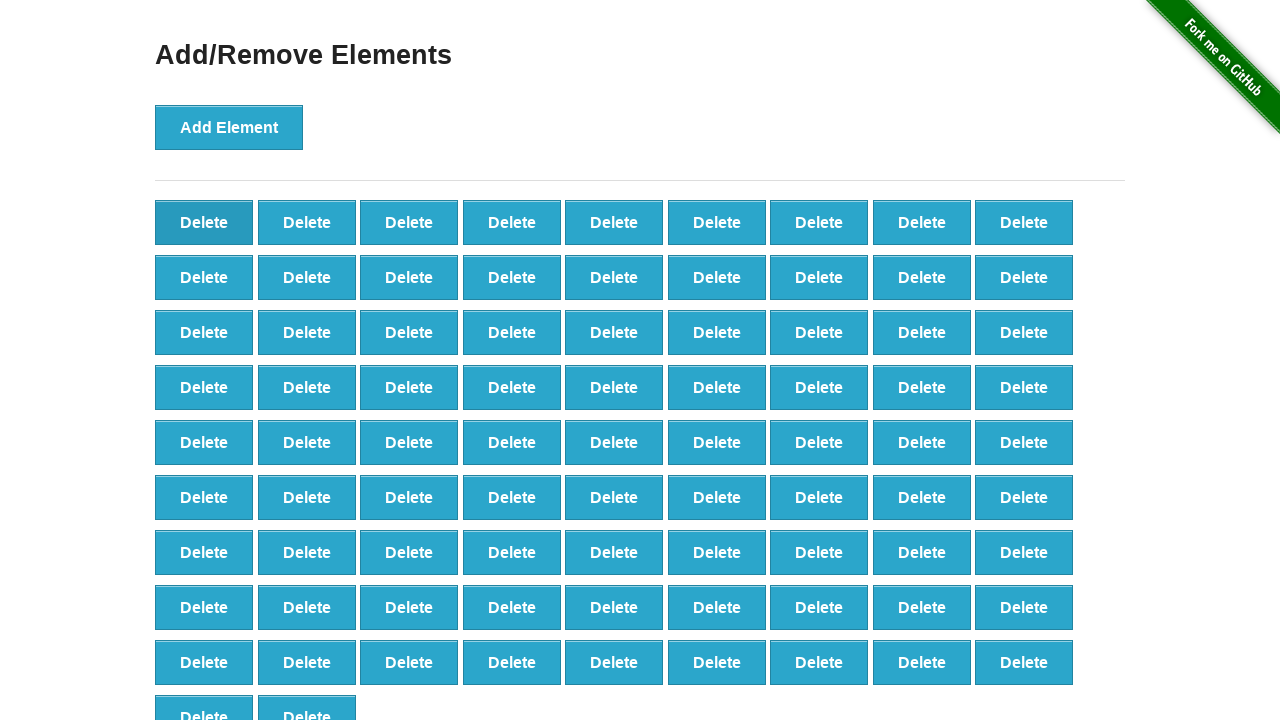

Clicked 'Delete' button (iteration 18/20) at (204, 222) on button:has-text('Delete') >> nth=0
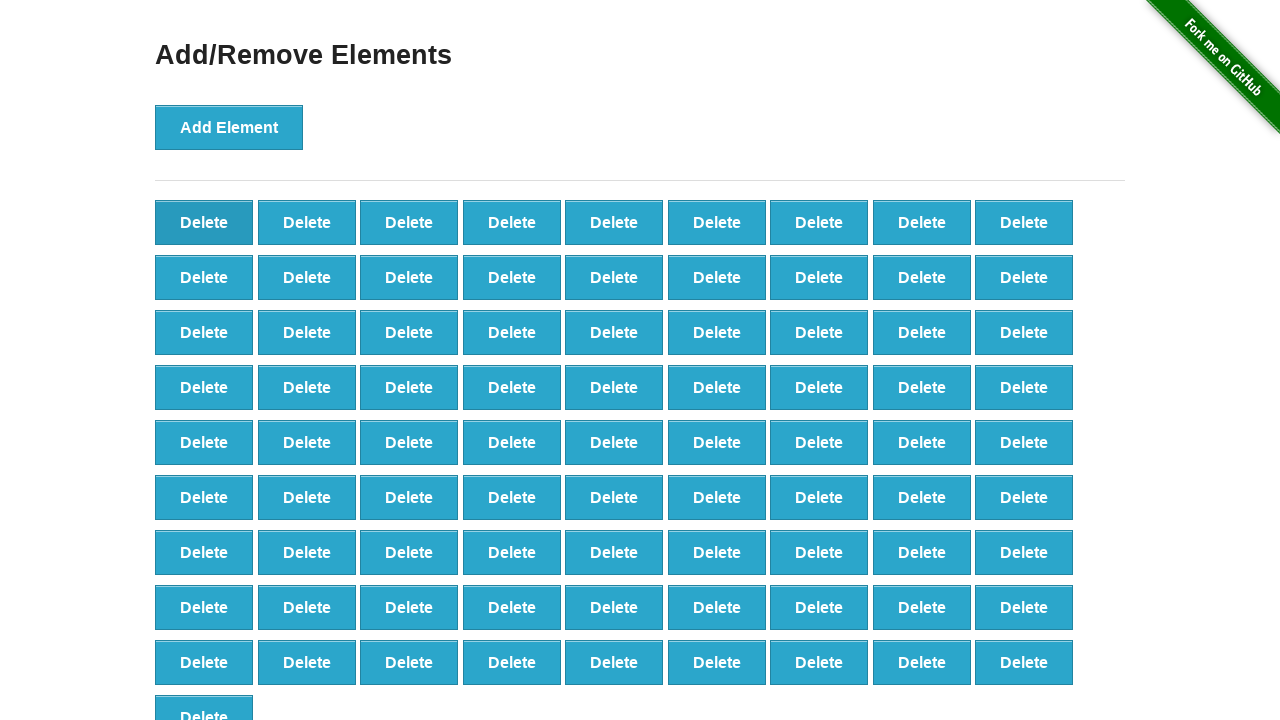

Clicked 'Delete' button (iteration 19/20) at (204, 222) on button:has-text('Delete') >> nth=0
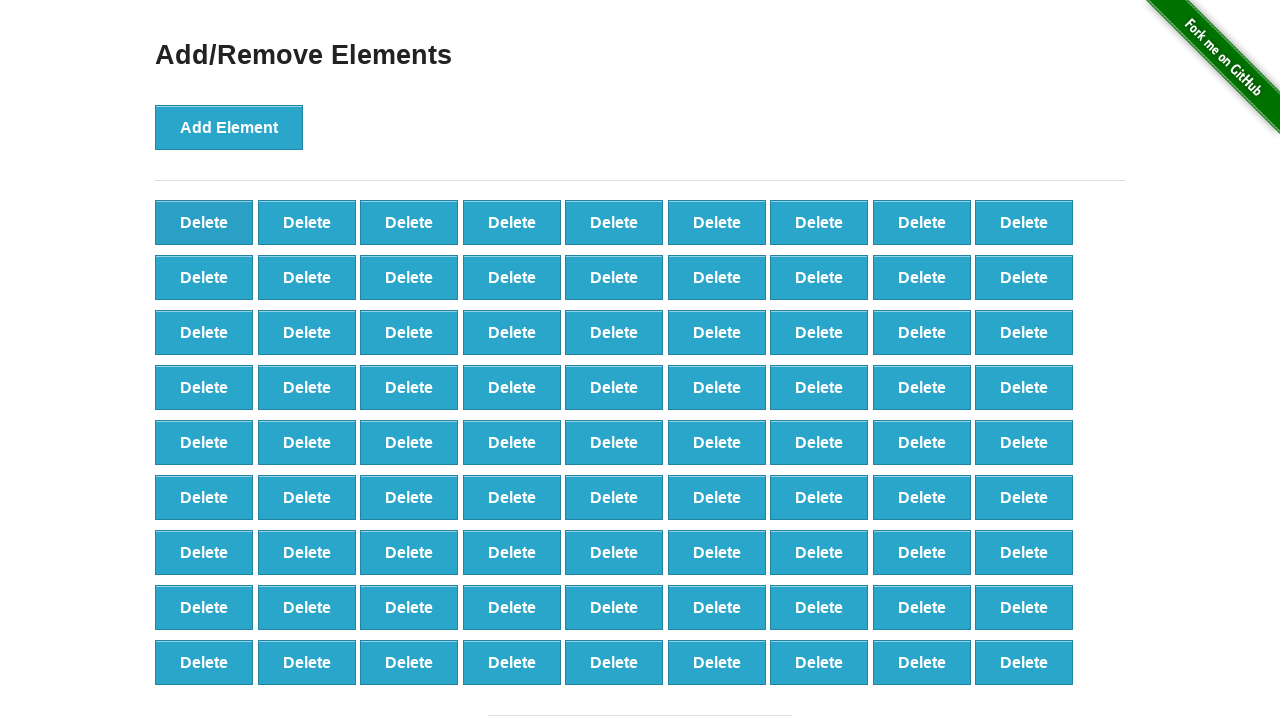

Clicked 'Delete' button (iteration 20/20) at (204, 222) on button:has-text('Delete') >> nth=0
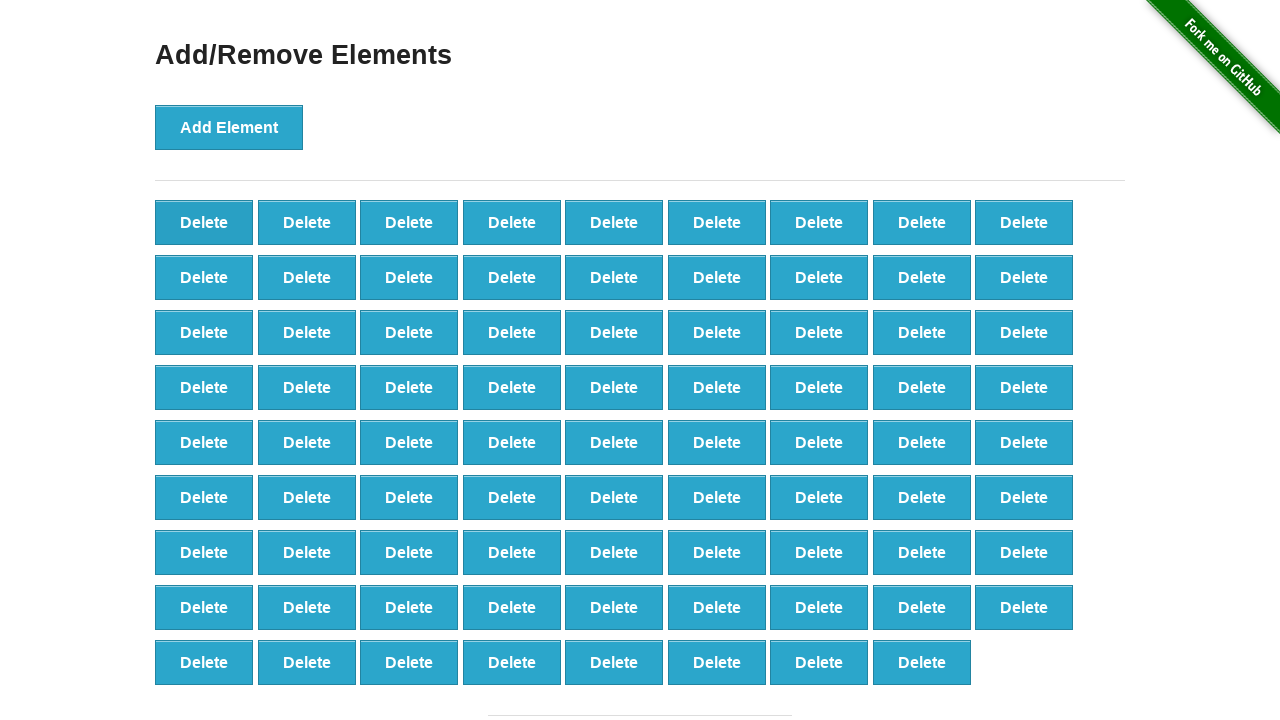

Counted delete buttons after deletion: 80
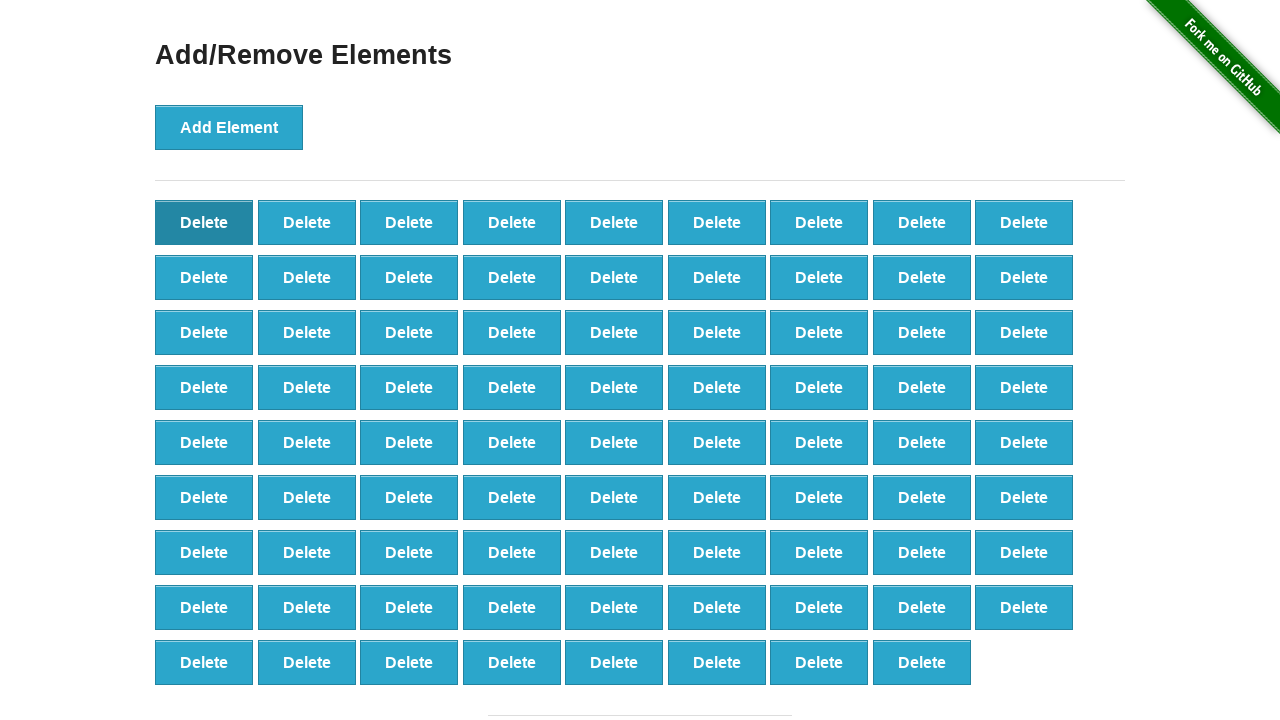

Verified that exactly 20 delete buttons were removed (expected: 80, actual: 80)
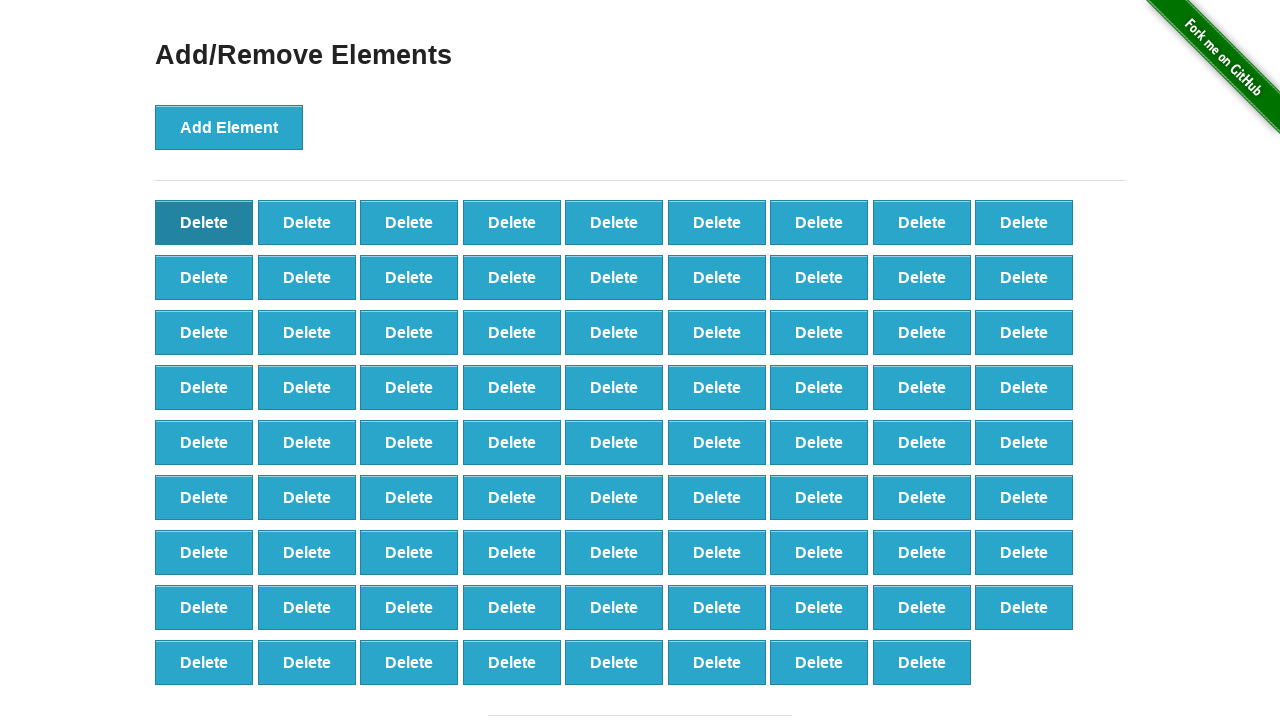

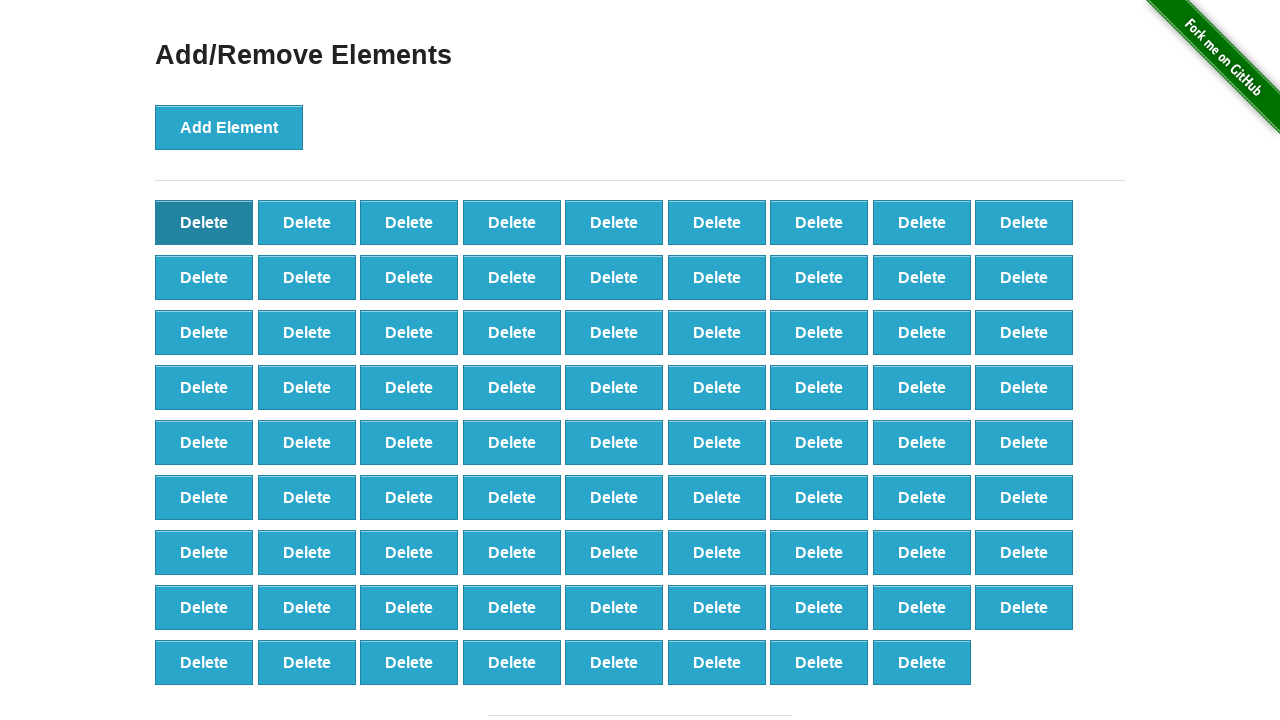